Tests that no links on the pages have empty href values (just "#").

Starting URL: https://ntig-uppsala.github.io/Frisor-Saxe/index.html

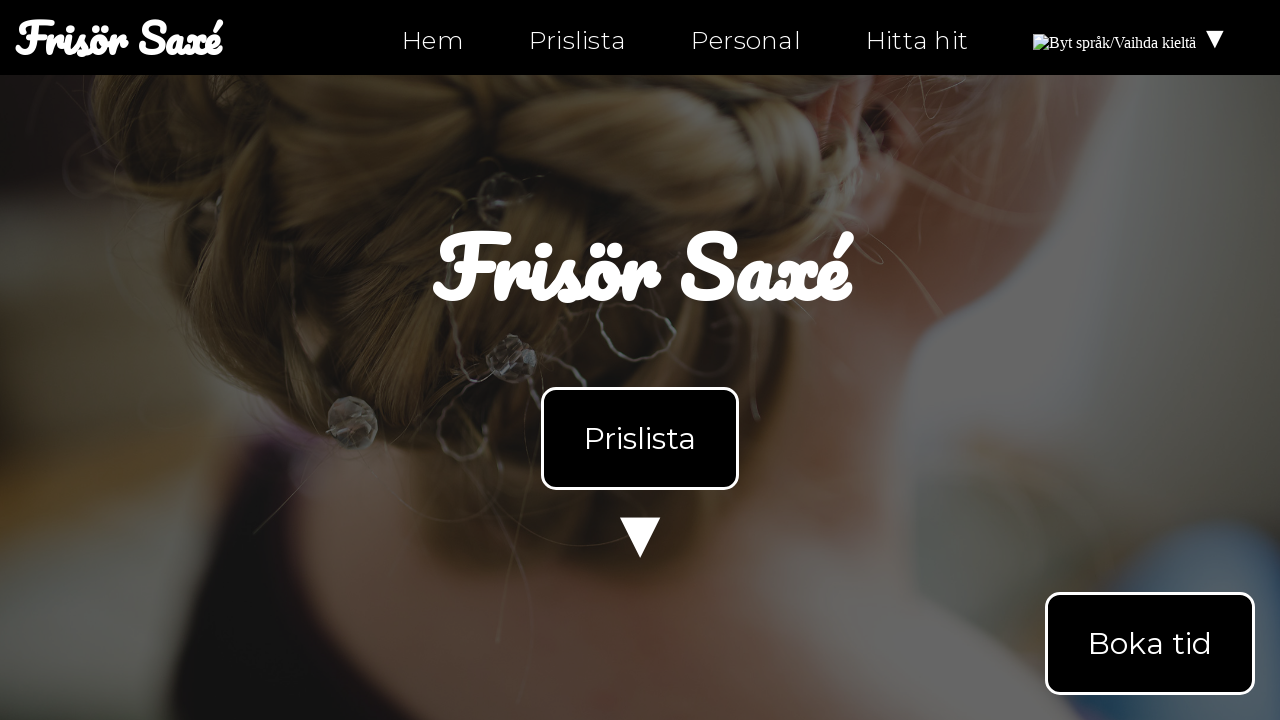

Located all anchor links on index.html
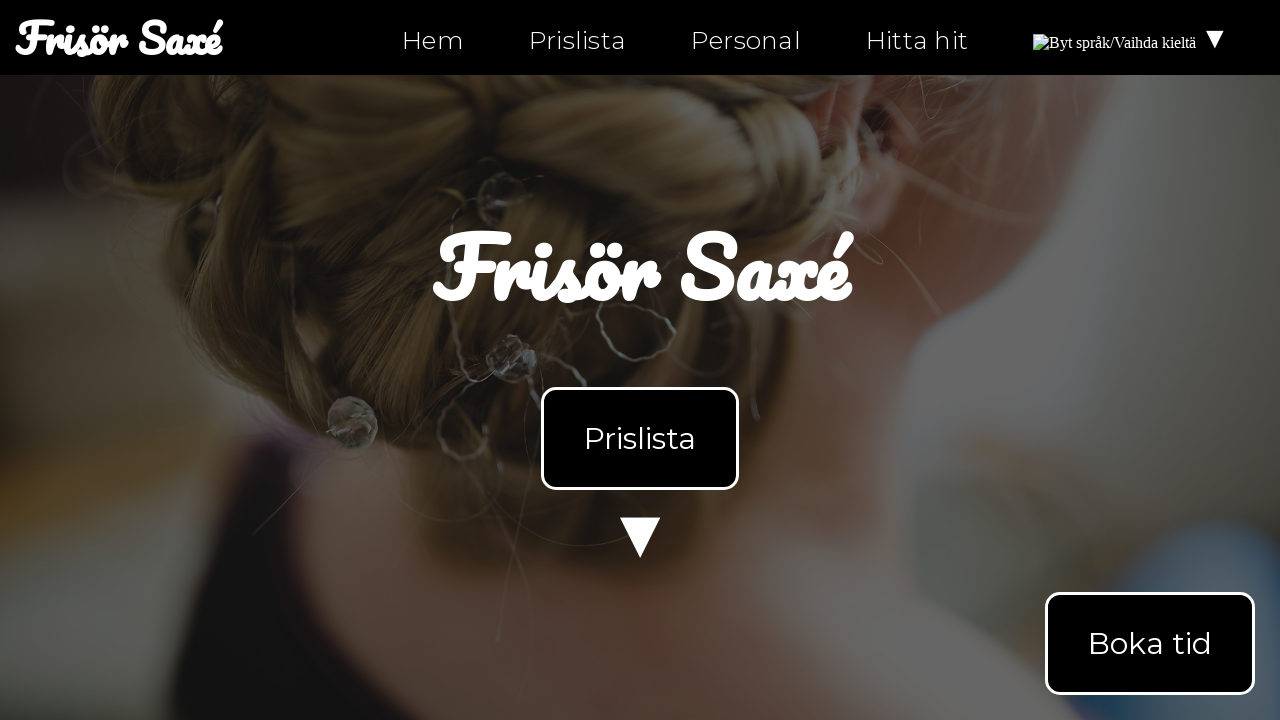

Retrieved href attribute from link: index.html
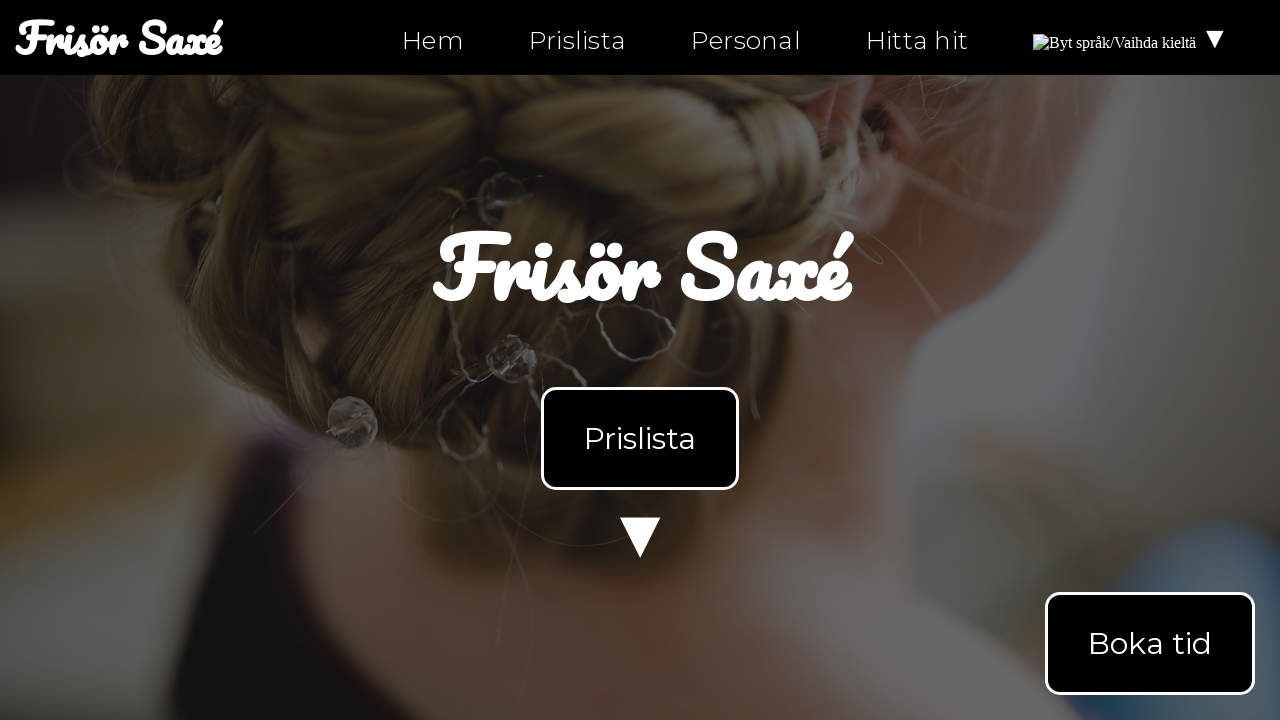

Validated link href is not empty (#)
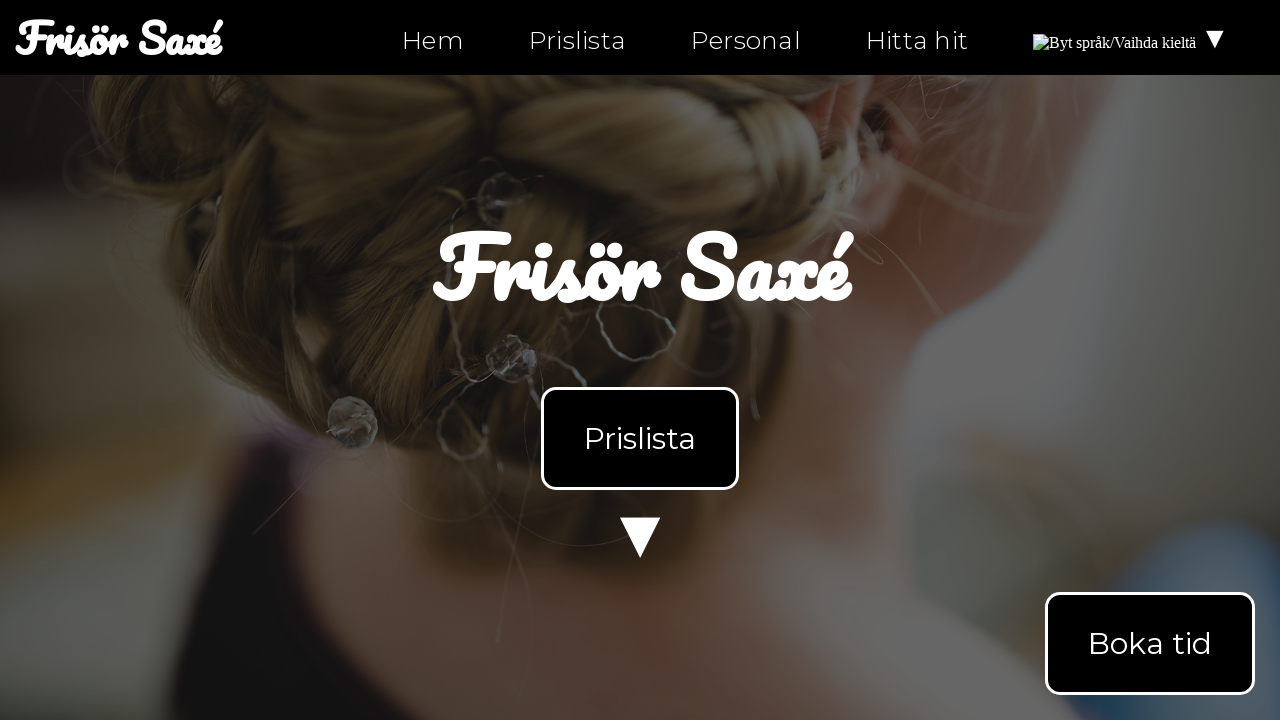

Retrieved href attribute from link: index.html
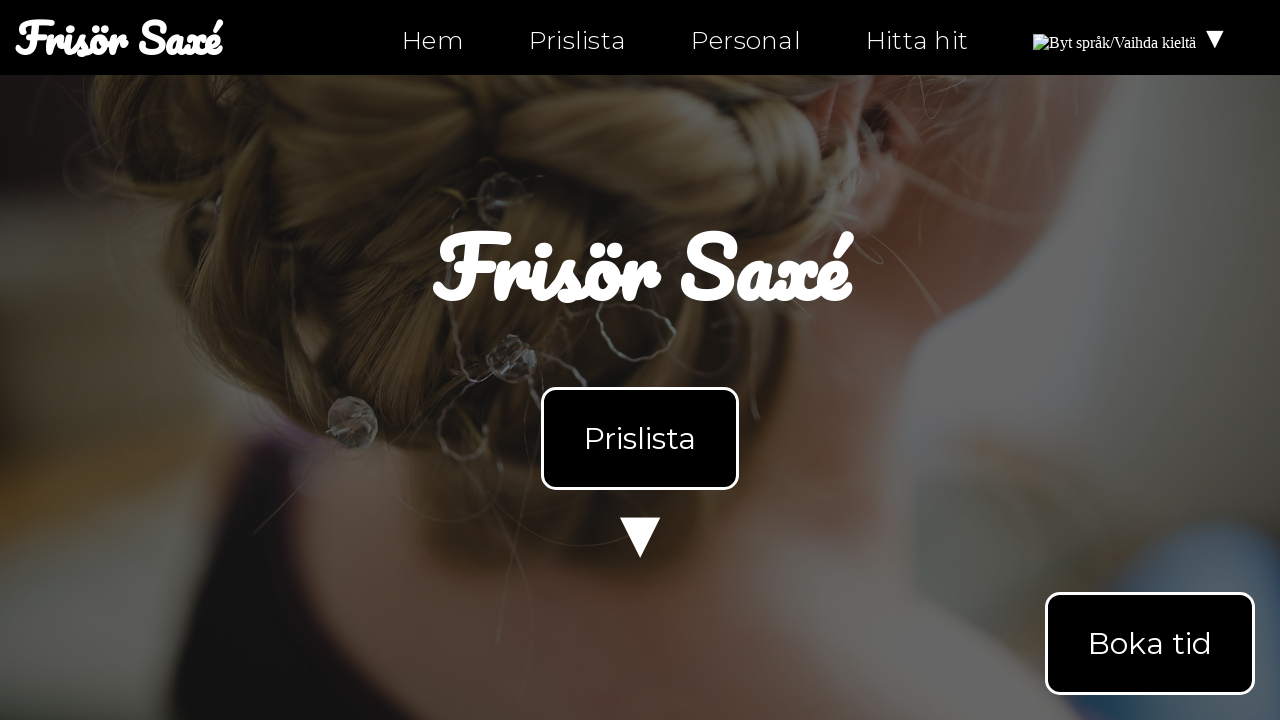

Validated link href is not empty (#)
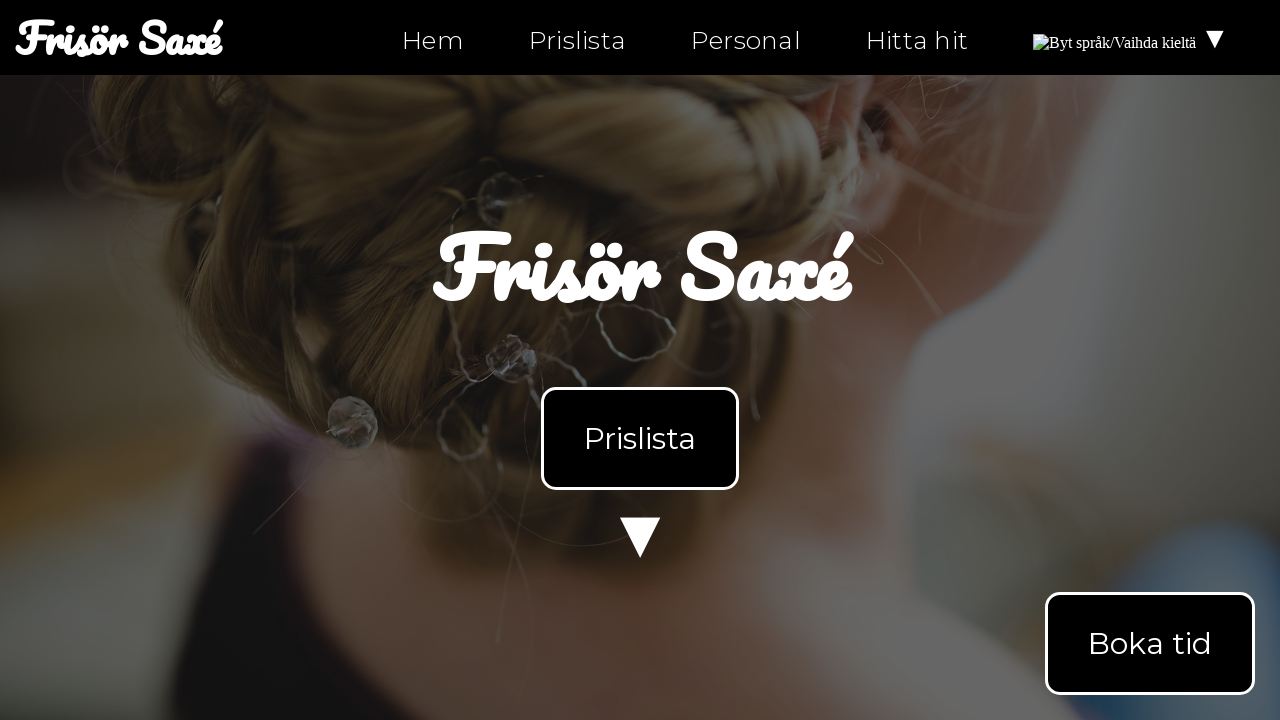

Retrieved href attribute from link: index.html#products
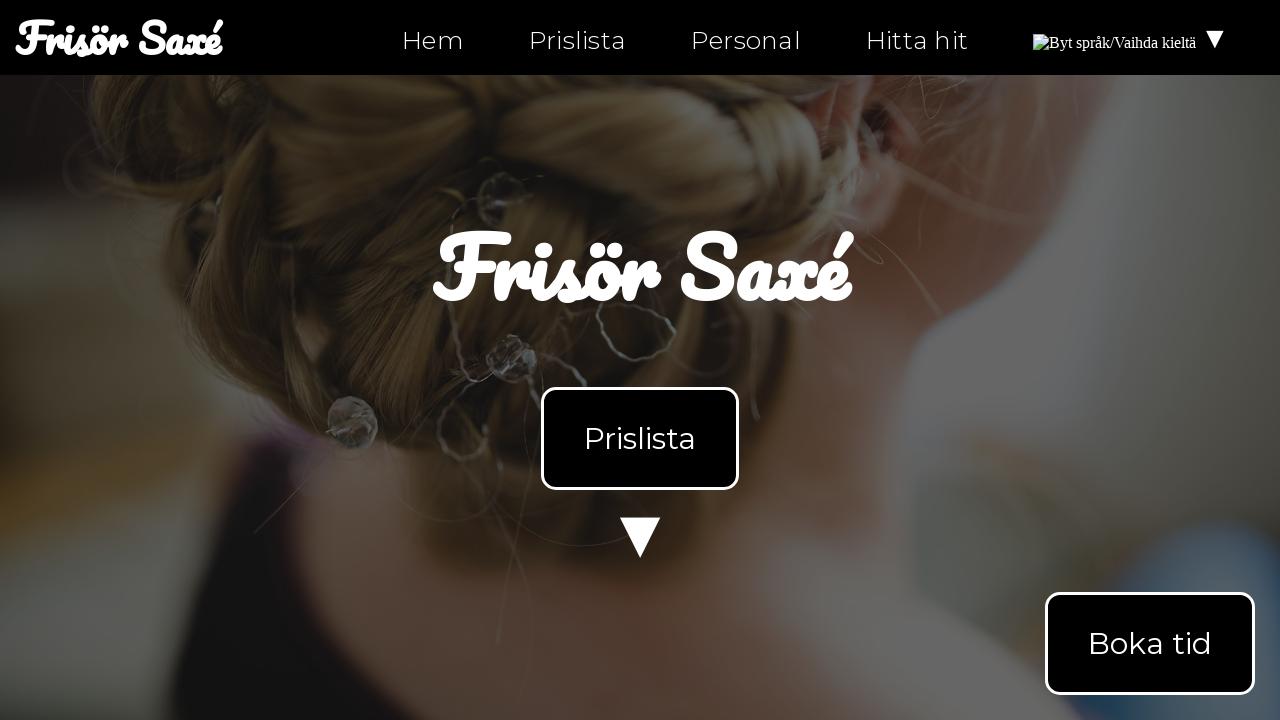

Validated link href is not empty (#)
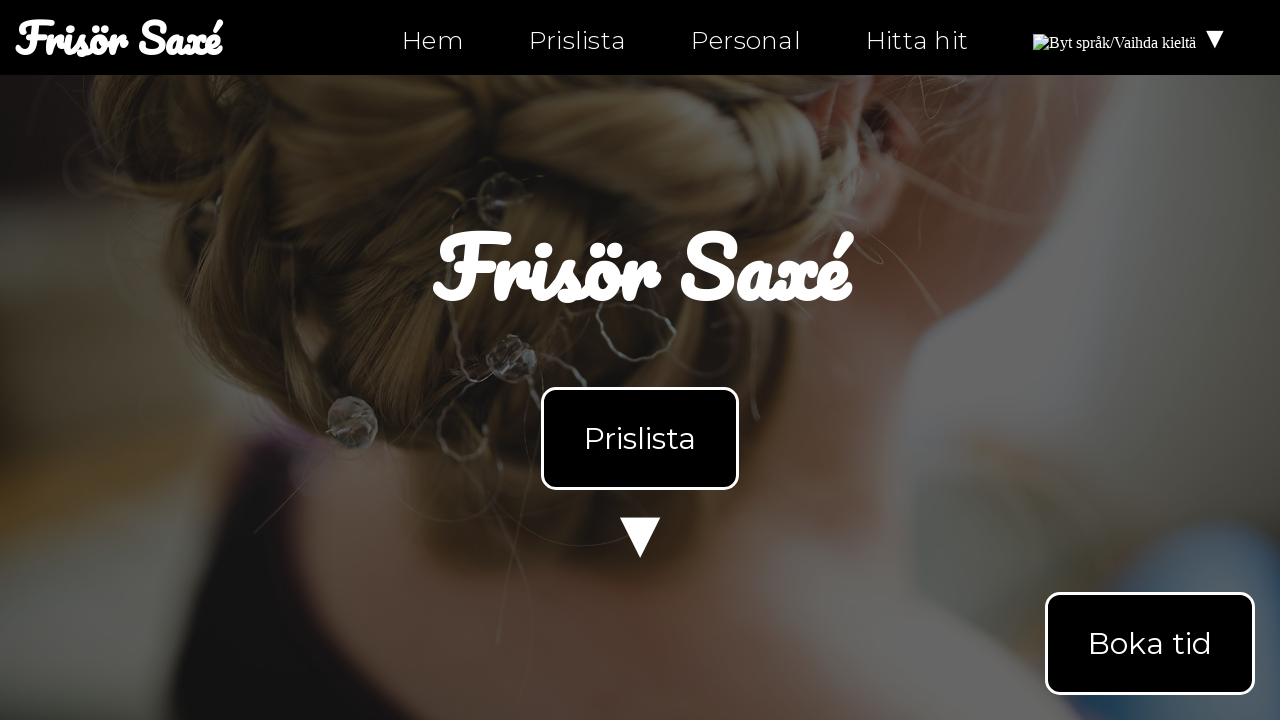

Retrieved href attribute from link: personal.html
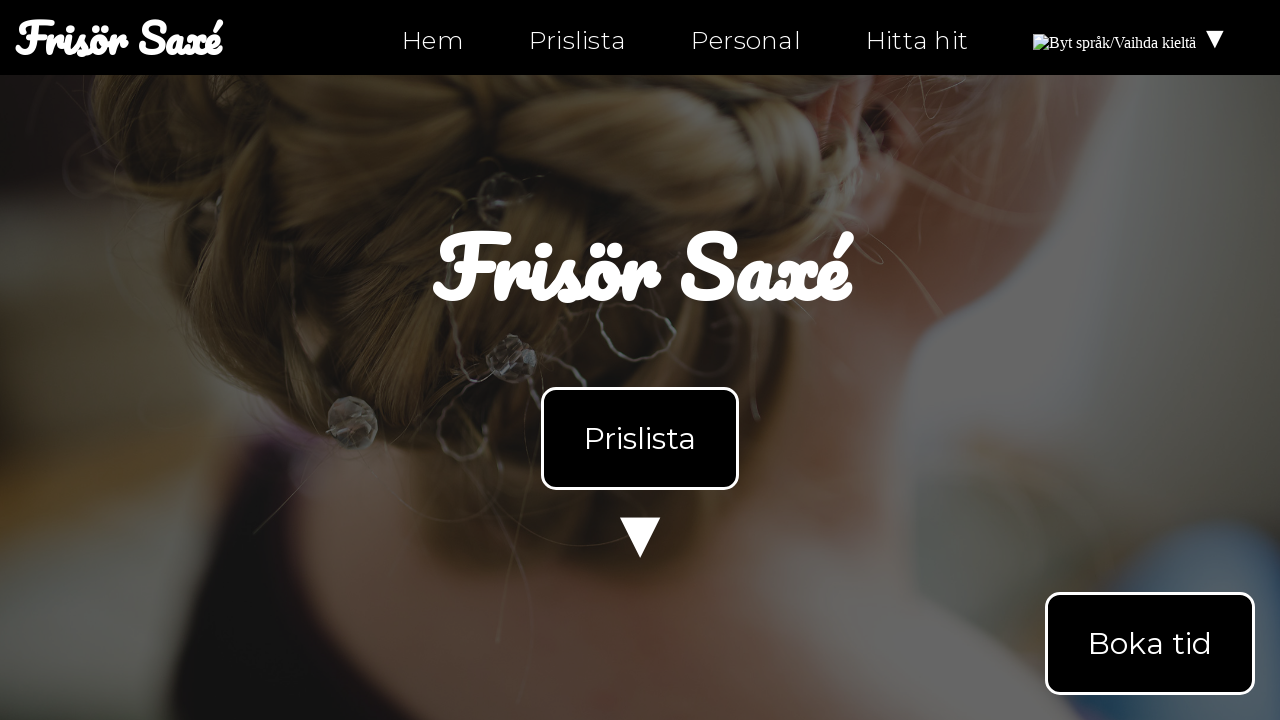

Validated link href is not empty (#)
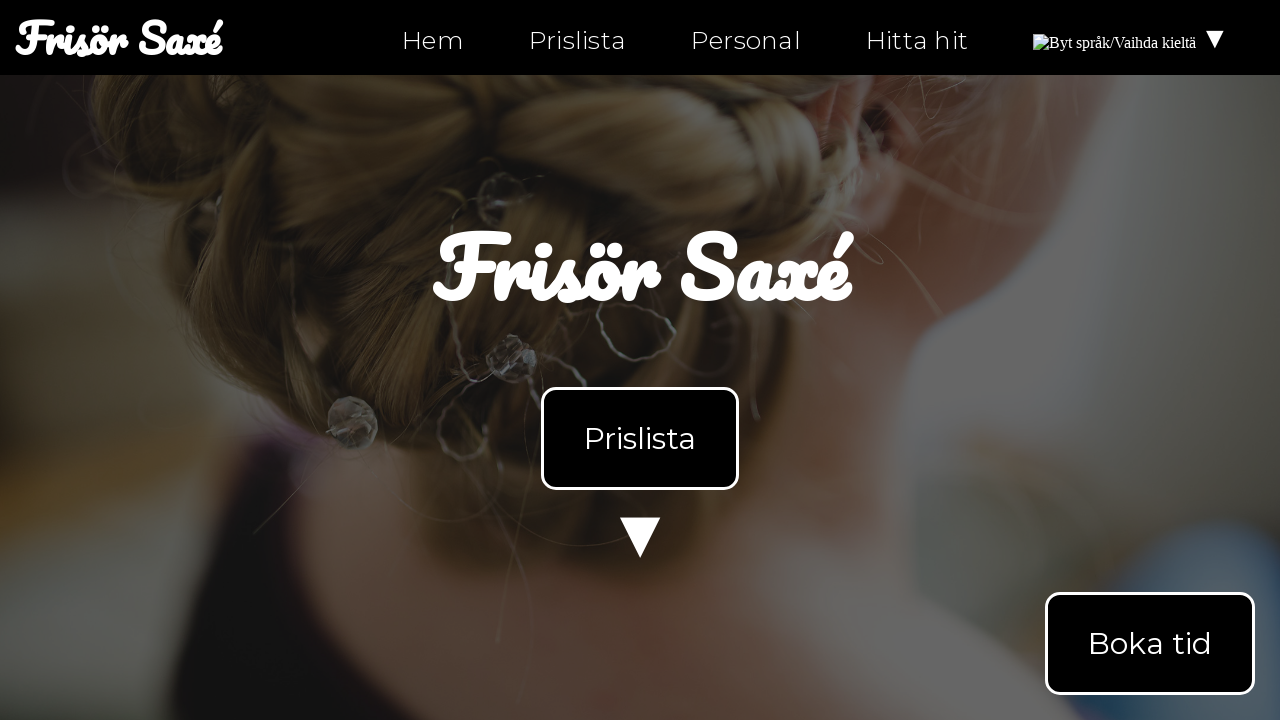

Retrieved href attribute from link: hitta-hit.html
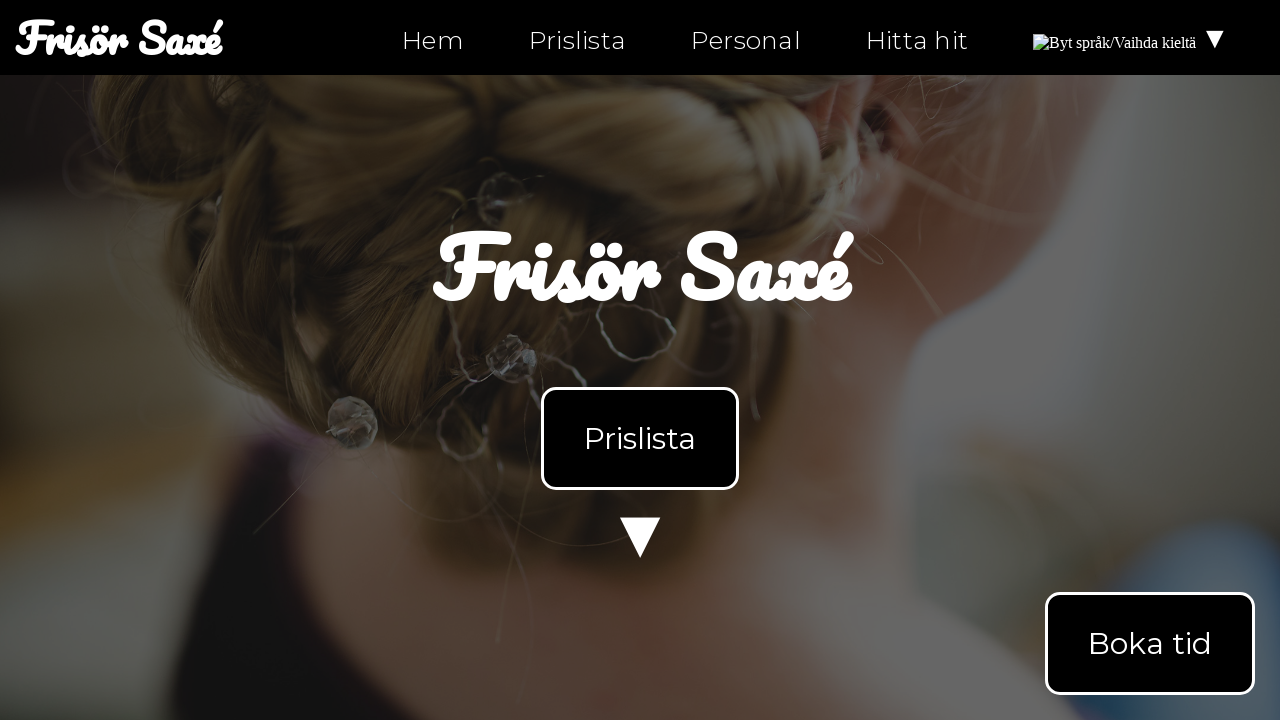

Validated link href is not empty (#)
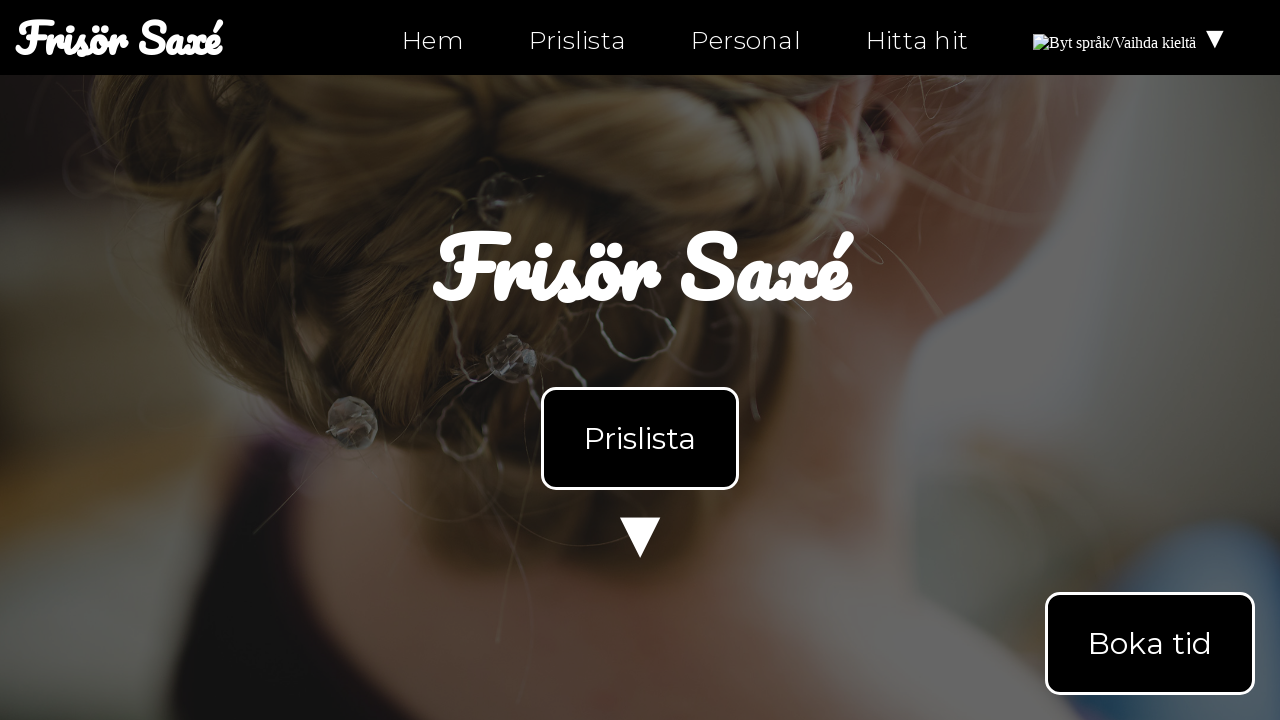

Retrieved href attribute from link: index.html
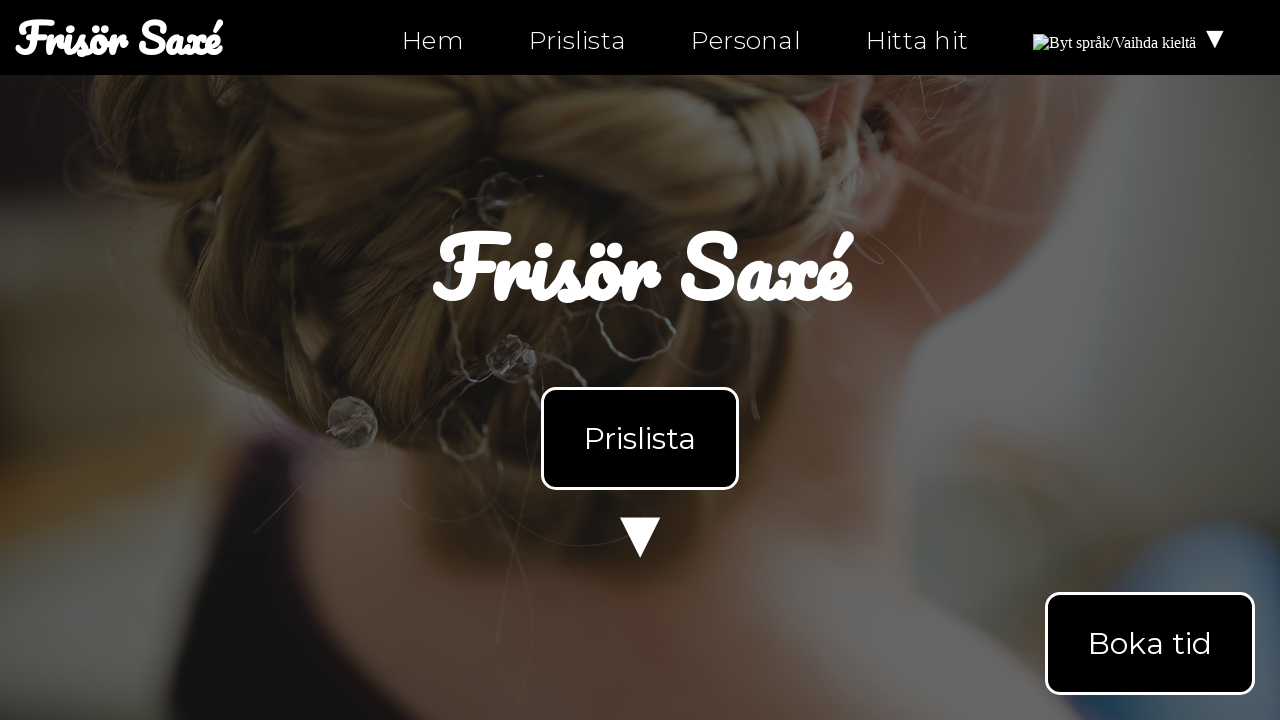

Validated link href is not empty (#)
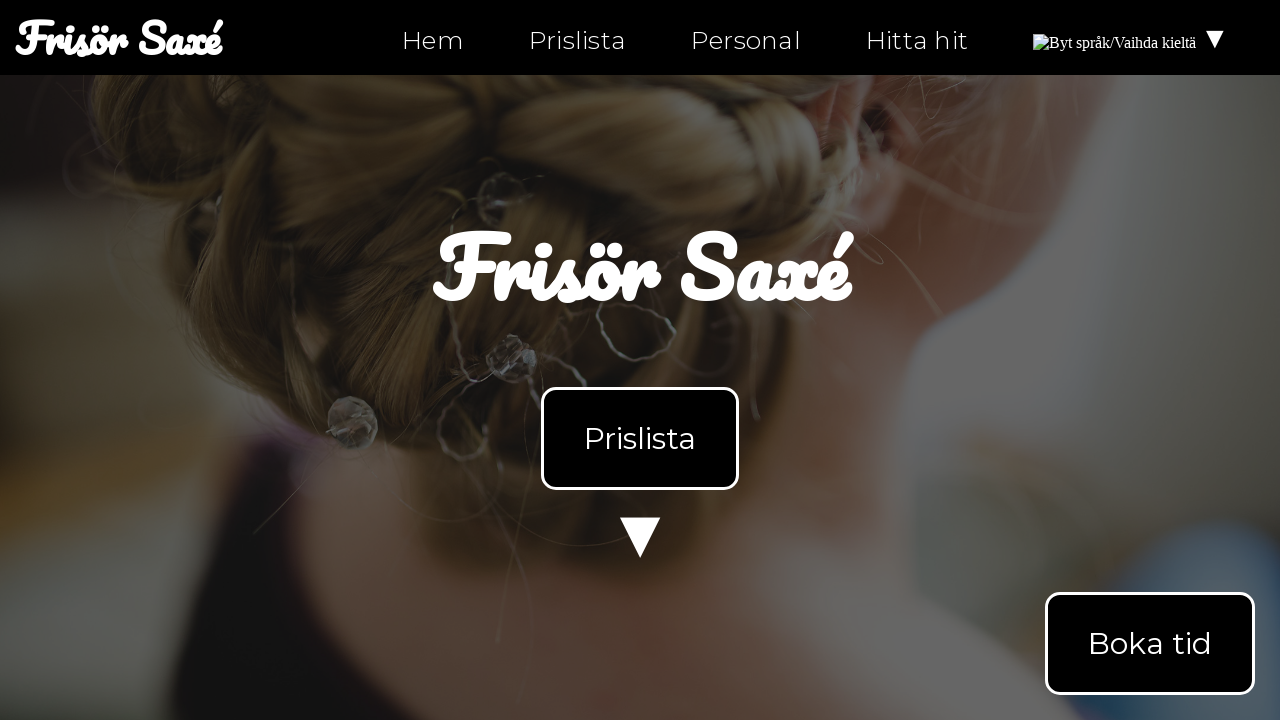

Retrieved href attribute from link: index-fi.html
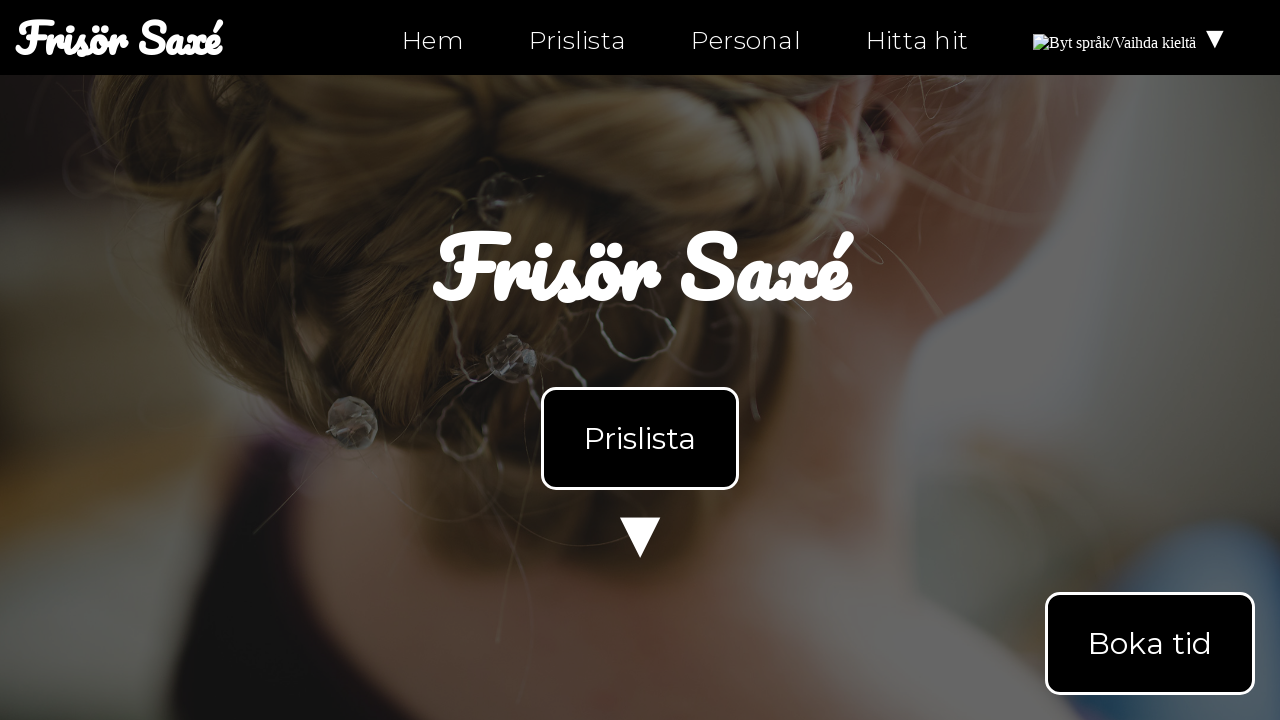

Validated link href is not empty (#)
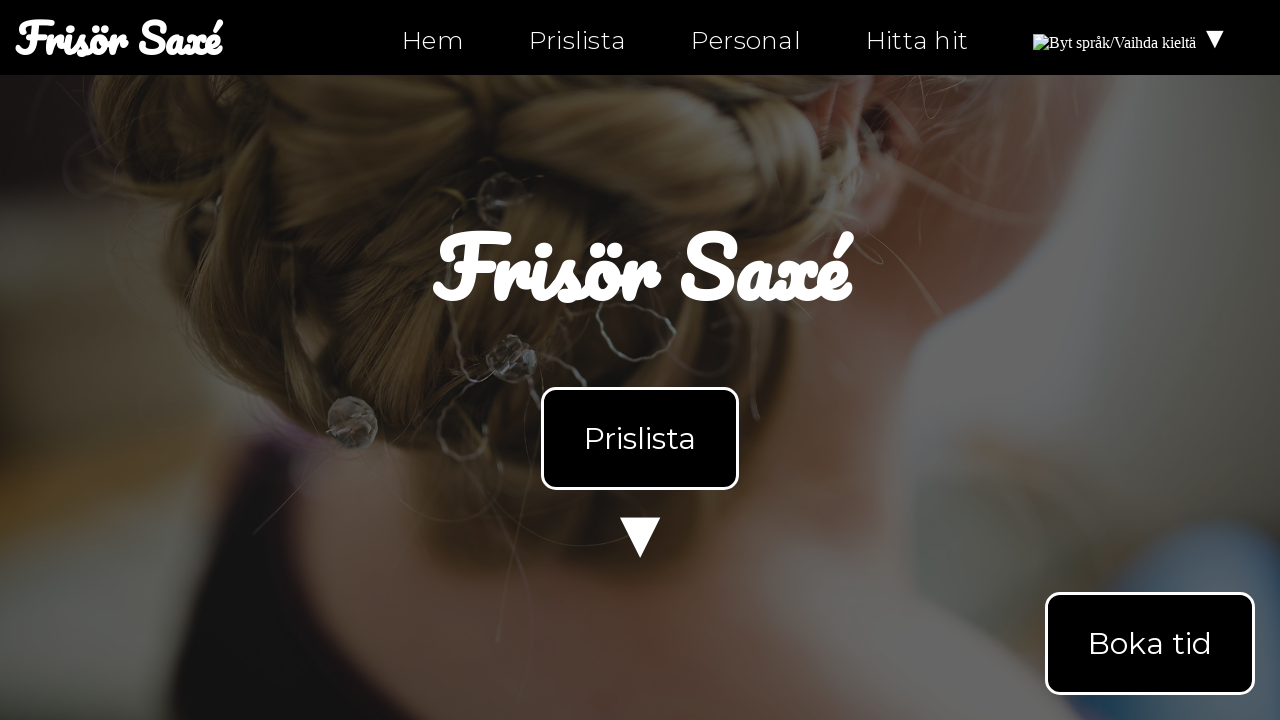

Retrieved href attribute from link: #products
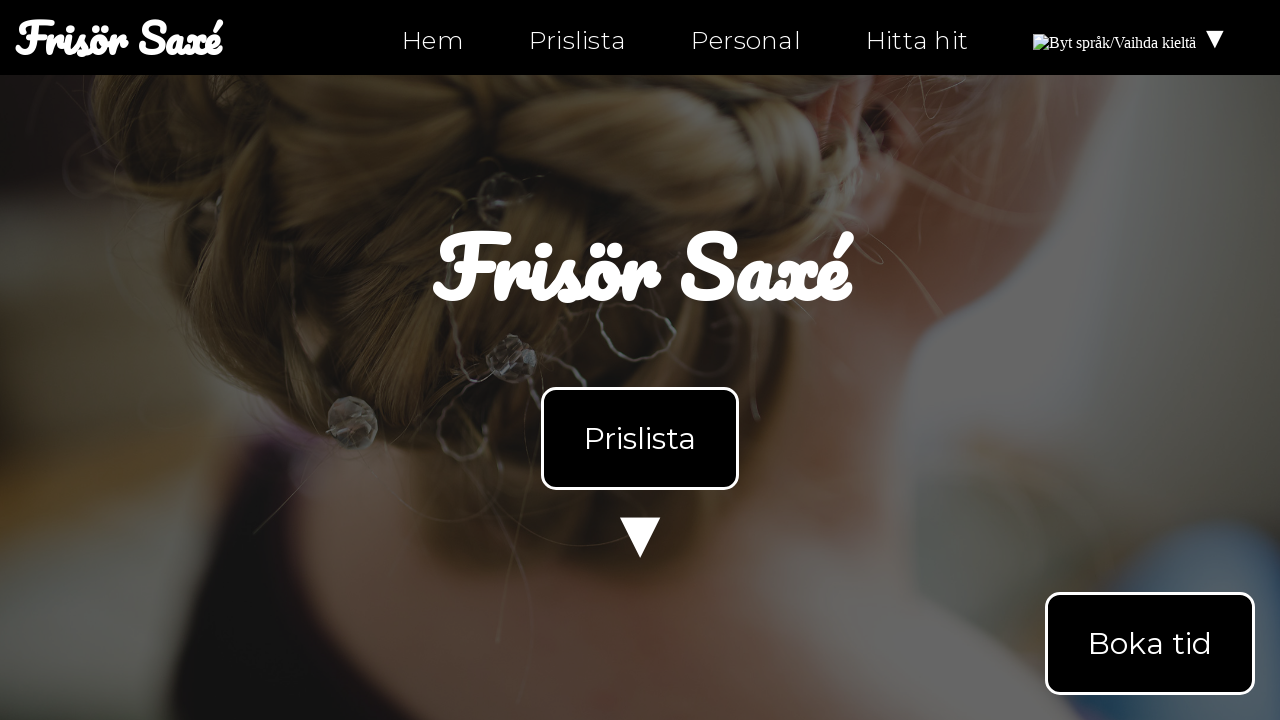

Validated link href is not empty (#)
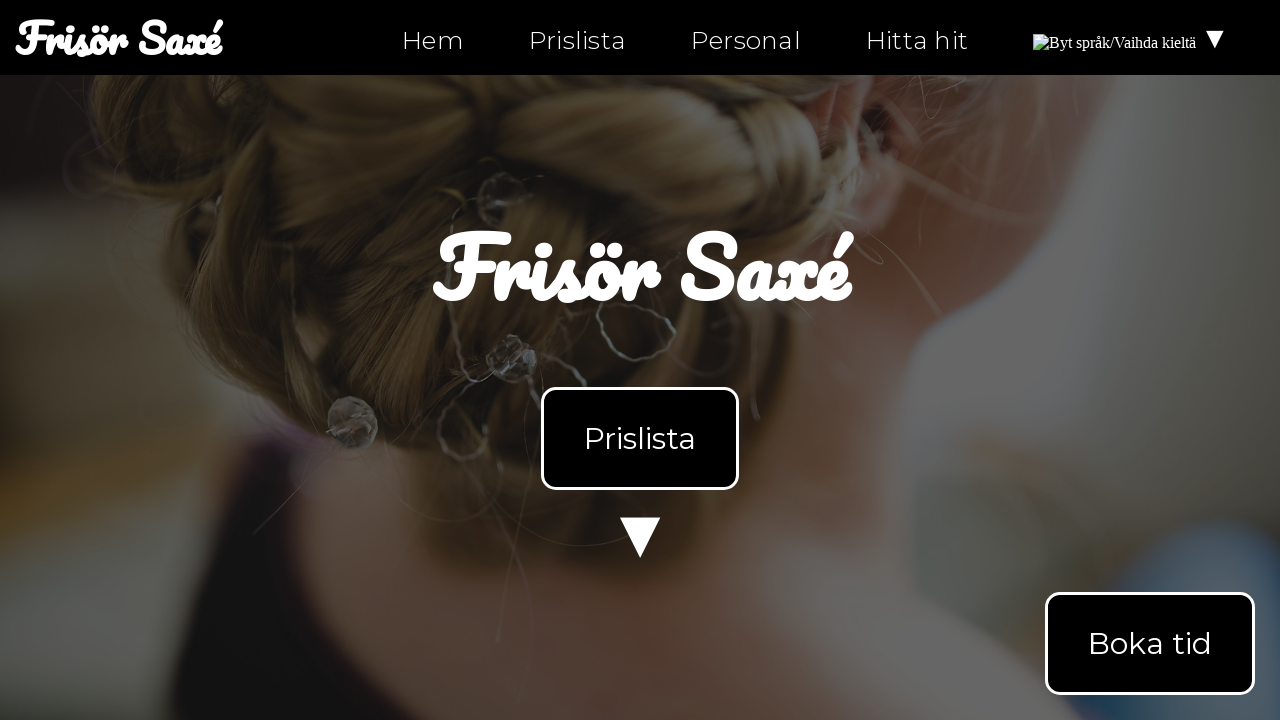

Retrieved href attribute from link: #products
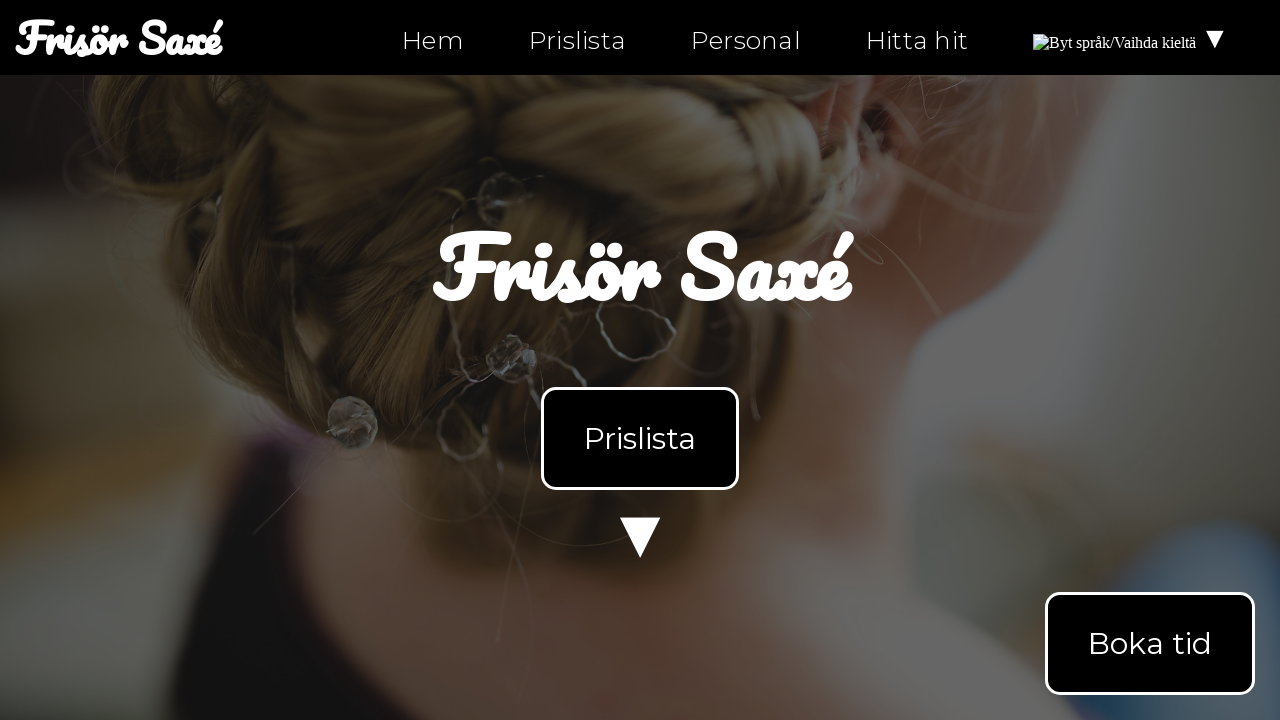

Validated link href is not empty (#)
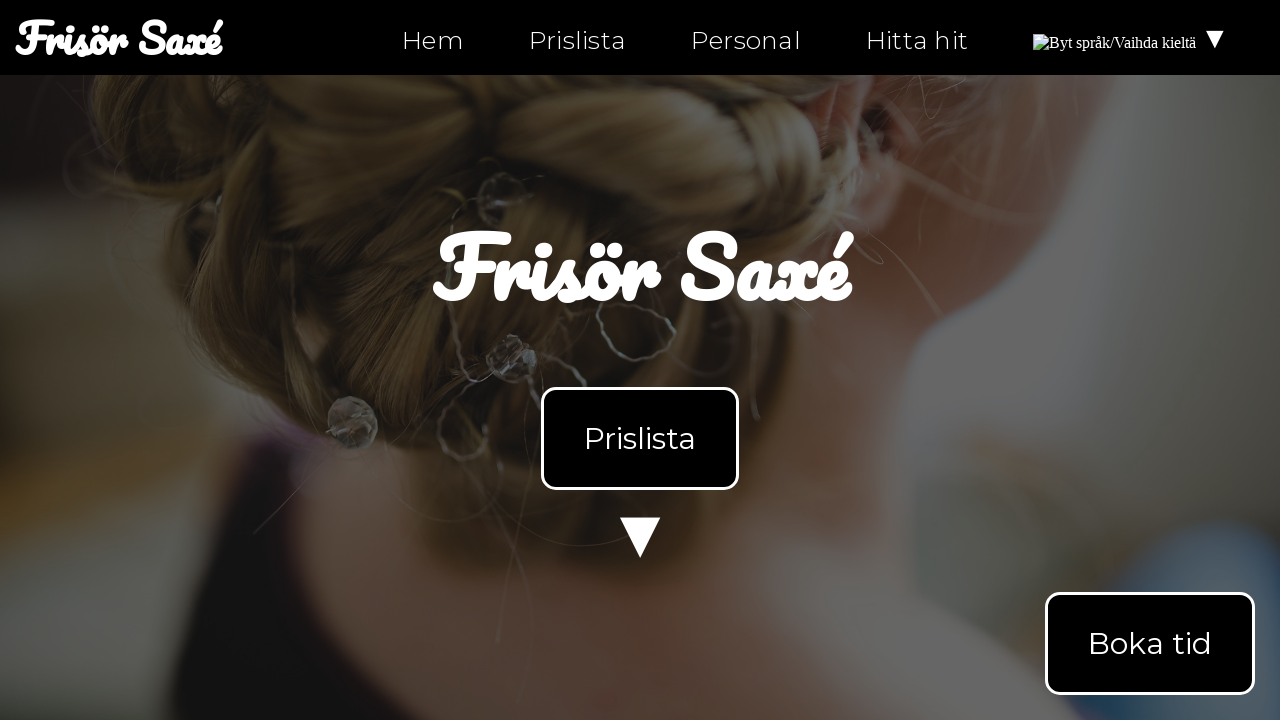

Retrieved href attribute from link: mailto:info@ntig-uppsala.github.io?Subject=Boka%20tid
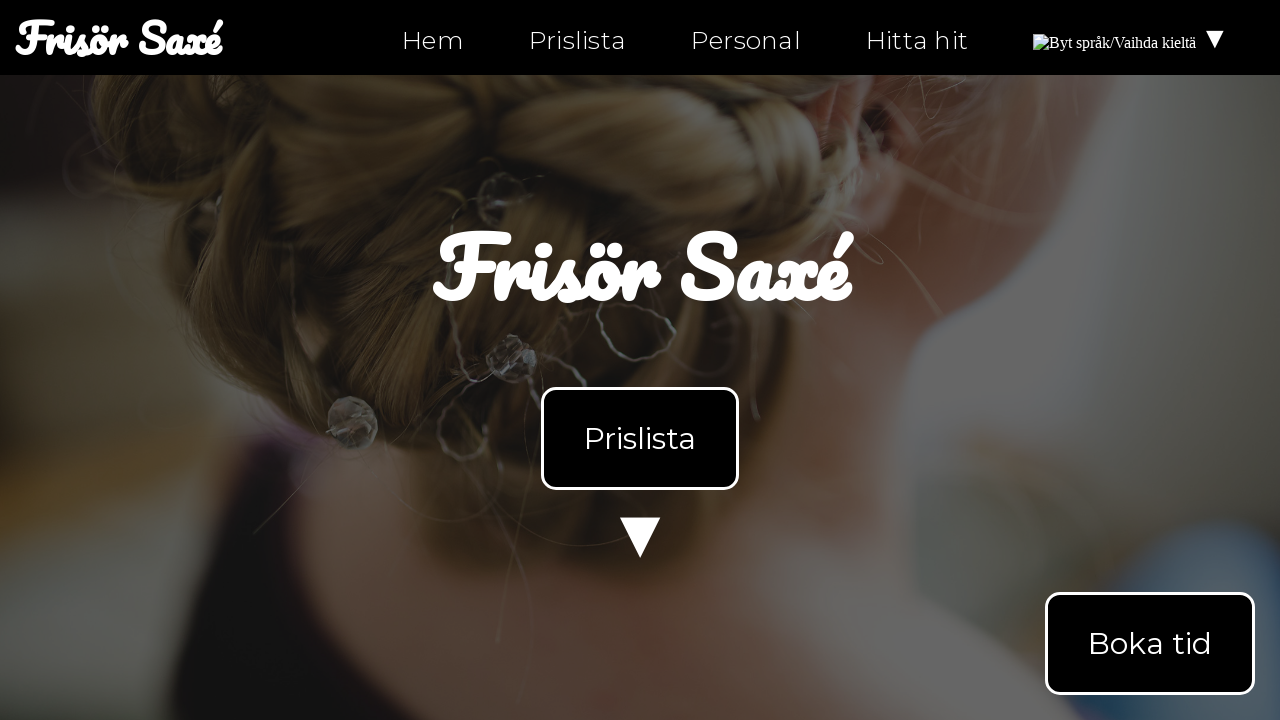

Validated link href is not empty (#)
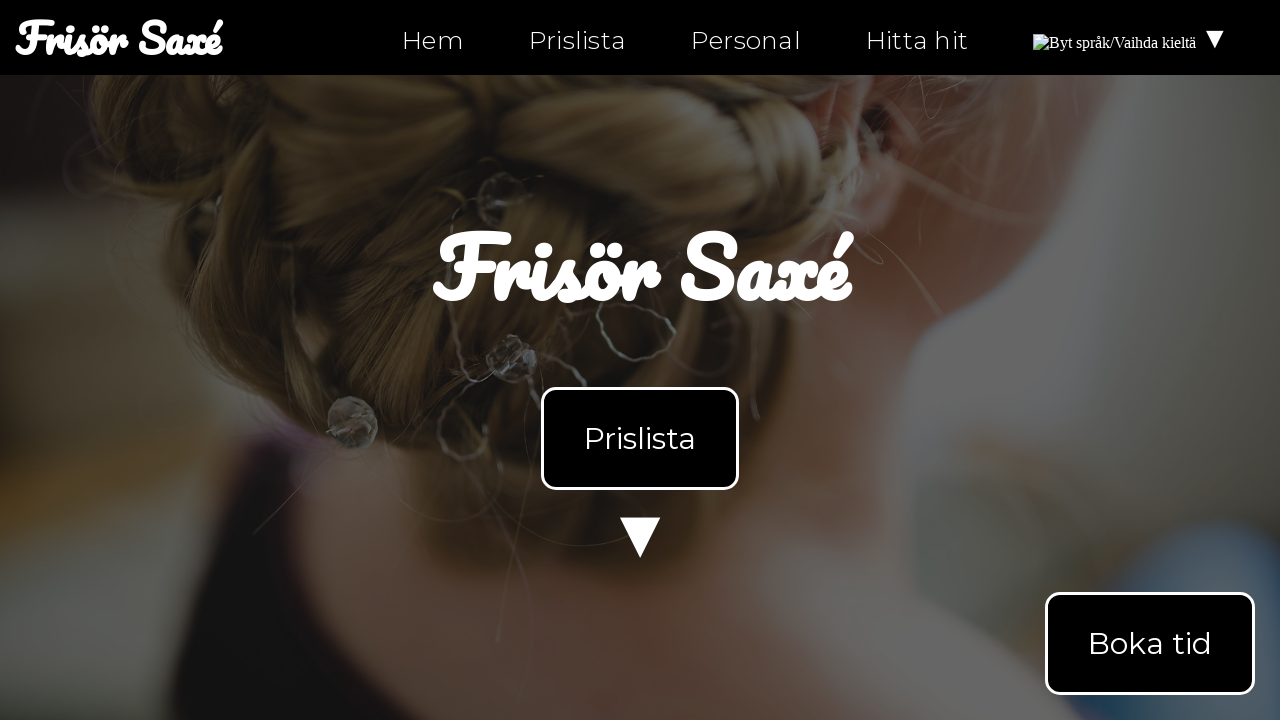

Retrieved href attribute from link: https://facebook.com/ntiuppsala
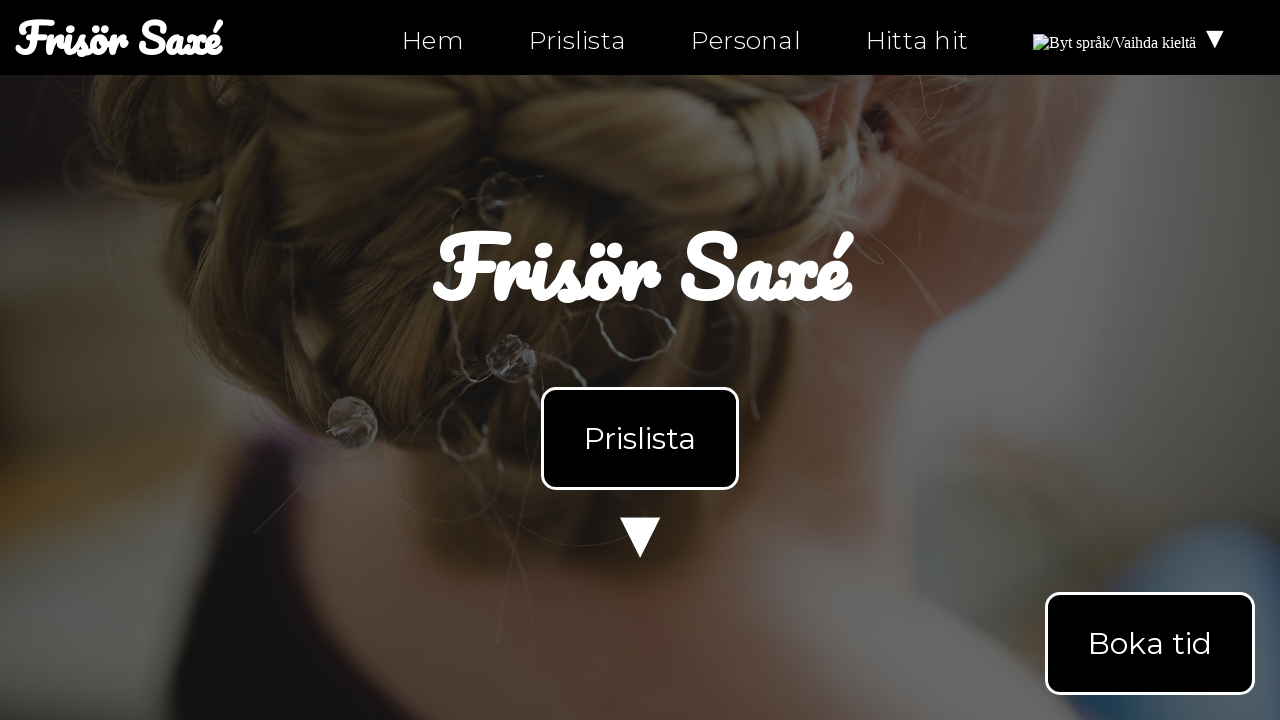

Validated link href is not empty (#)
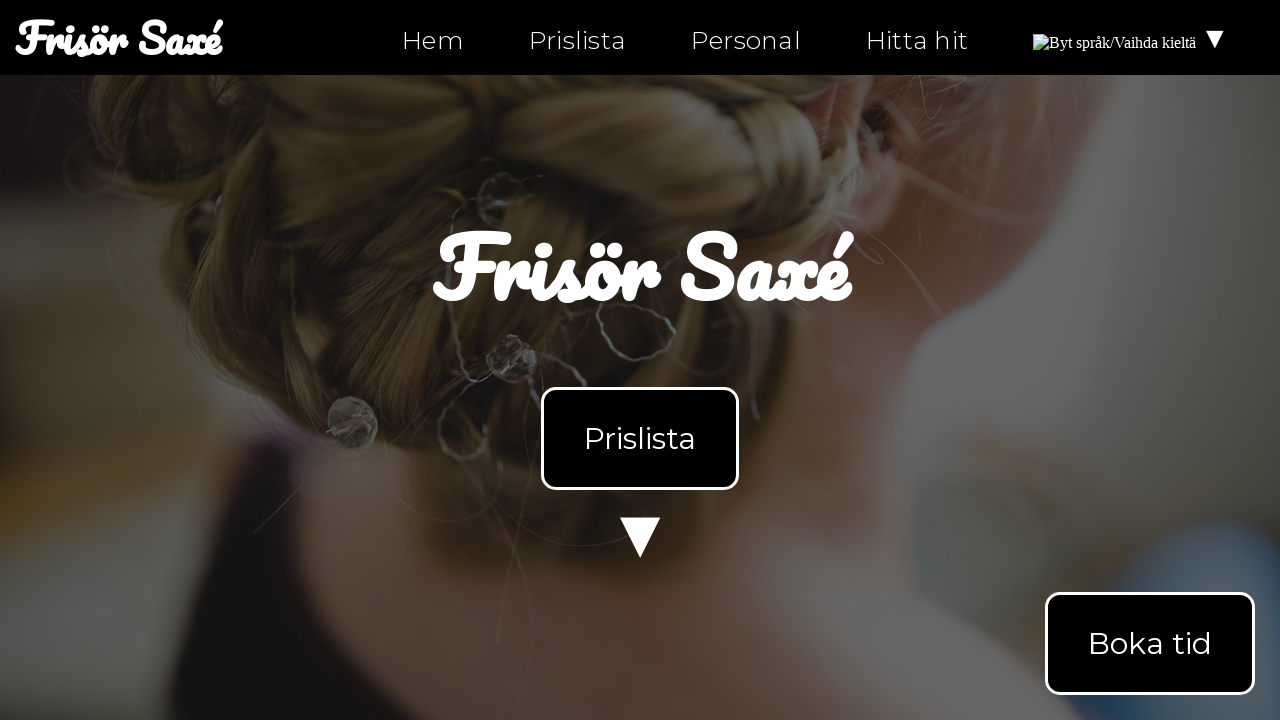

Retrieved href attribute from link: https://instagram.com/ntiuppsala
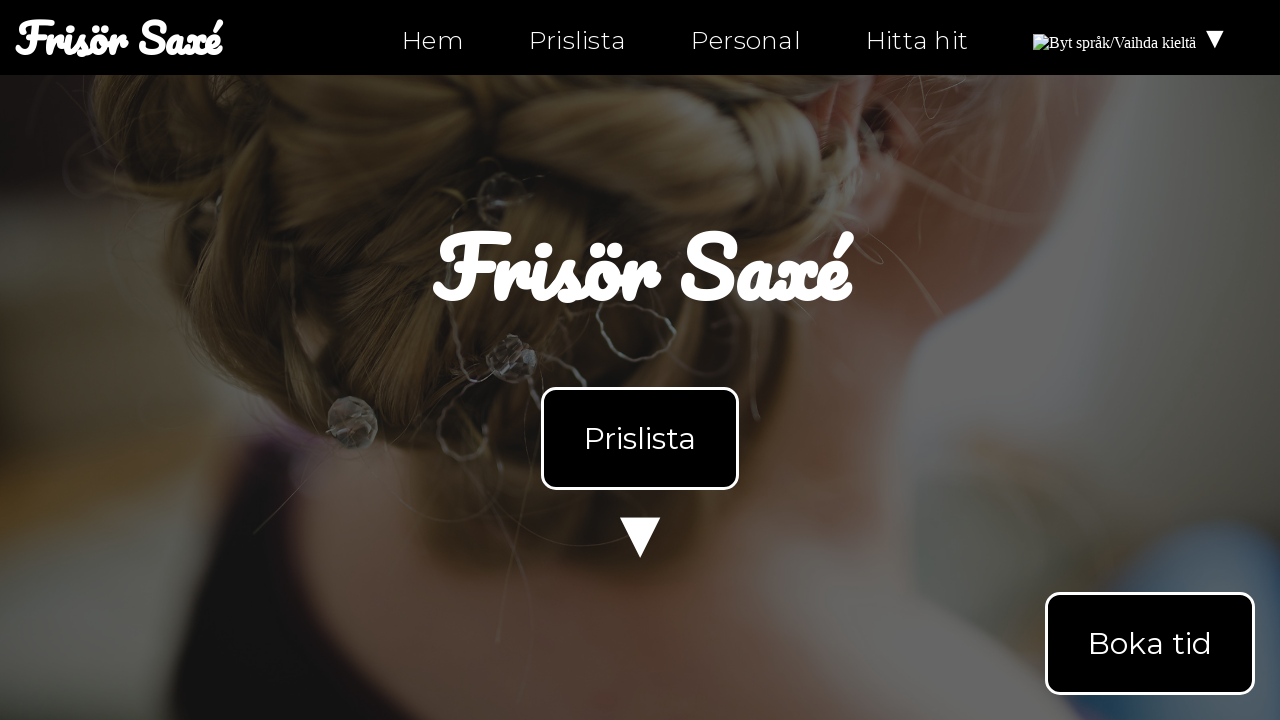

Validated link href is not empty (#)
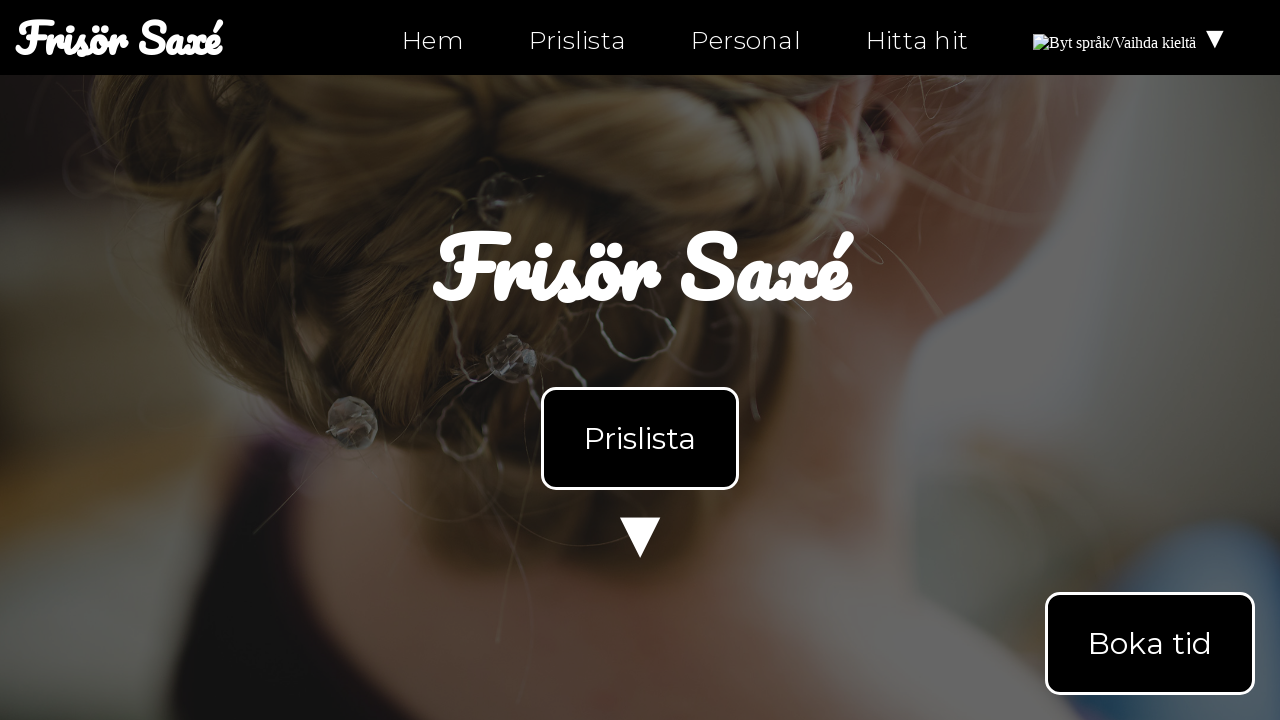

Retrieved href attribute from link: https://twitter.com/ntiuppsala
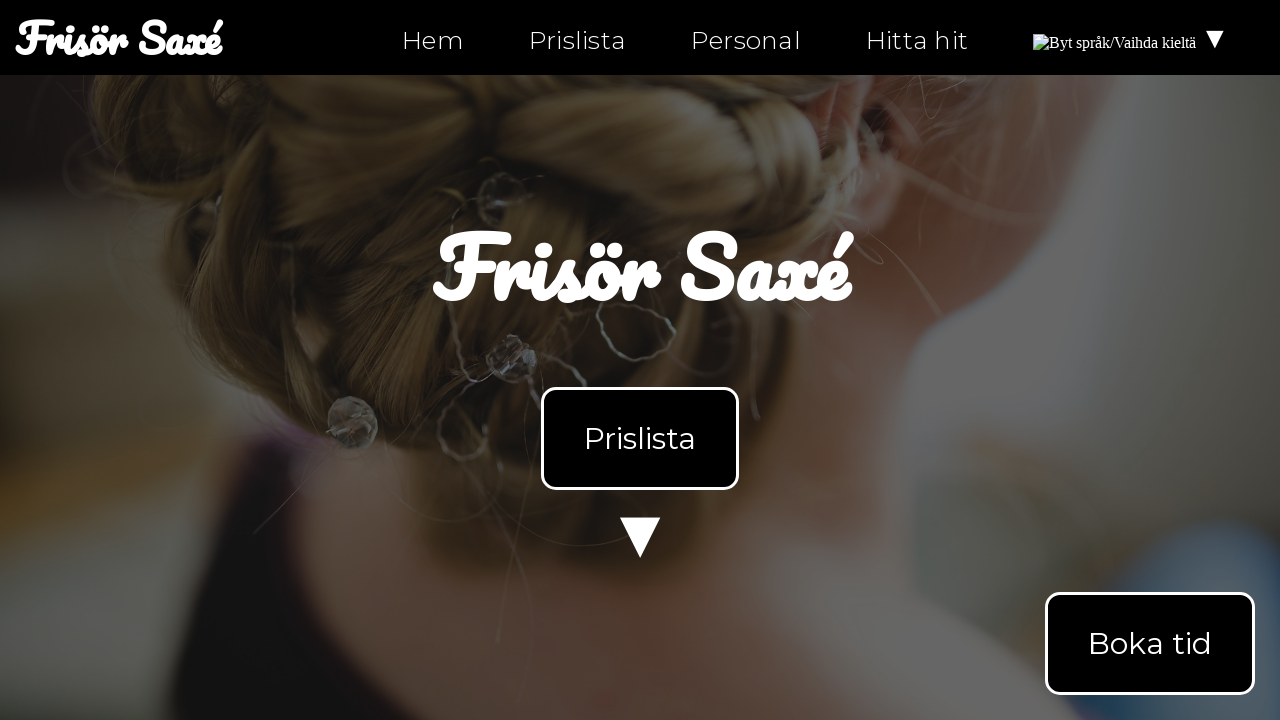

Validated link href is not empty (#)
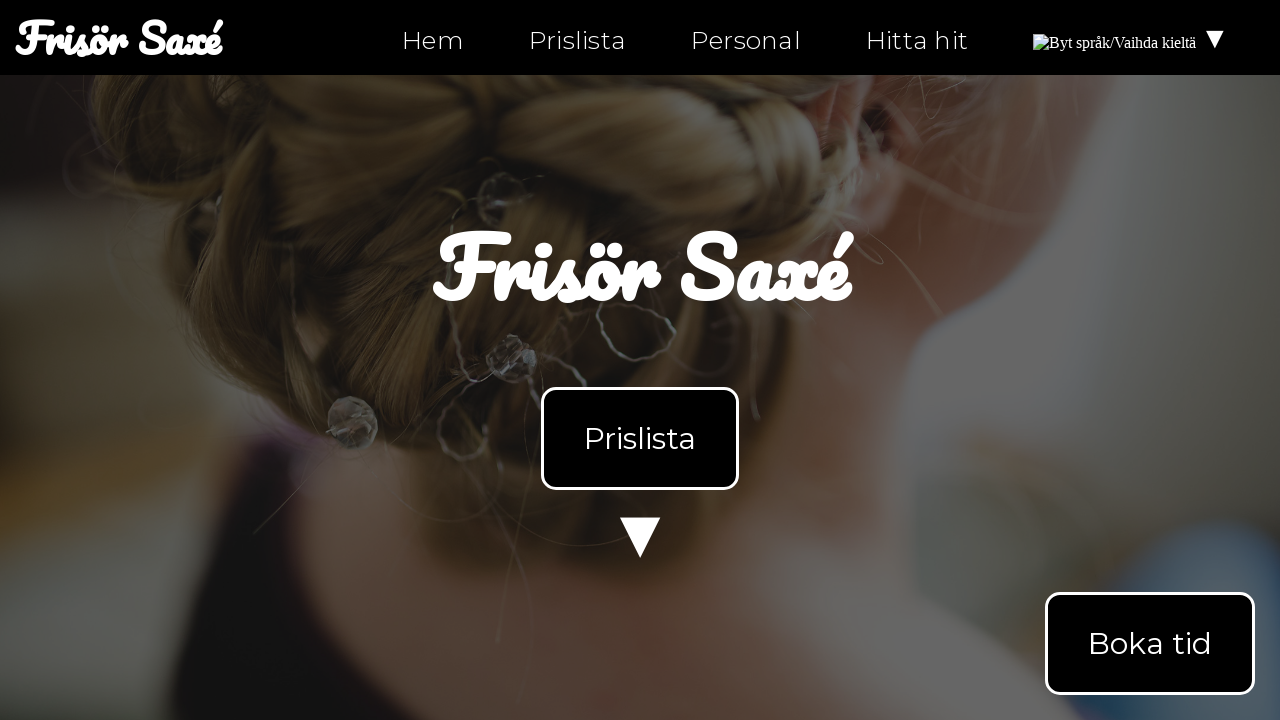

Retrieved href attribute from link: tel:0630-555-555
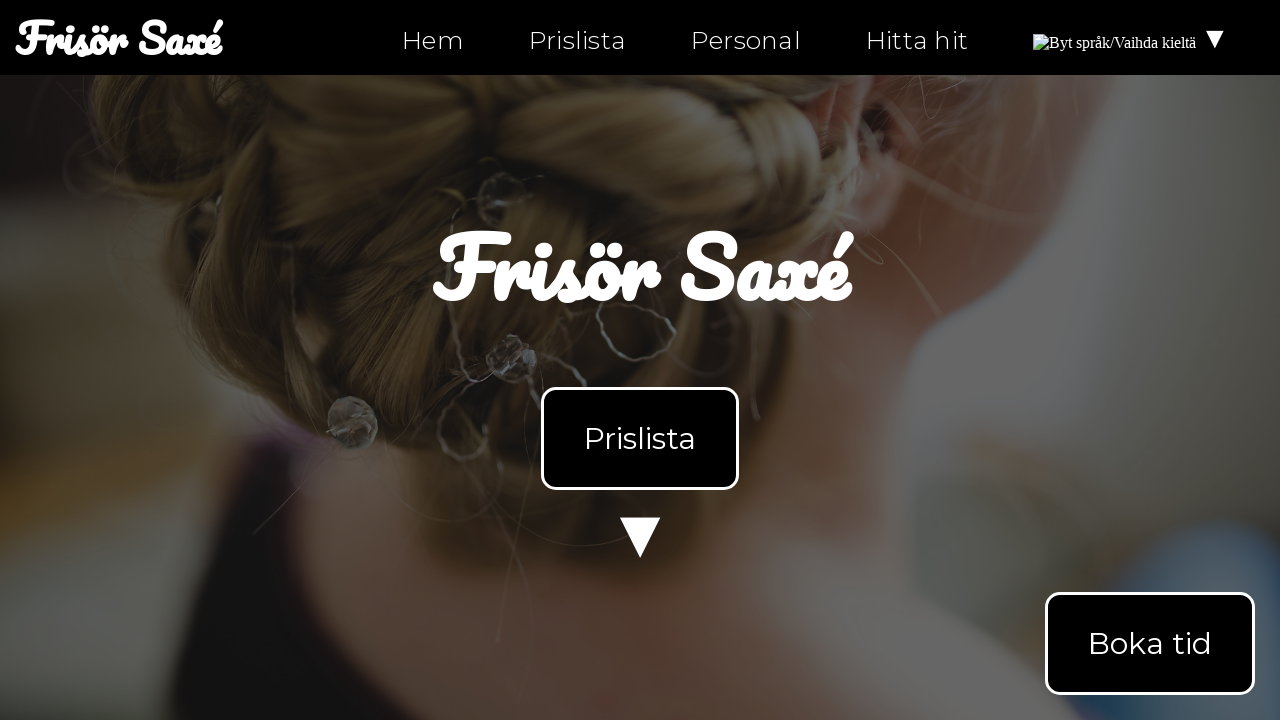

Validated link href is not empty (#)
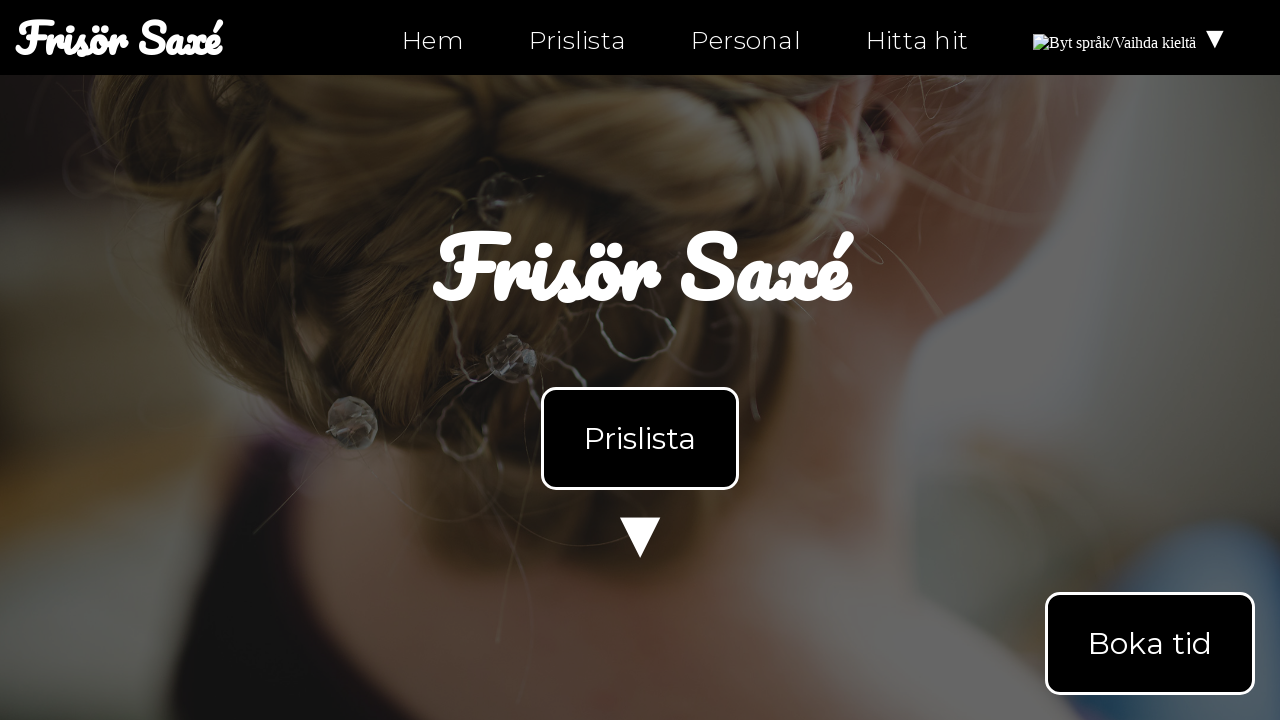

Retrieved href attribute from link: mailto:info@ntig-uppsala.github.io
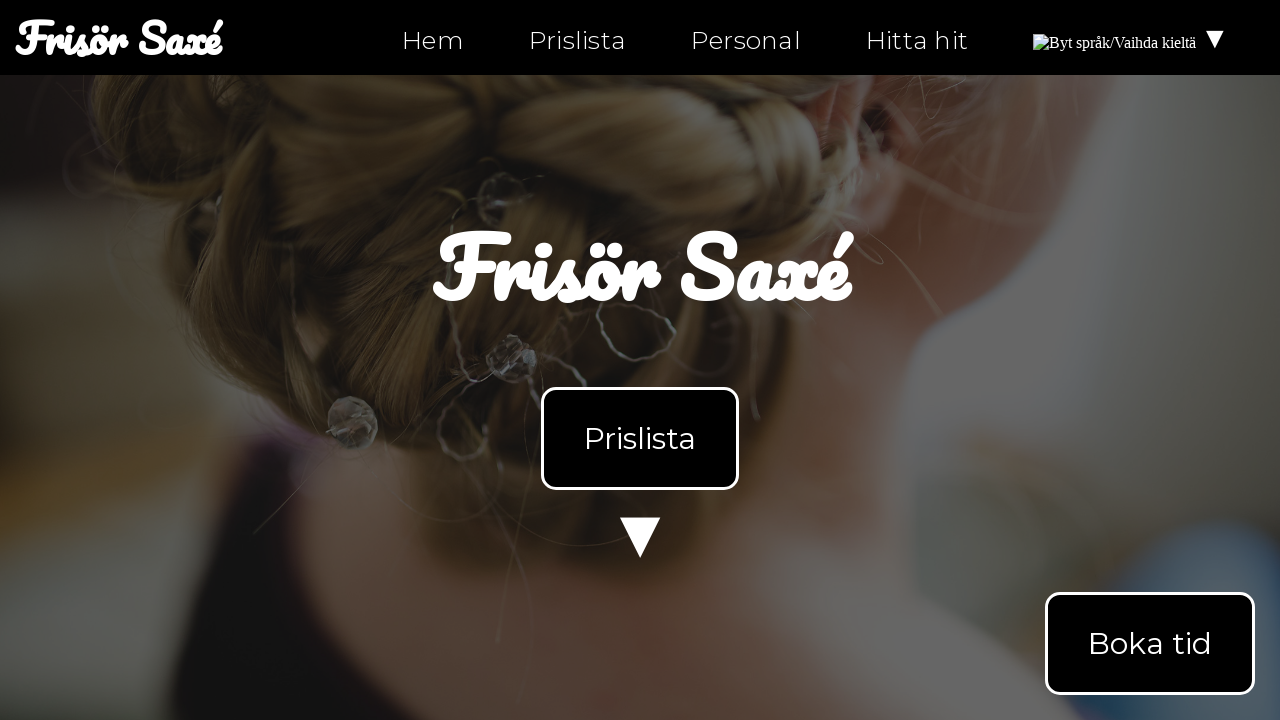

Validated link href is not empty (#)
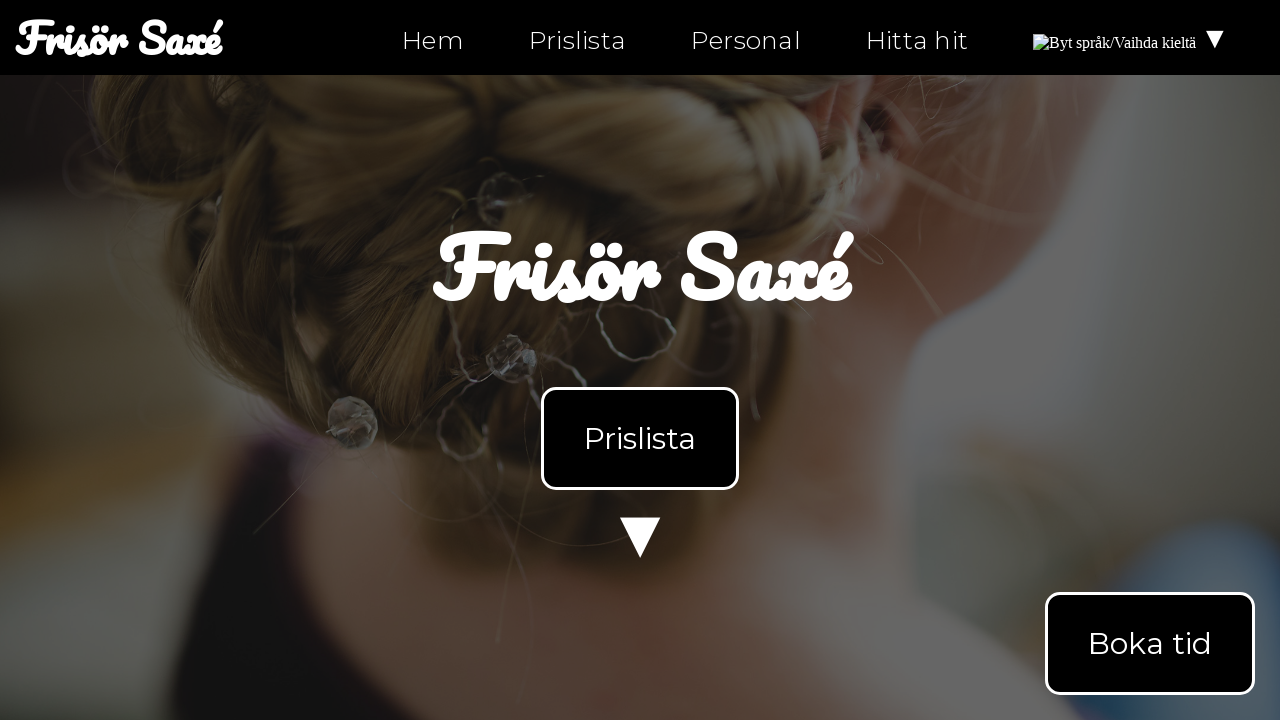

Retrieved href attribute from link: hitta-hit.html
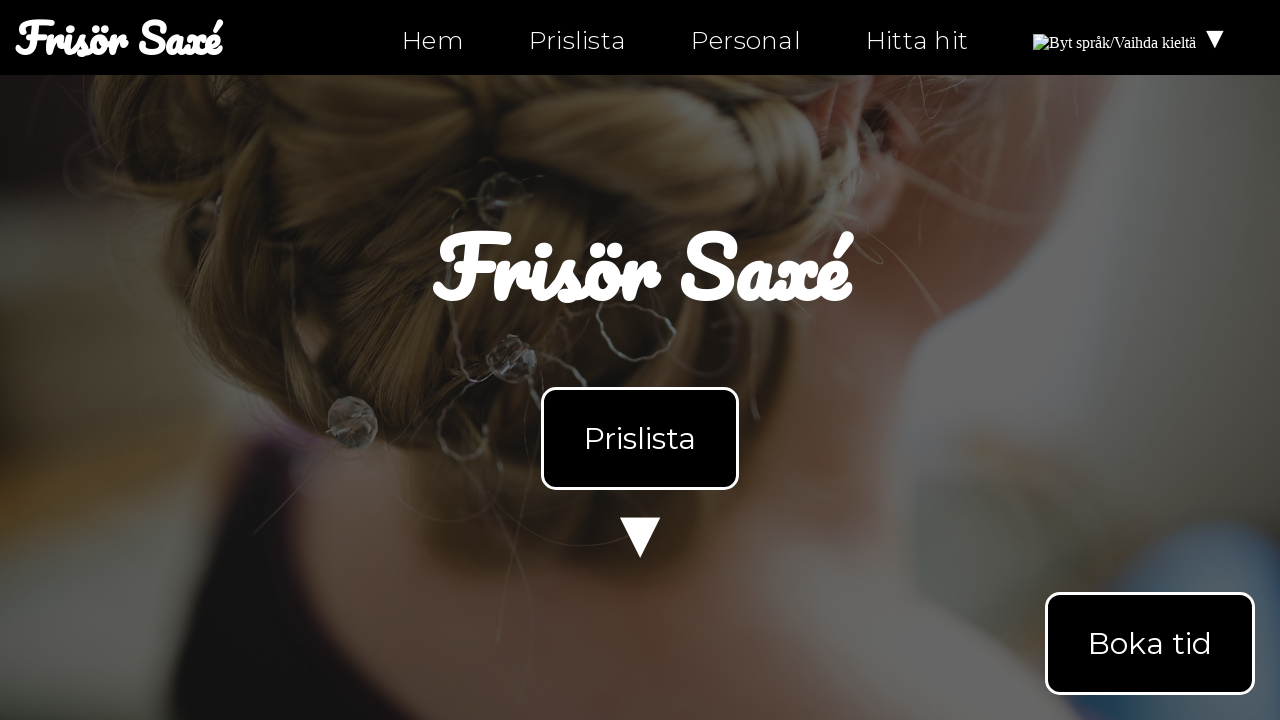

Validated link href is not empty (#)
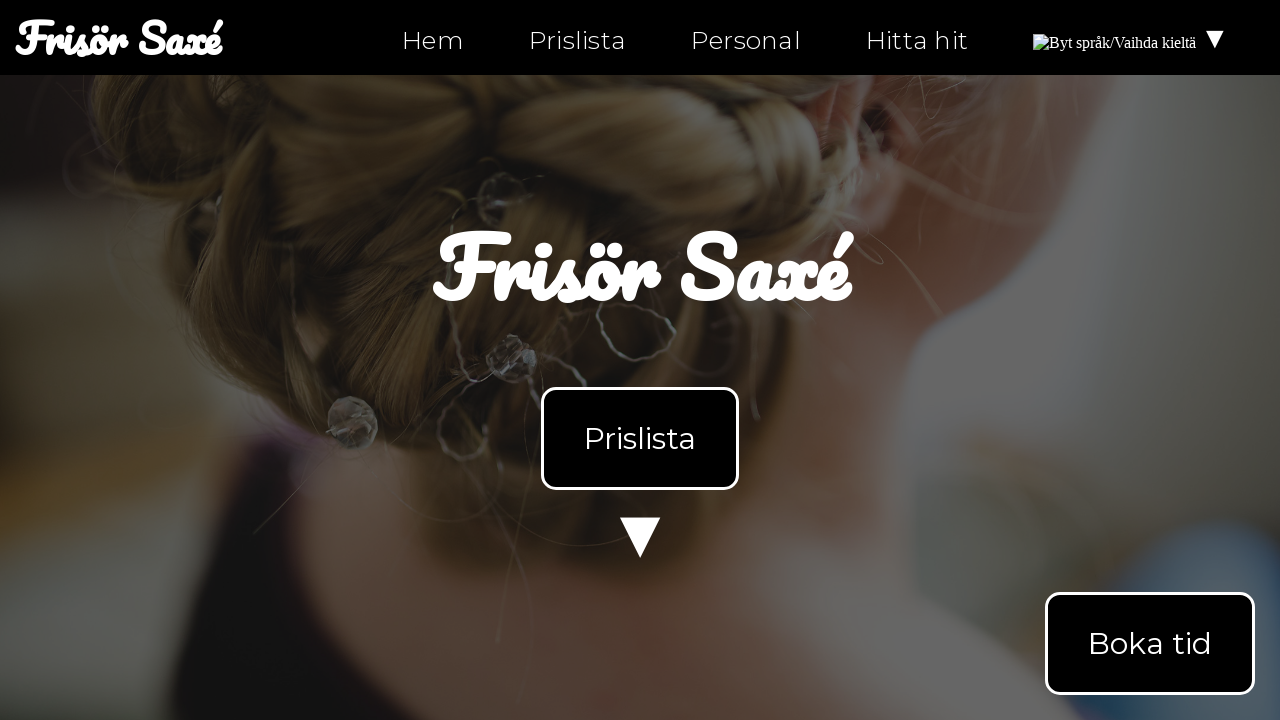

Navigated to personal.html
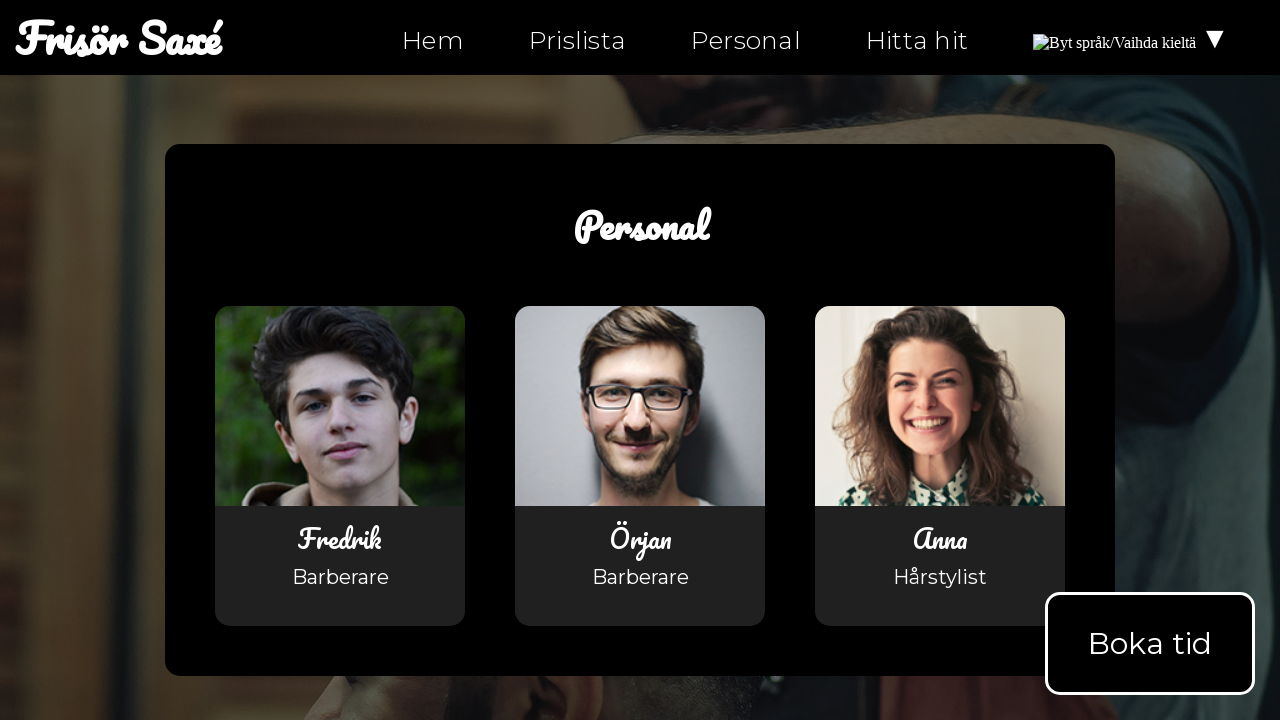

Page body loaded for personal.html
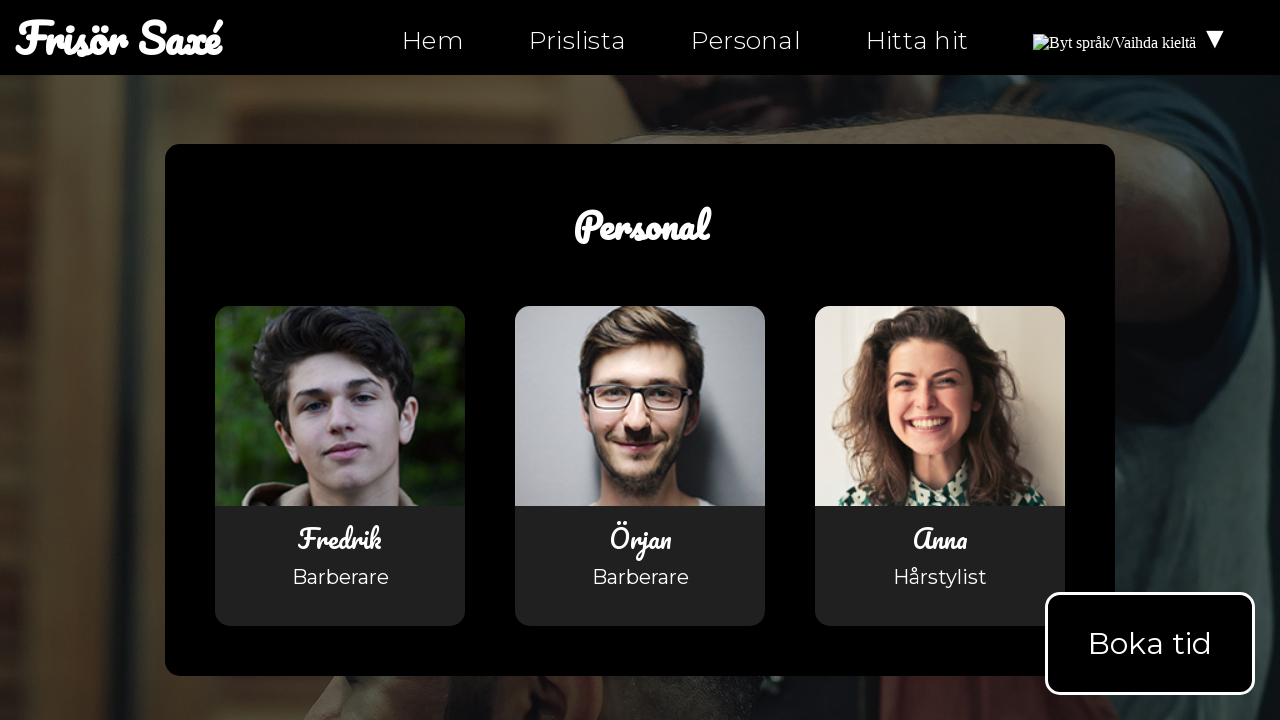

Located all anchor links on personal.html
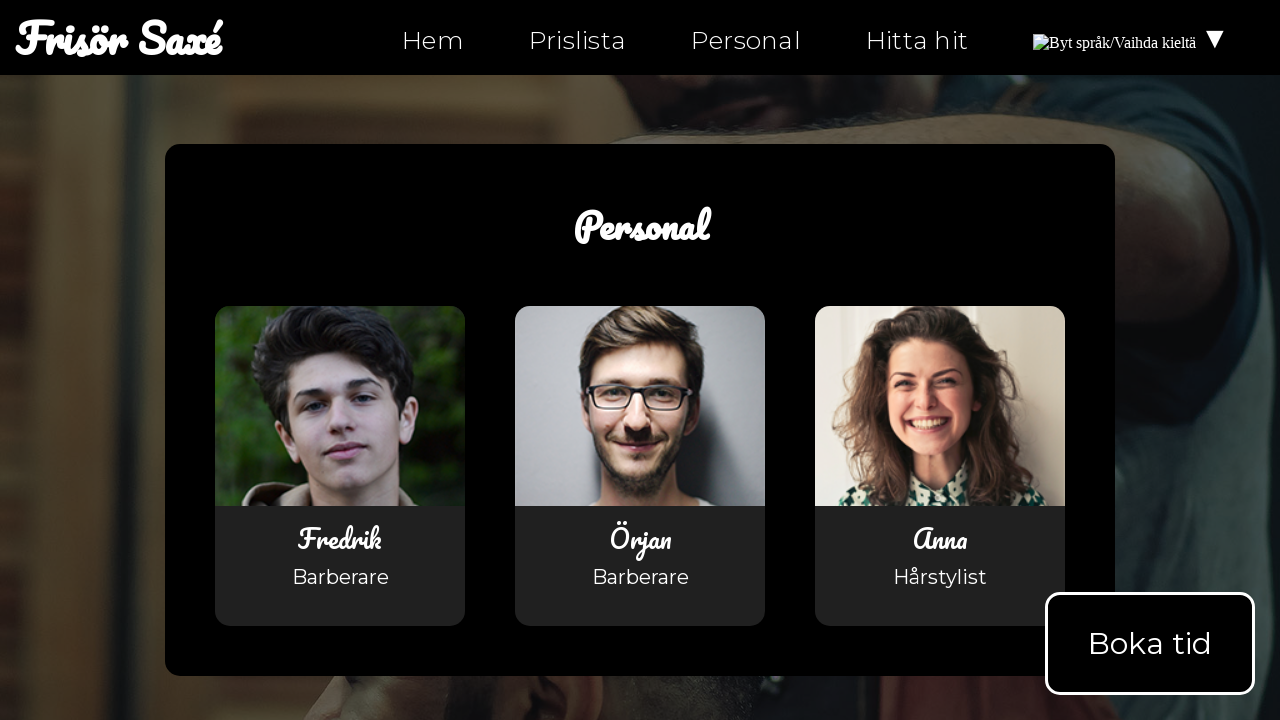

Retrieved href attribute from link on personal.html: index.html
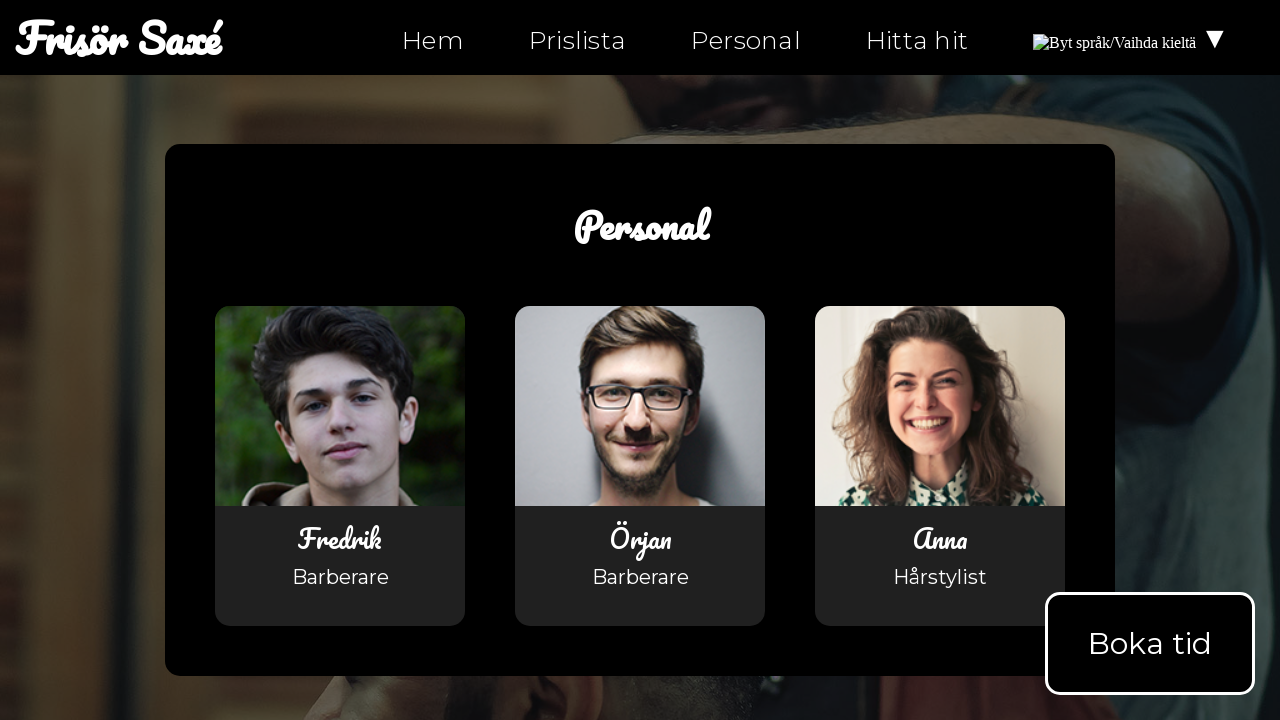

Validated link href is not empty (#) on personal.html
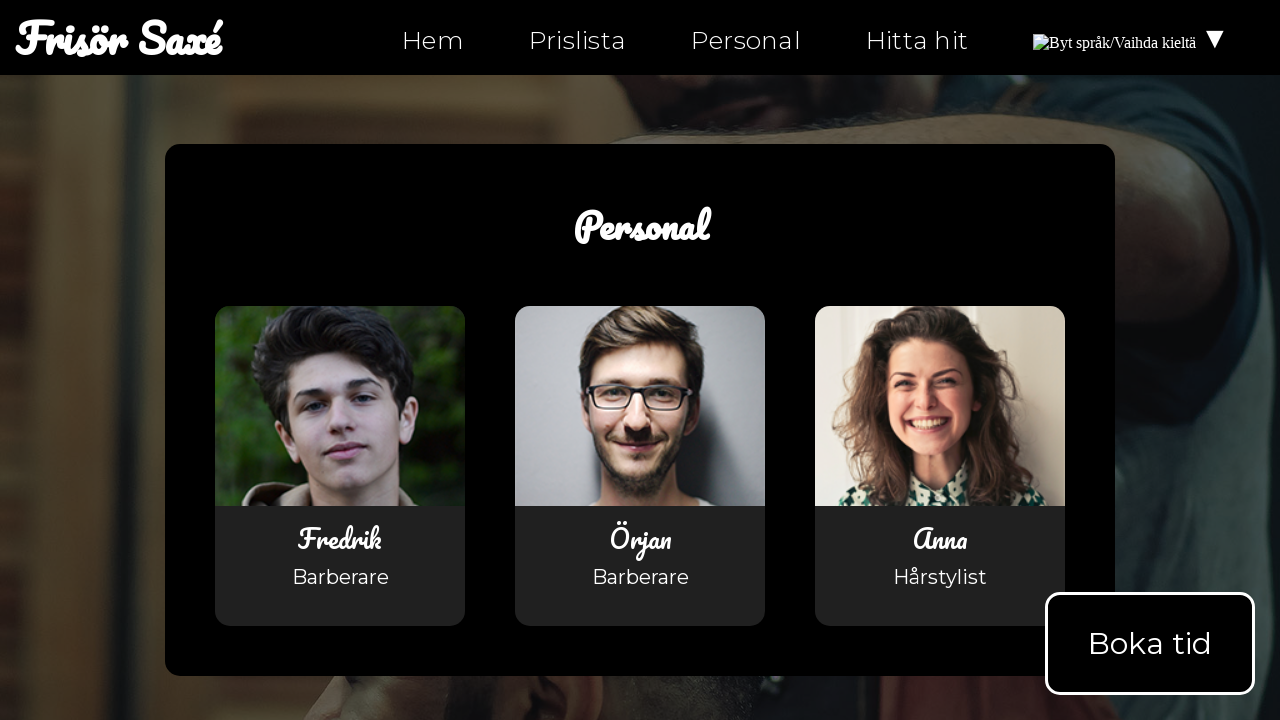

Retrieved href attribute from link on personal.html: index.html
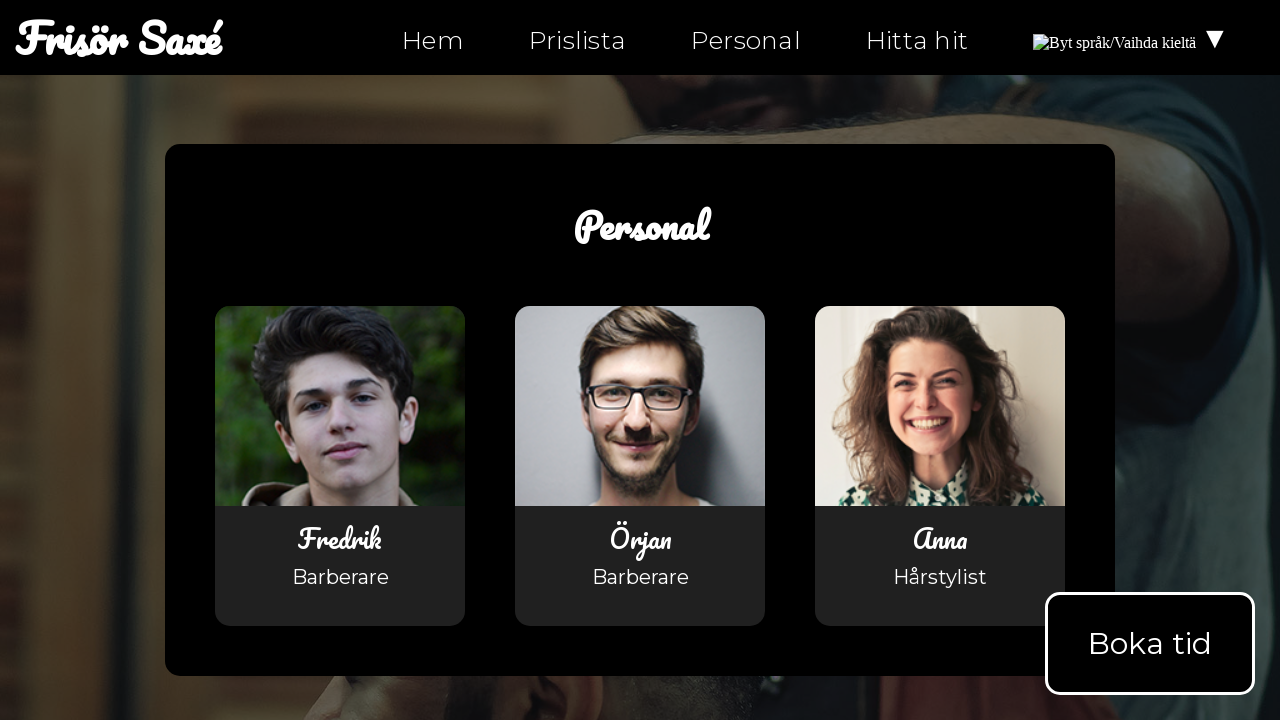

Validated link href is not empty (#) on personal.html
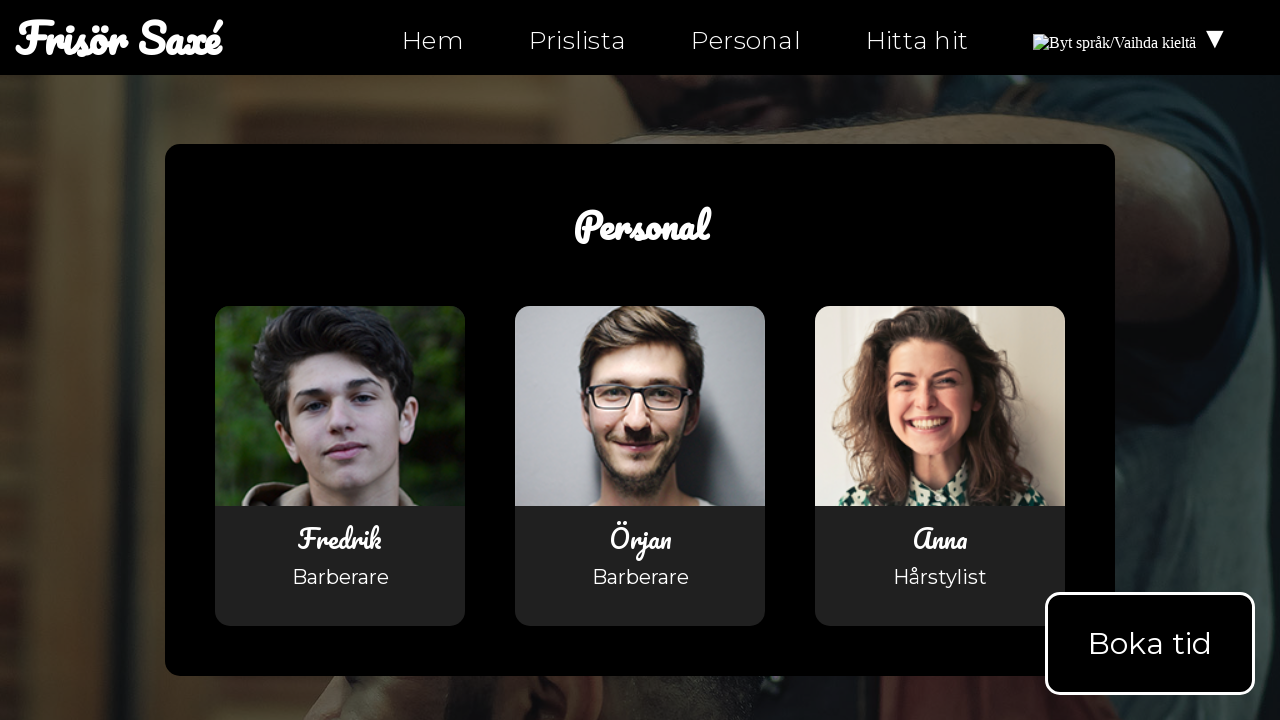

Retrieved href attribute from link on personal.html: index.html#products
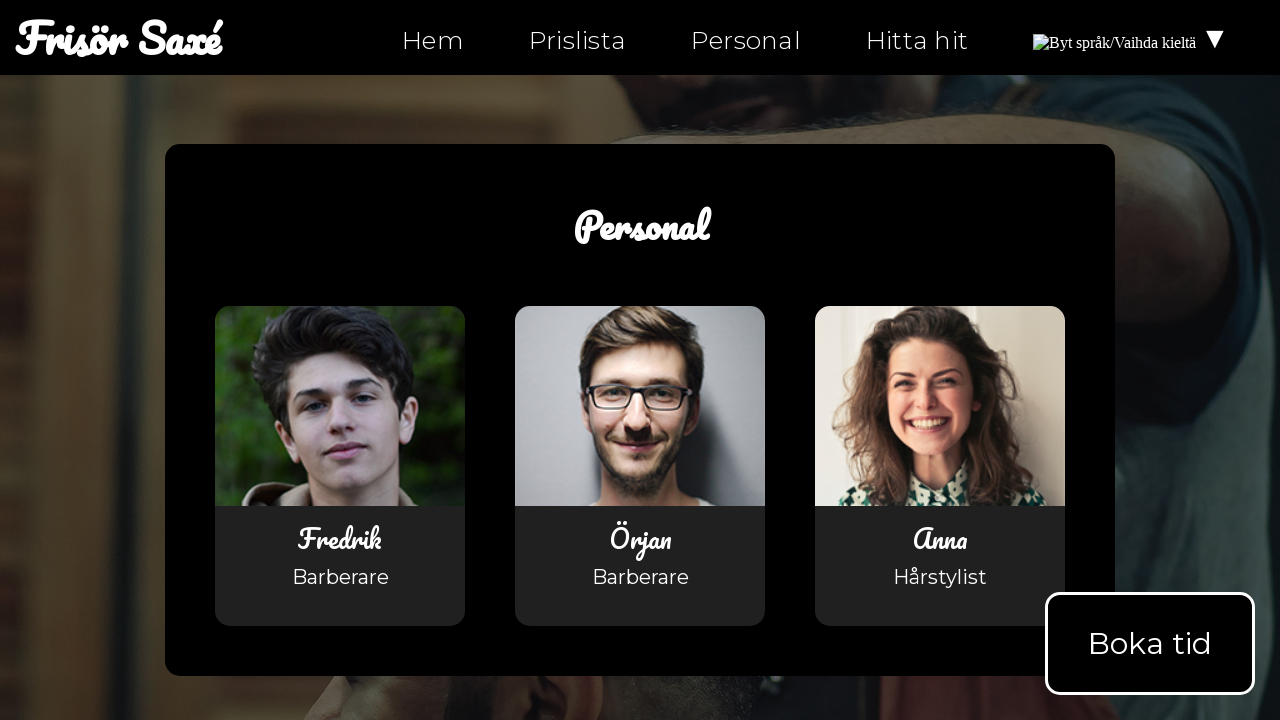

Validated link href is not empty (#) on personal.html
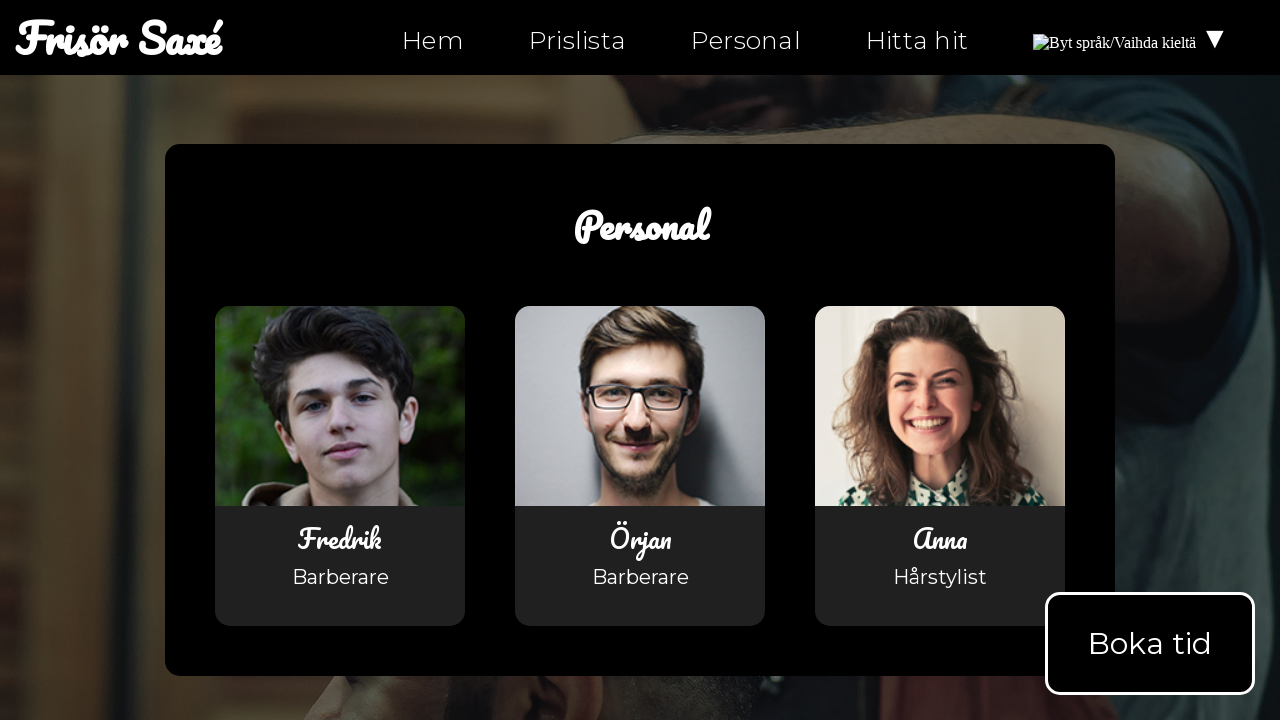

Retrieved href attribute from link on personal.html: personal.html
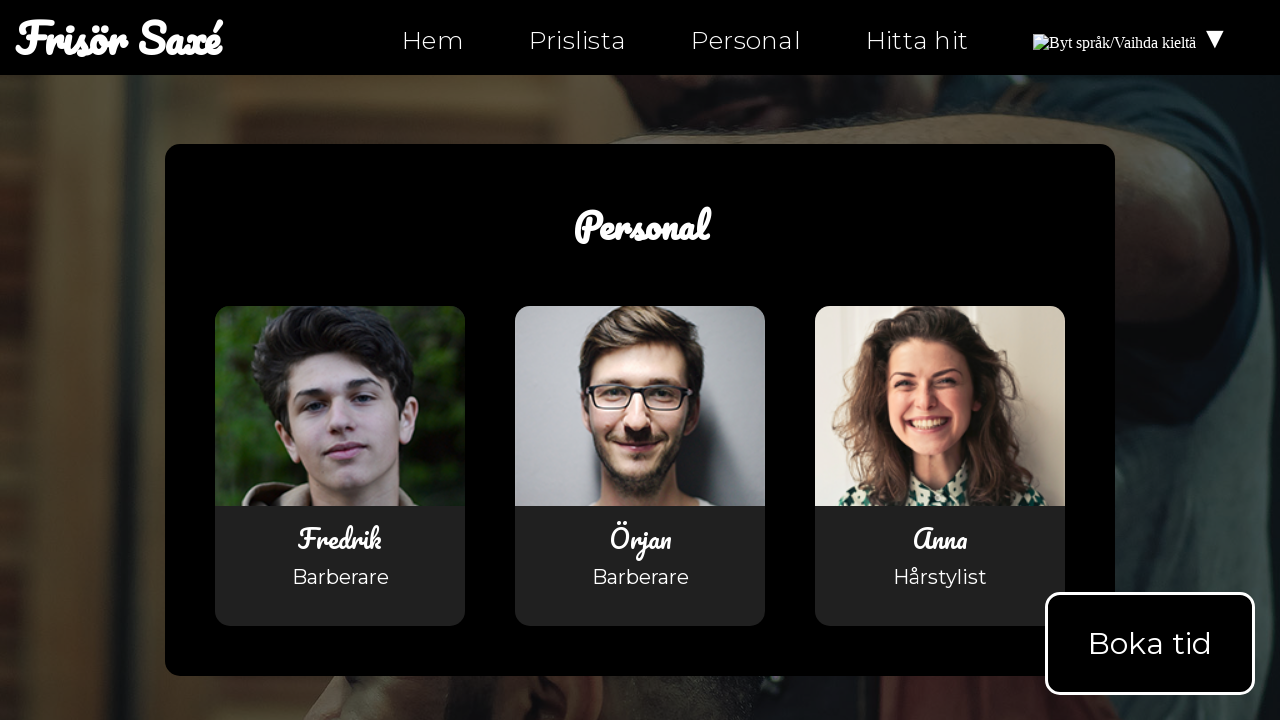

Validated link href is not empty (#) on personal.html
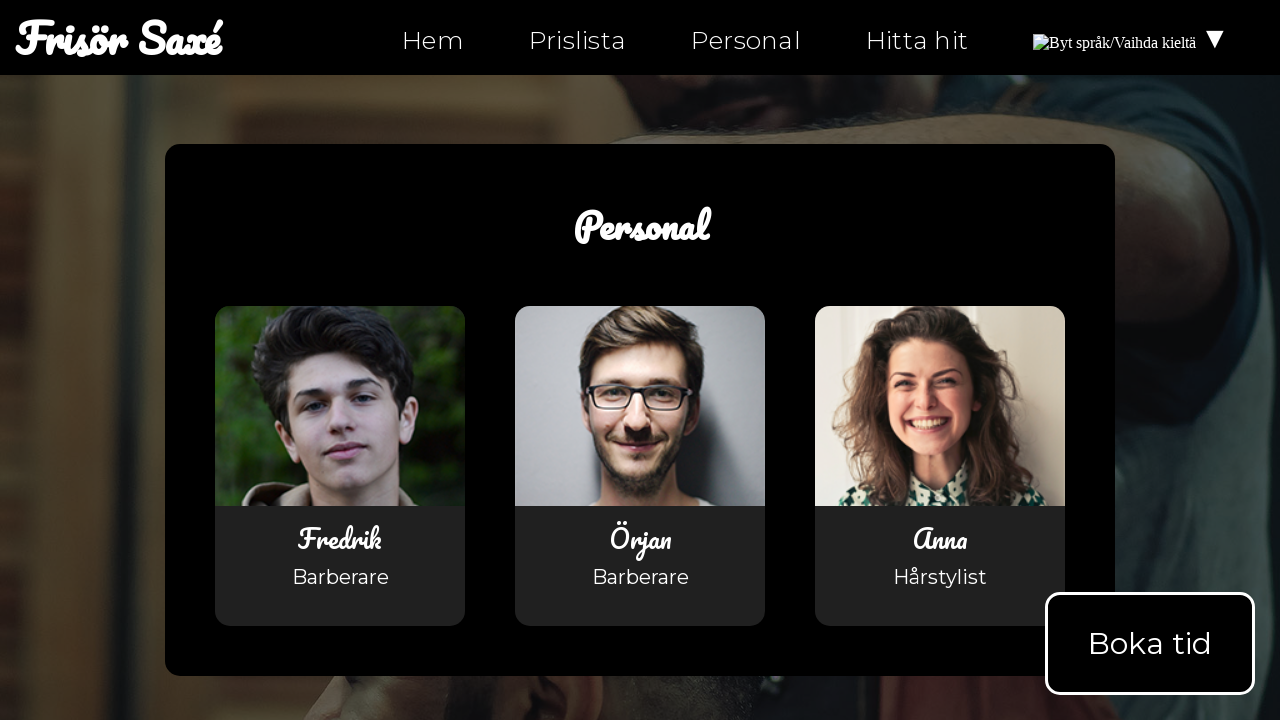

Retrieved href attribute from link on personal.html: hitta-hit.html
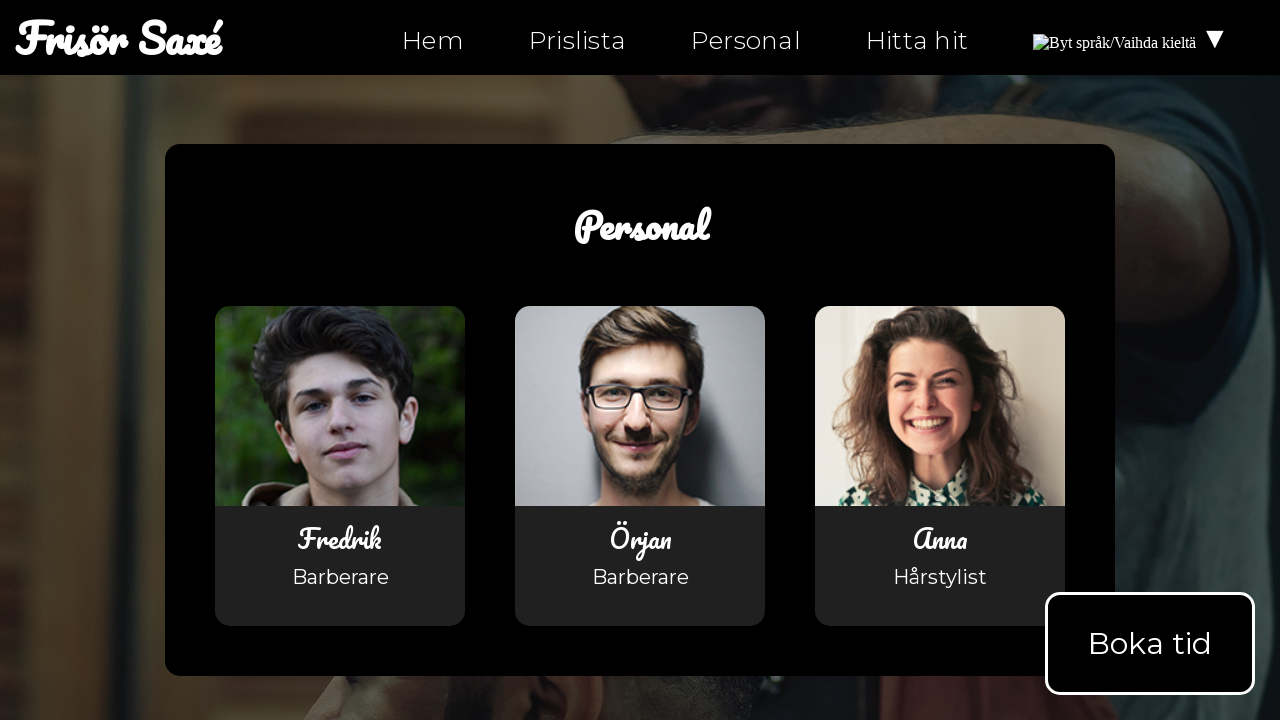

Validated link href is not empty (#) on personal.html
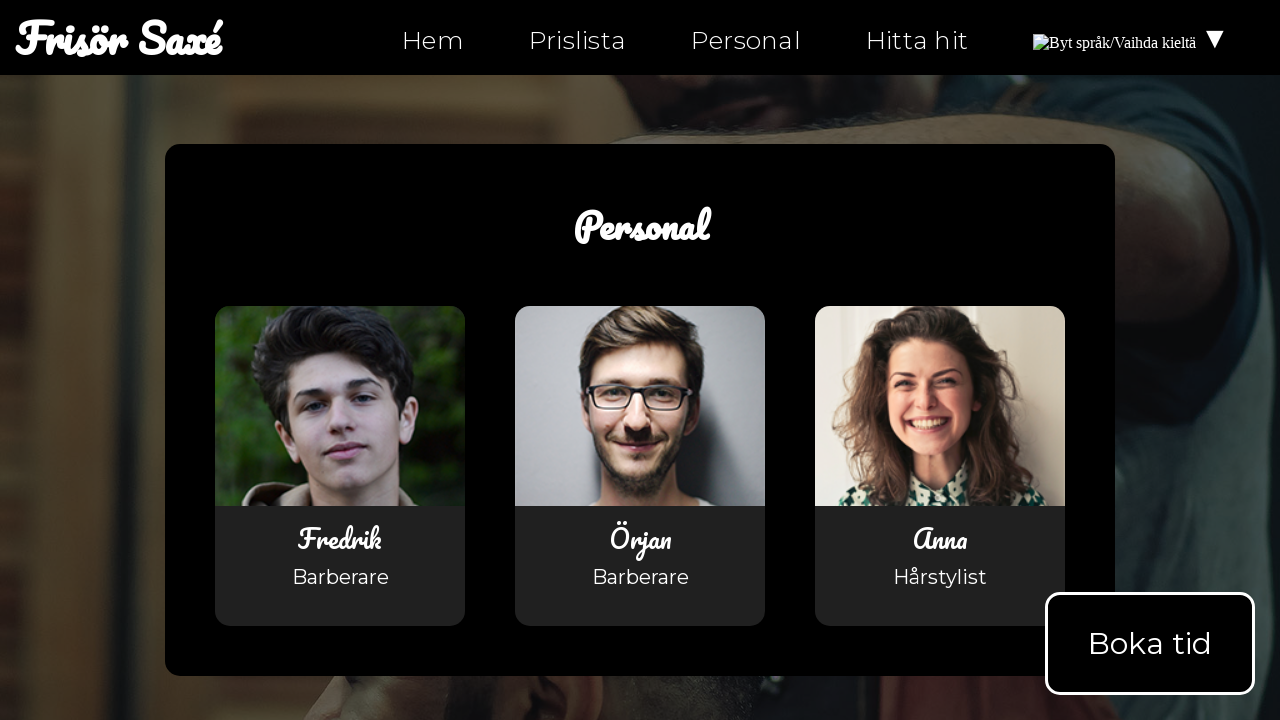

Retrieved href attribute from link on personal.html: personal.html
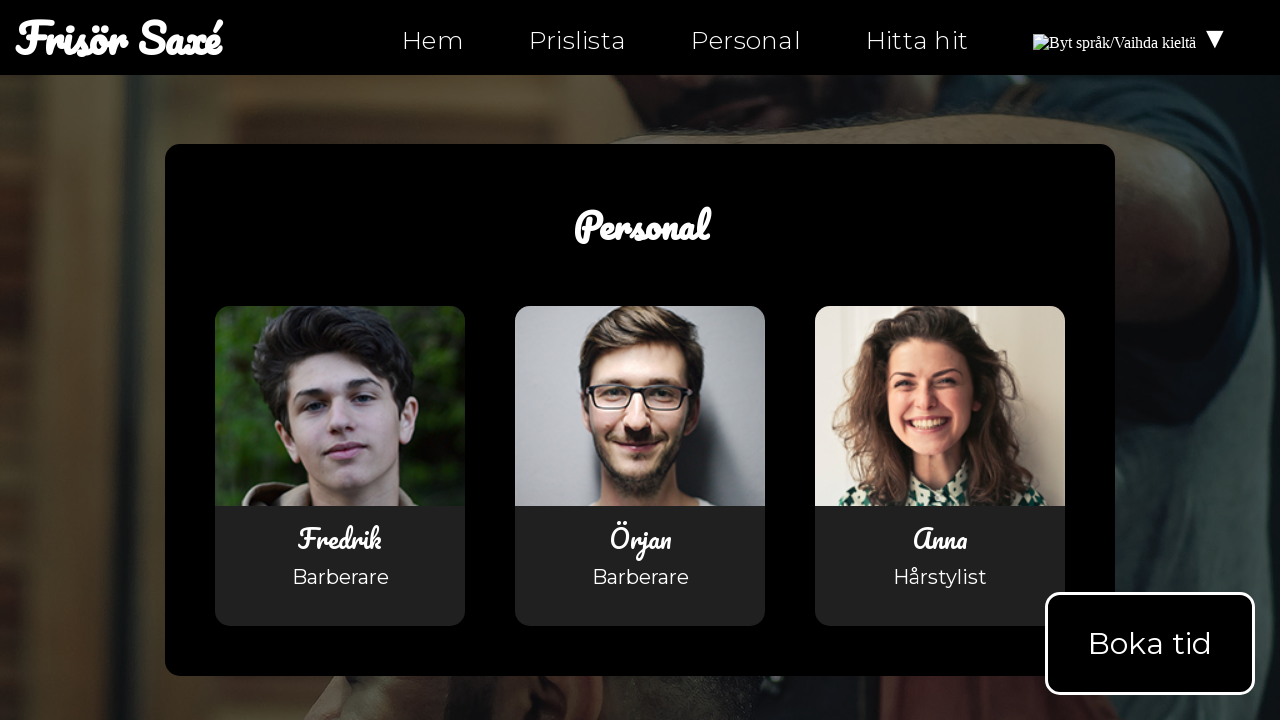

Validated link href is not empty (#) on personal.html
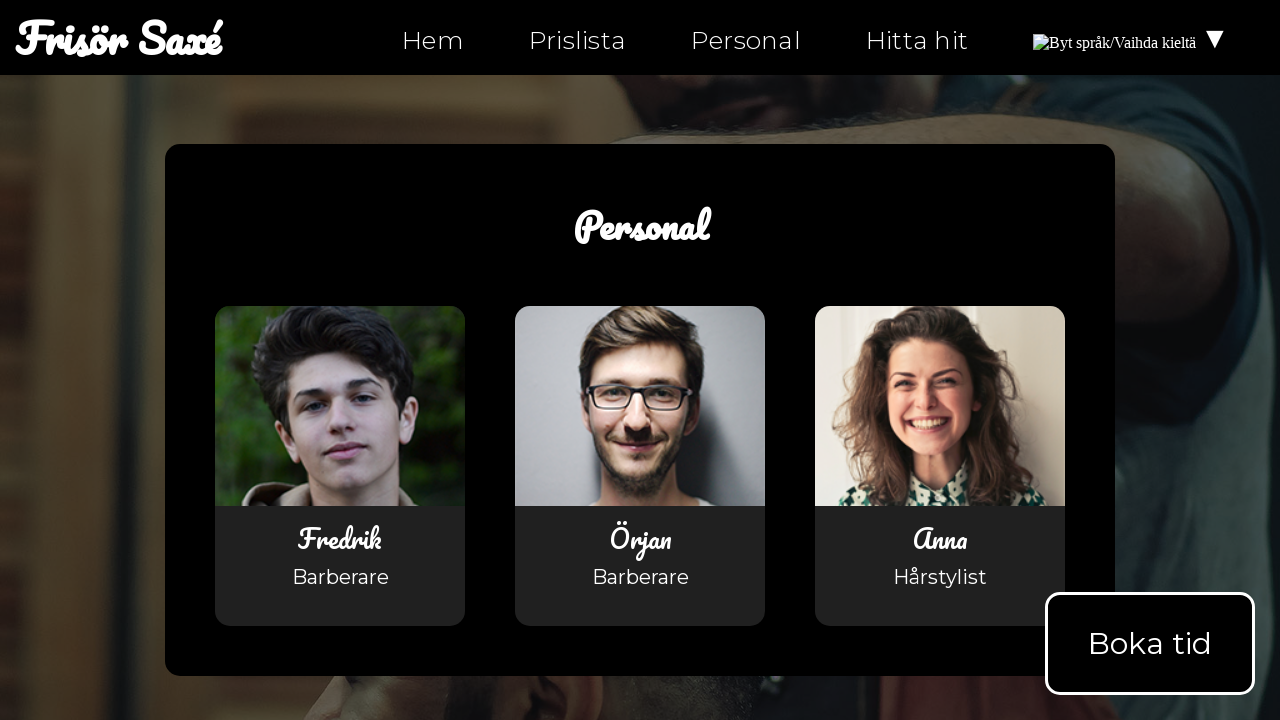

Retrieved href attribute from link on personal.html: personal-fi.html
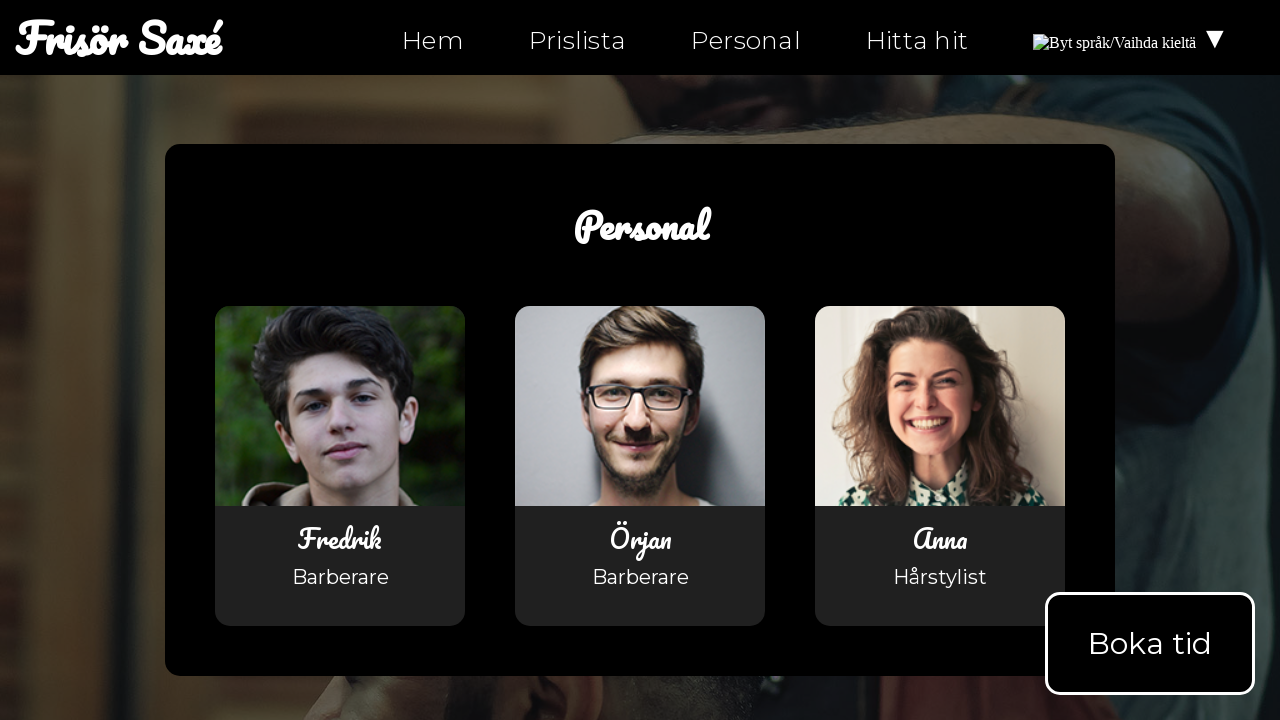

Validated link href is not empty (#) on personal.html
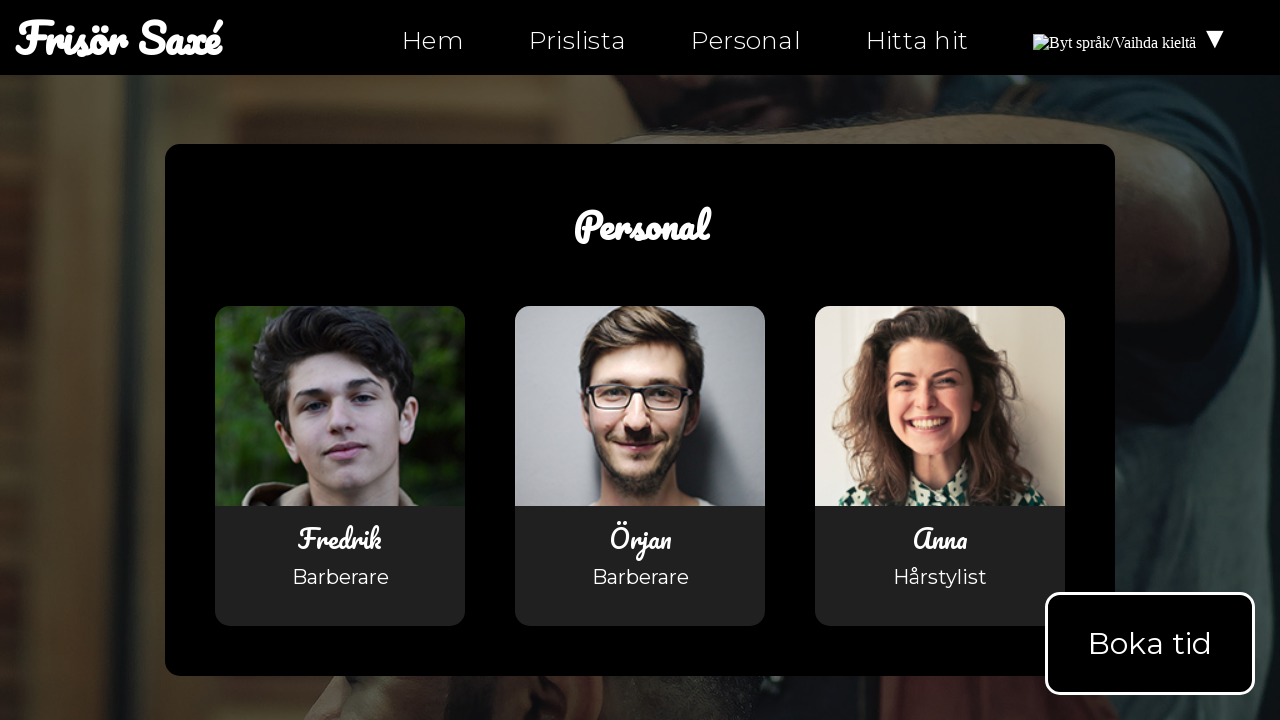

Retrieved href attribute from link on personal.html: mailto:info@ntig-uppsala.github.io?Subject=Boka%20tid
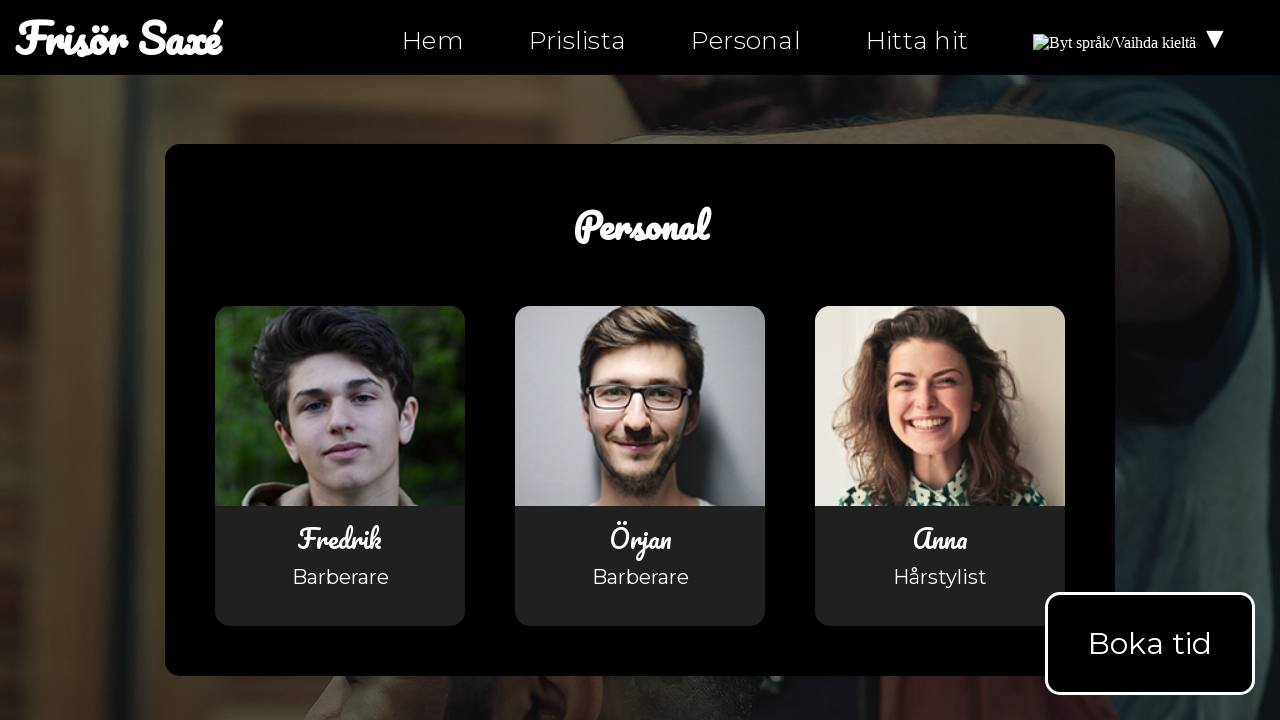

Validated link href is not empty (#) on personal.html
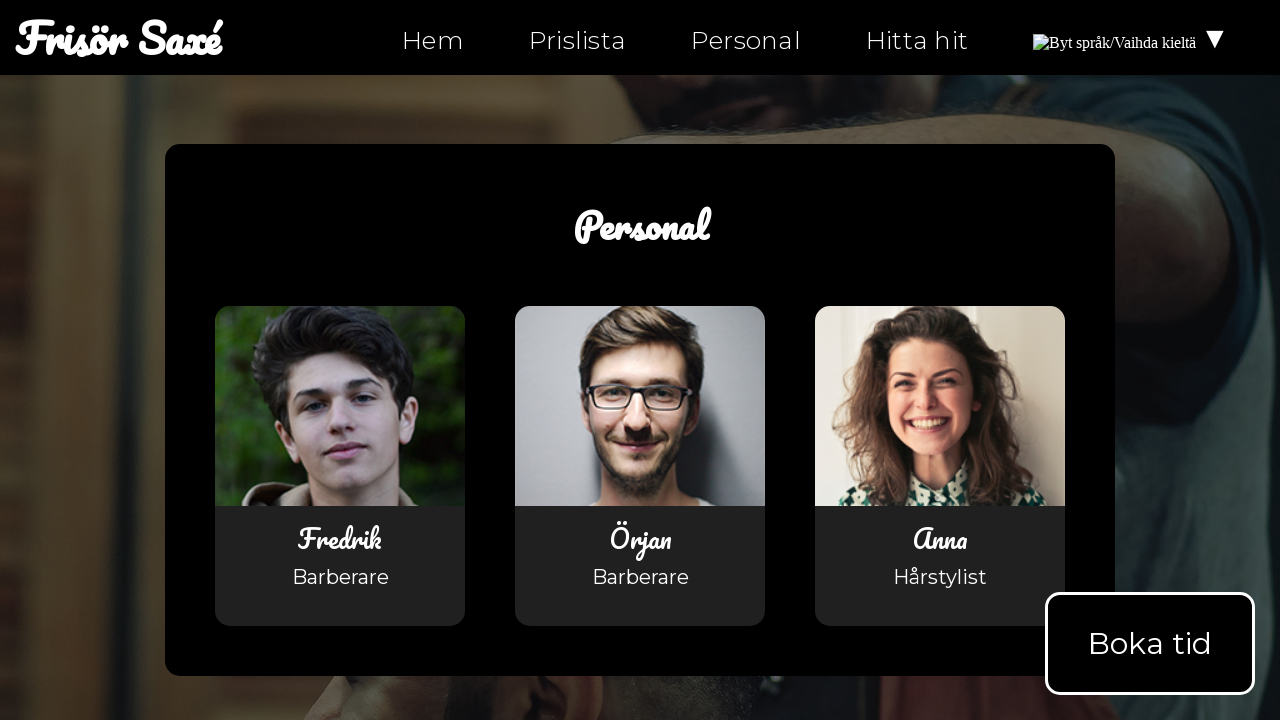

Retrieved href attribute from link on personal.html: https://facebook.com/ntiuppsala
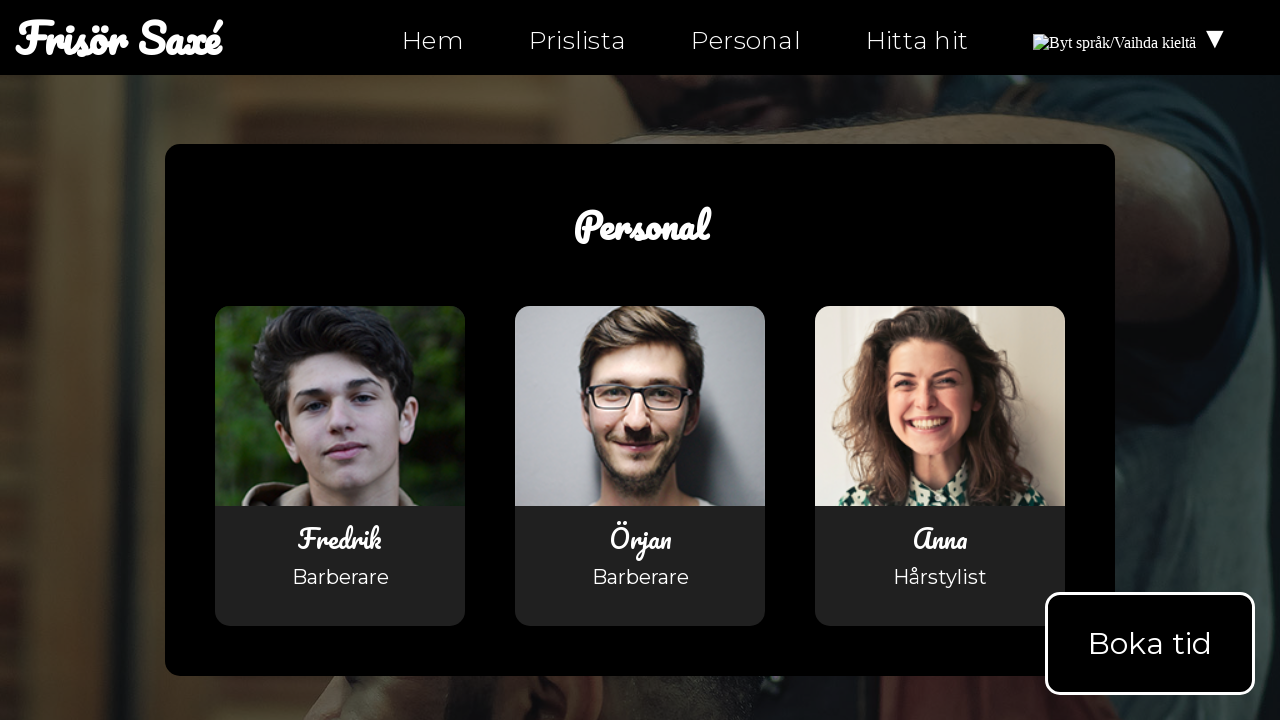

Validated link href is not empty (#) on personal.html
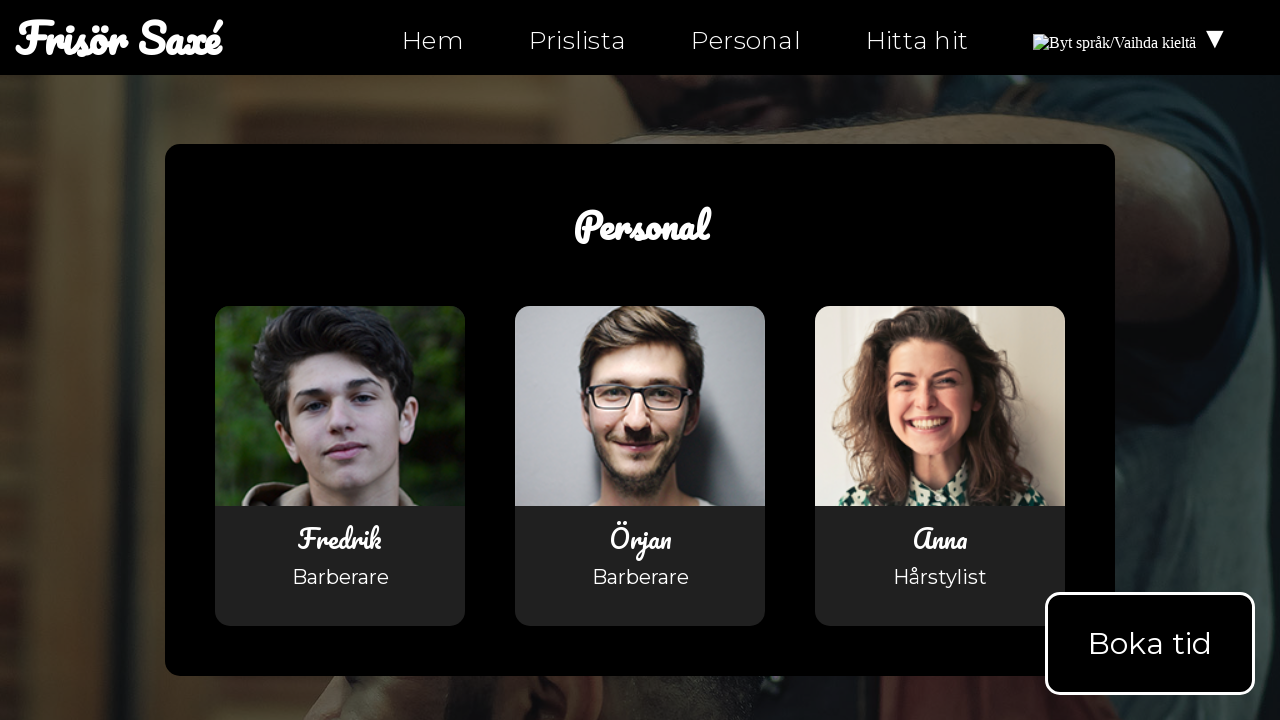

Retrieved href attribute from link on personal.html: https://instagram.com/ntiuppsala
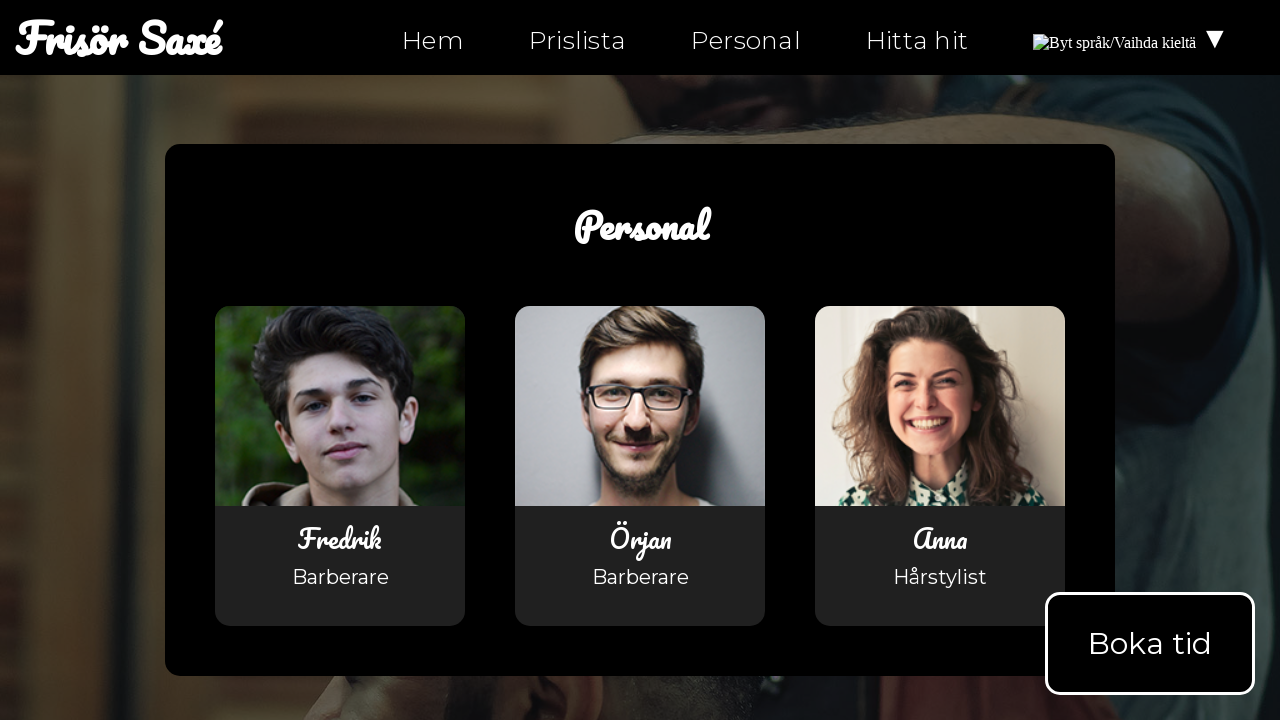

Validated link href is not empty (#) on personal.html
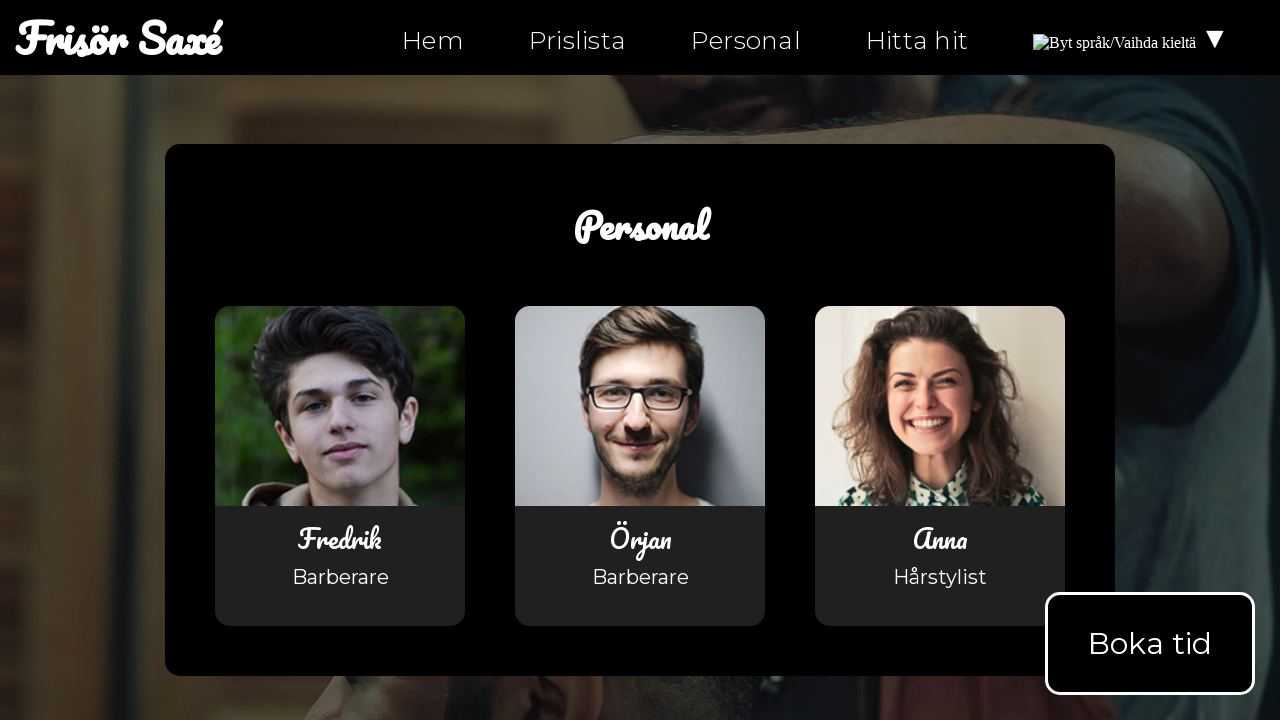

Retrieved href attribute from link on personal.html: https://twitter.com/ntiuppsala
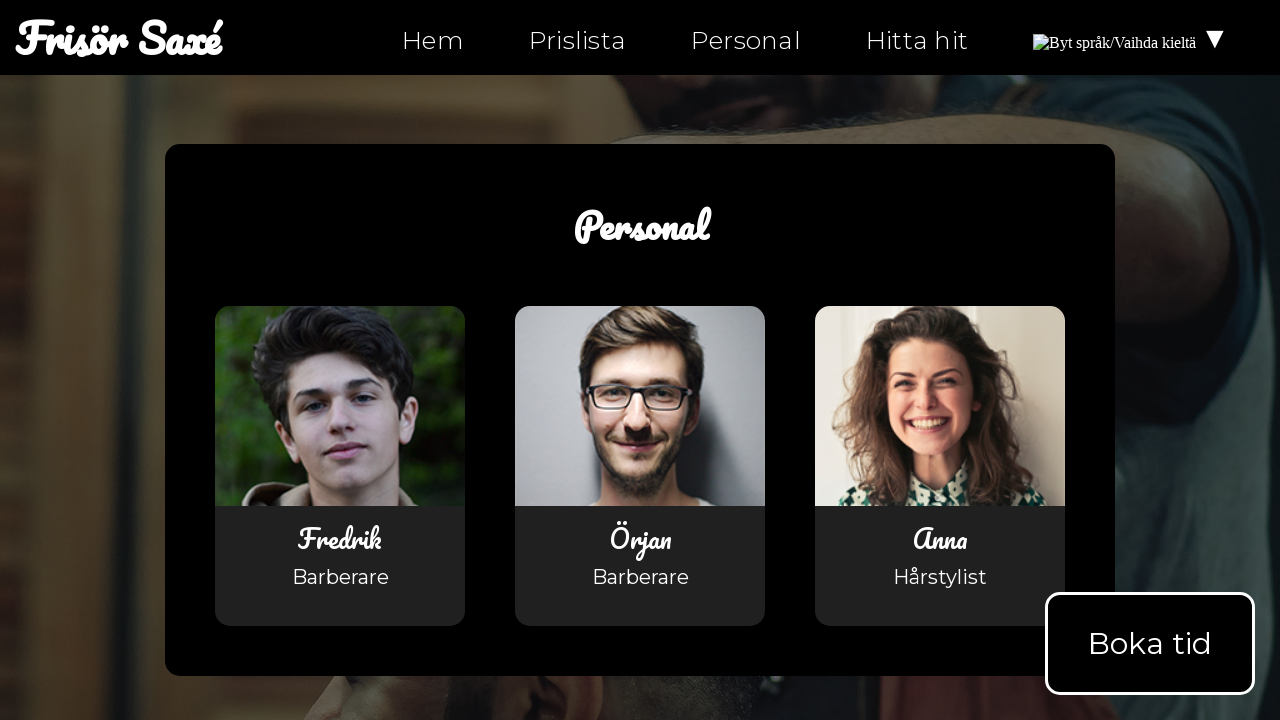

Validated link href is not empty (#) on personal.html
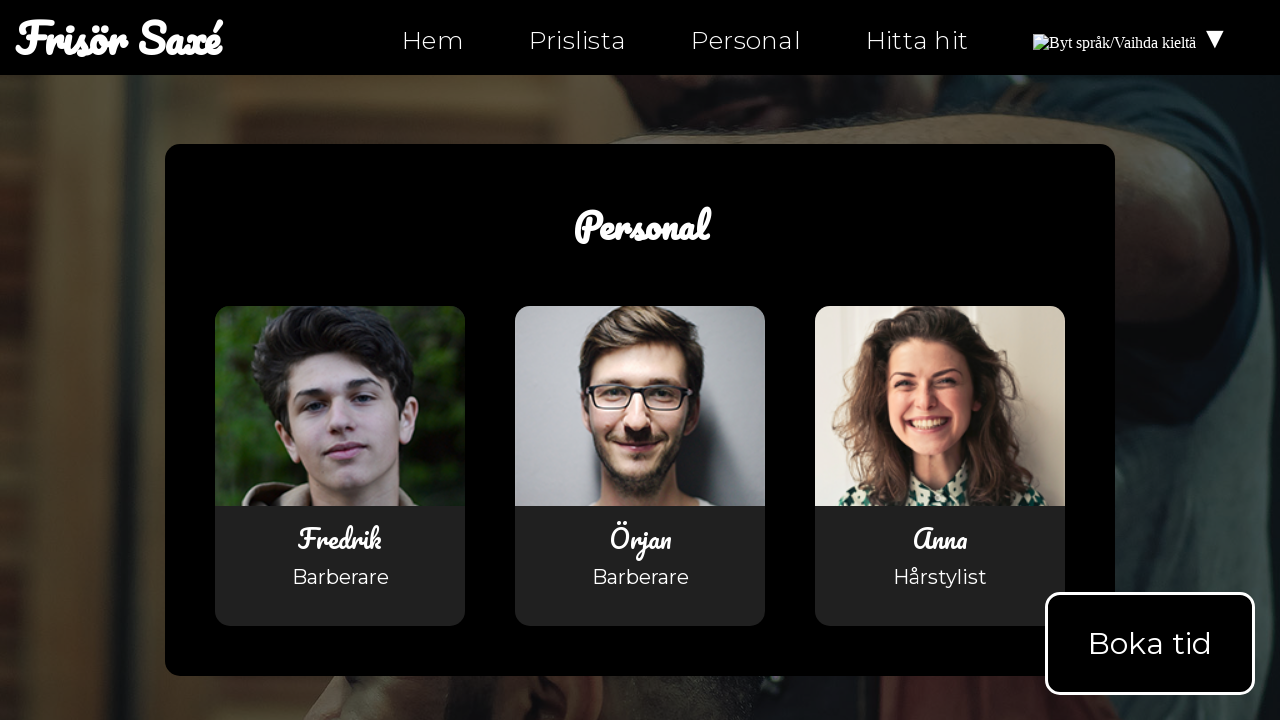

Retrieved href attribute from link on personal.html: tel:0630-555-555
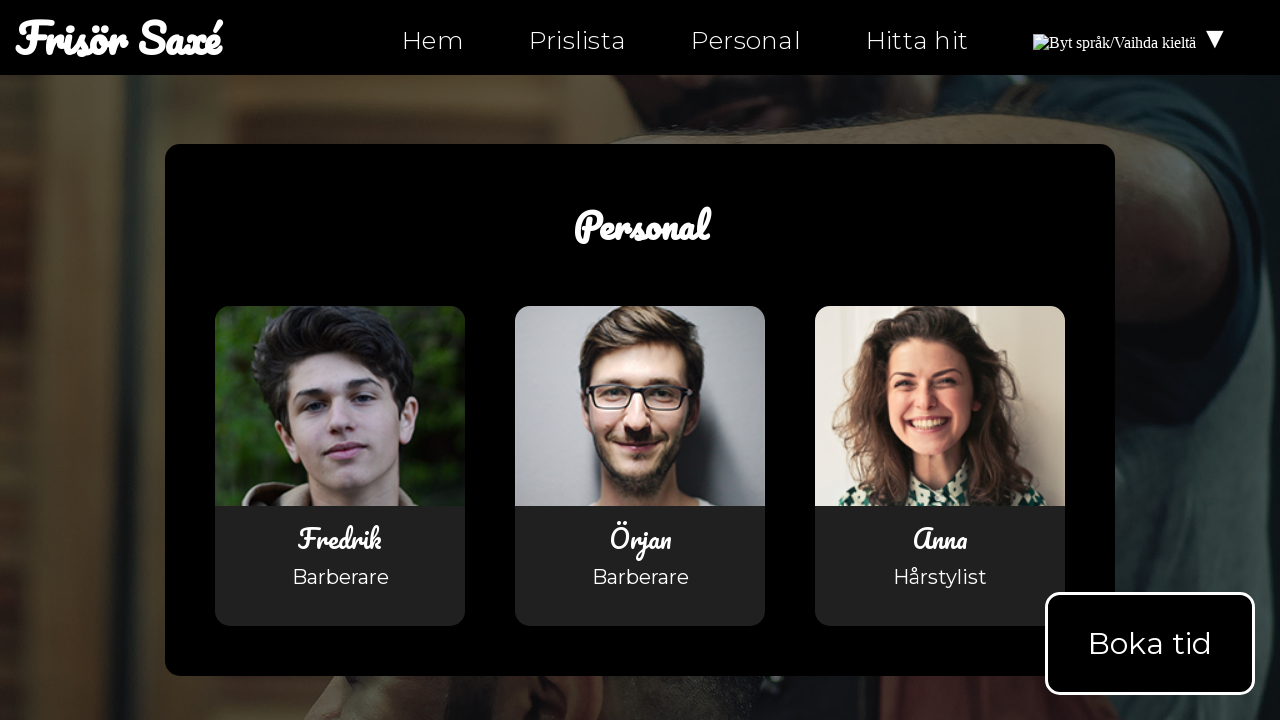

Validated link href is not empty (#) on personal.html
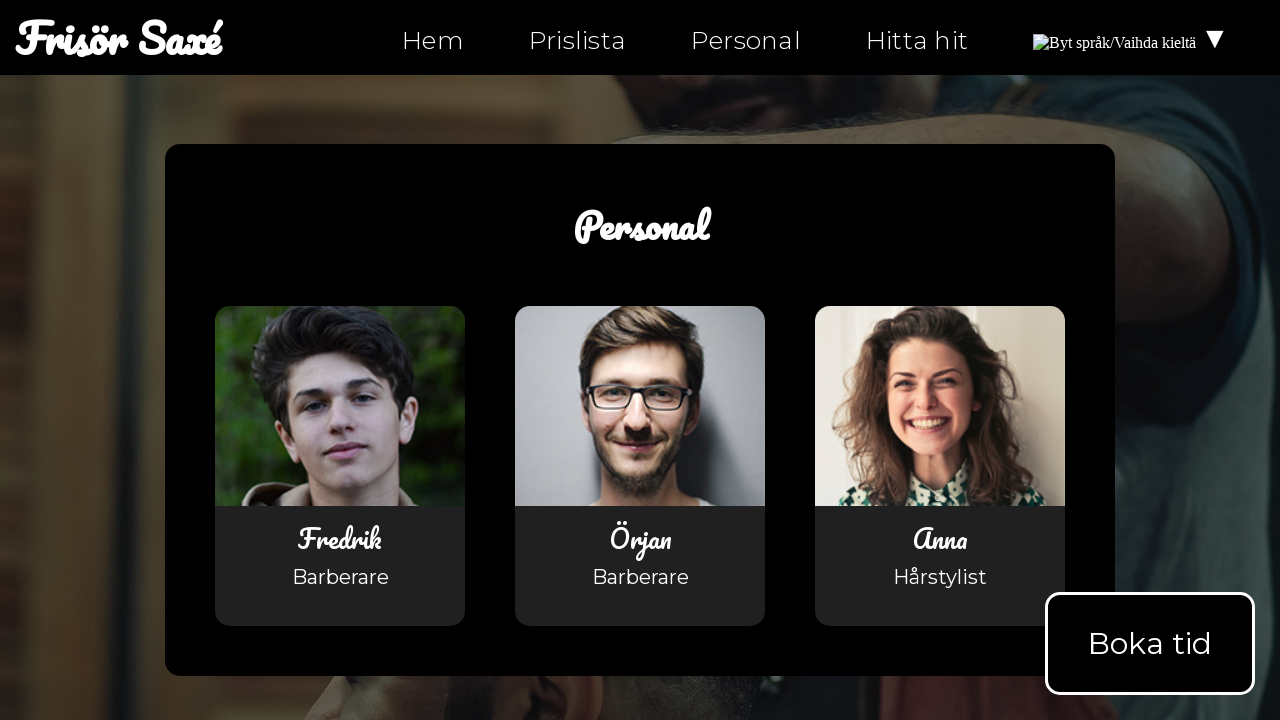

Retrieved href attribute from link on personal.html: mailto:info@ntig-uppsala.github.io
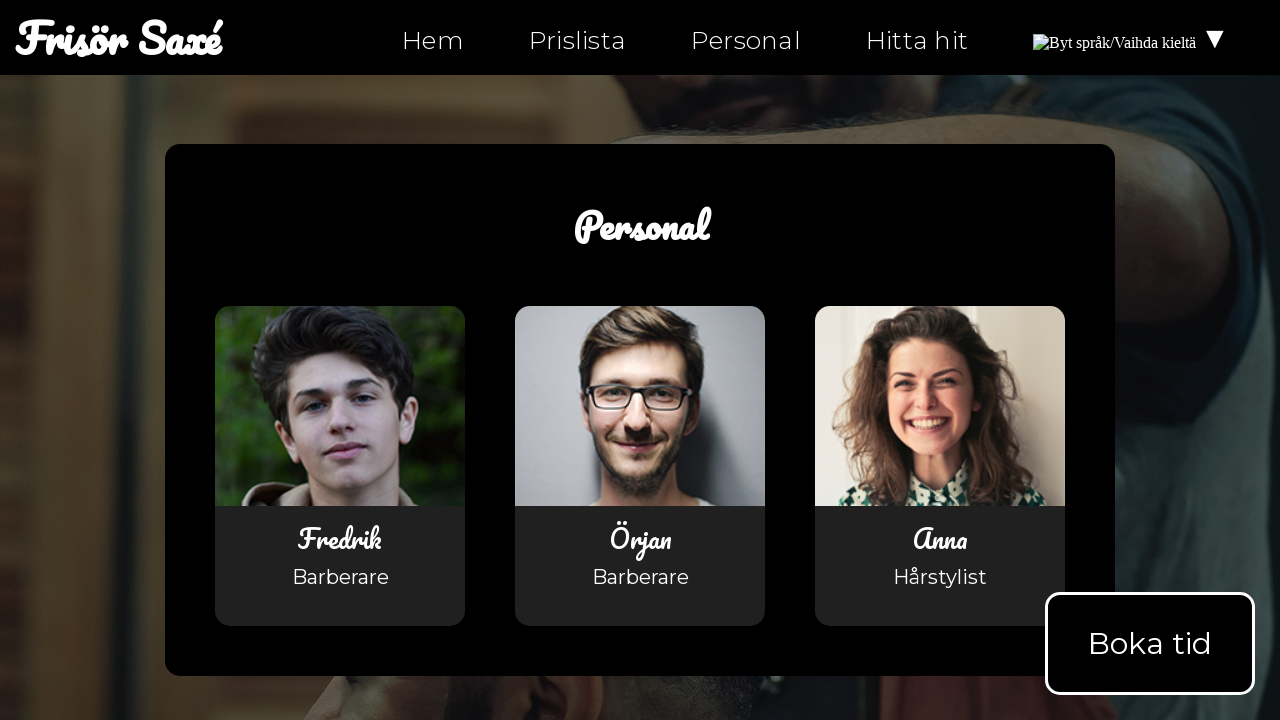

Validated link href is not empty (#) on personal.html
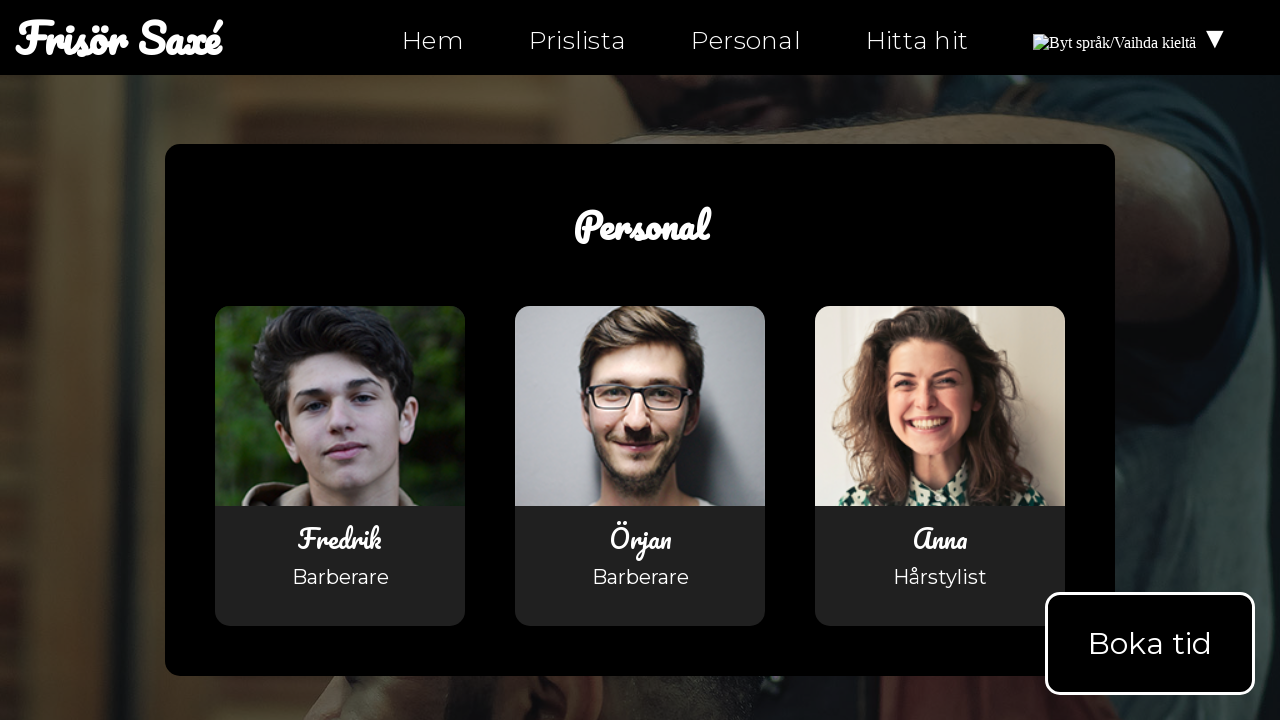

Retrieved href attribute from link on personal.html: hitta-hit.html
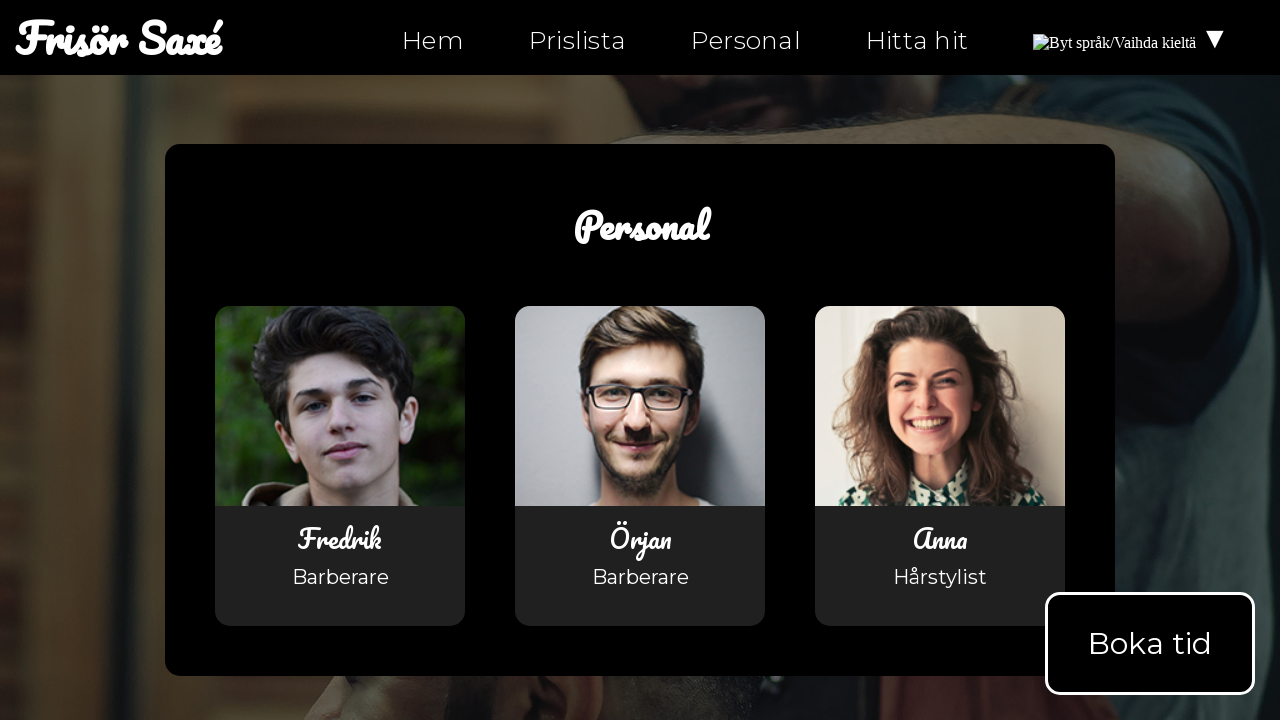

Validated link href is not empty (#) on personal.html
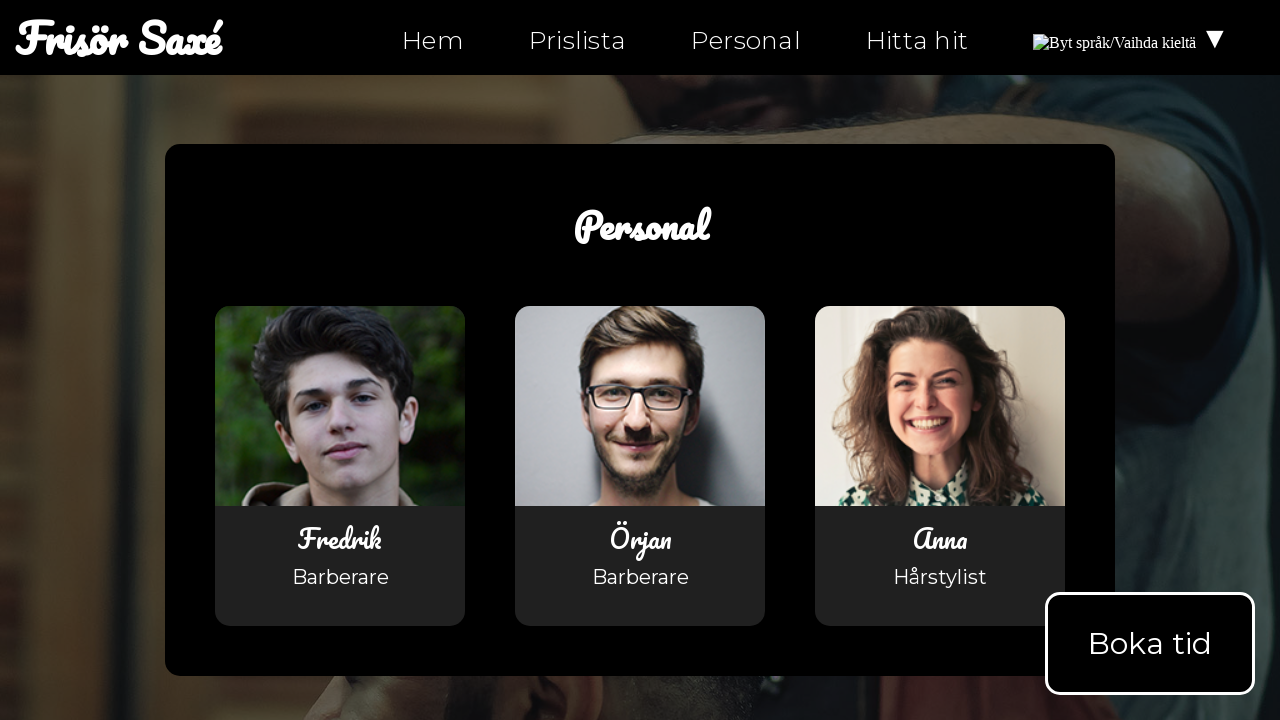

Navigated to hitta-hit.html
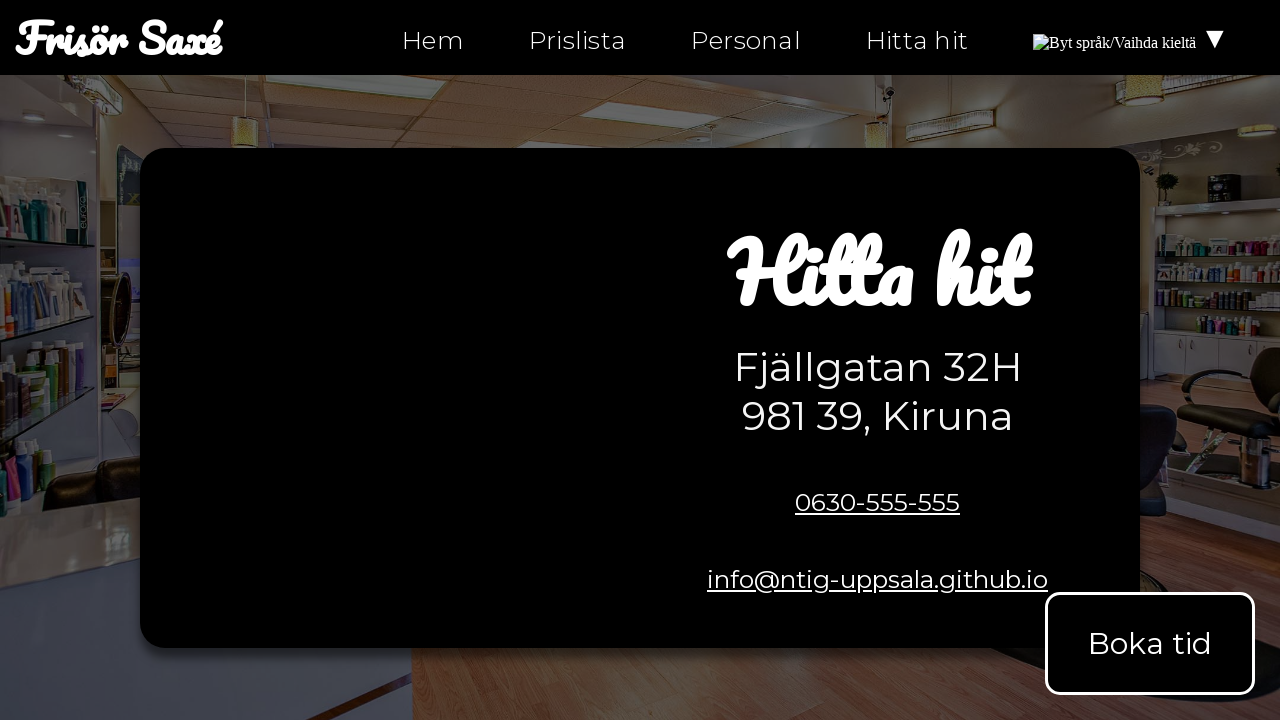

Page body loaded for hitta-hit.html
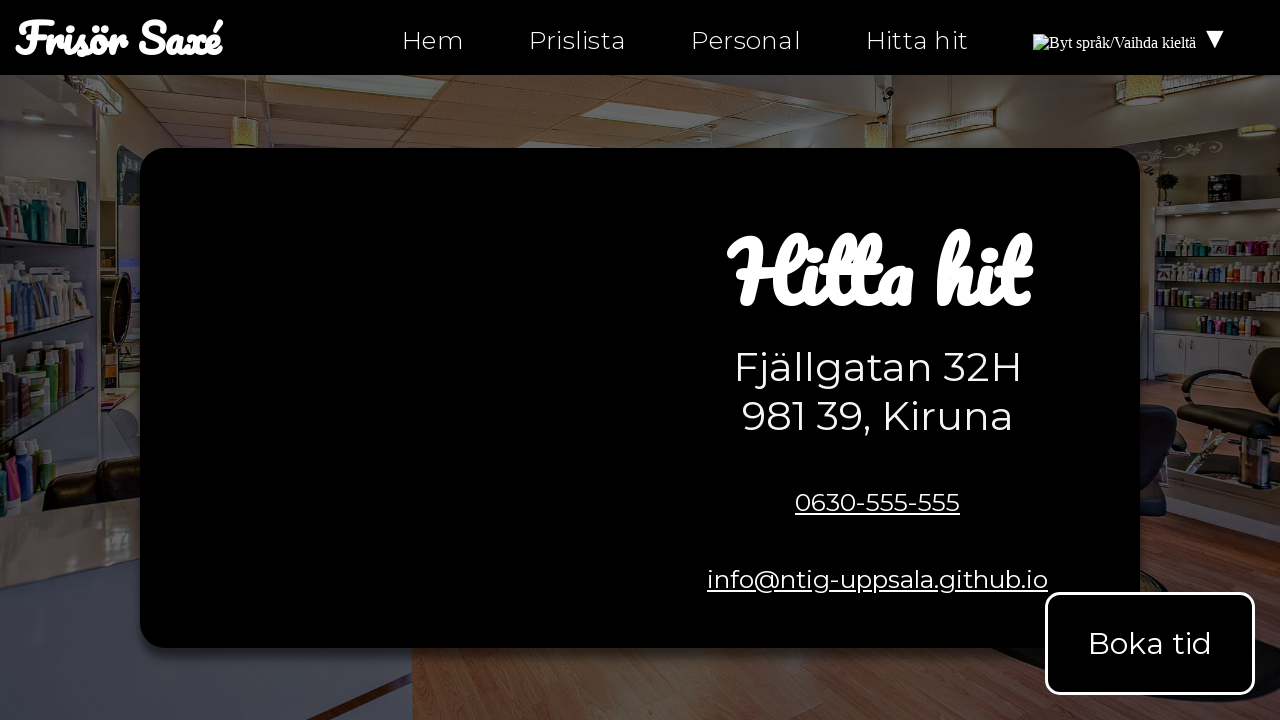

Located all anchor links on hitta-hit.html
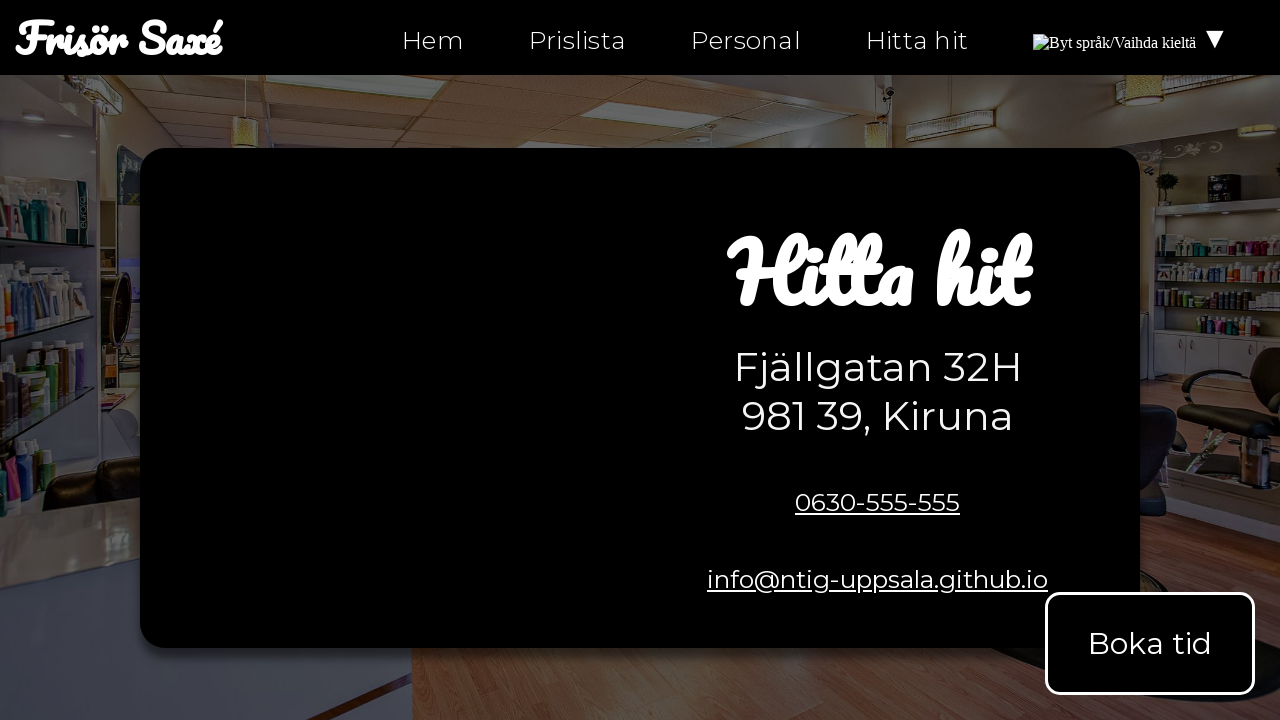

Retrieved href attribute from link on hitta-hit.html: index.html
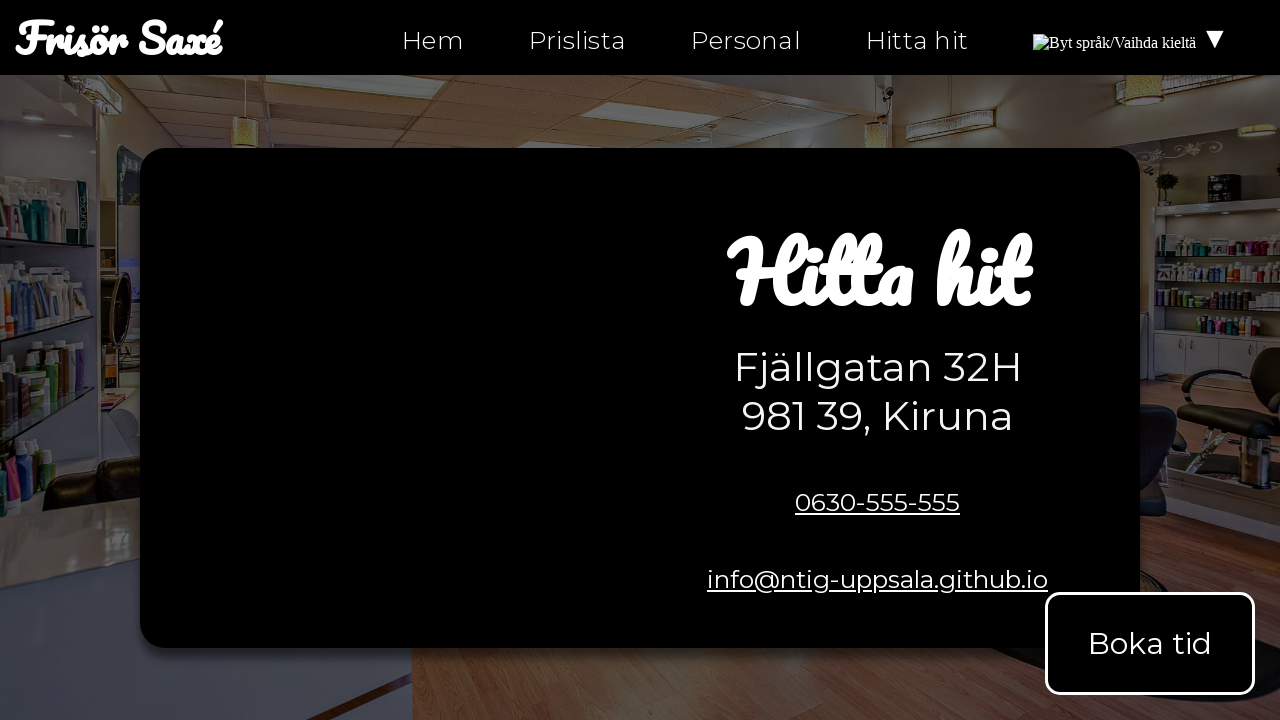

Validated link href is not empty (#) on hitta-hit.html
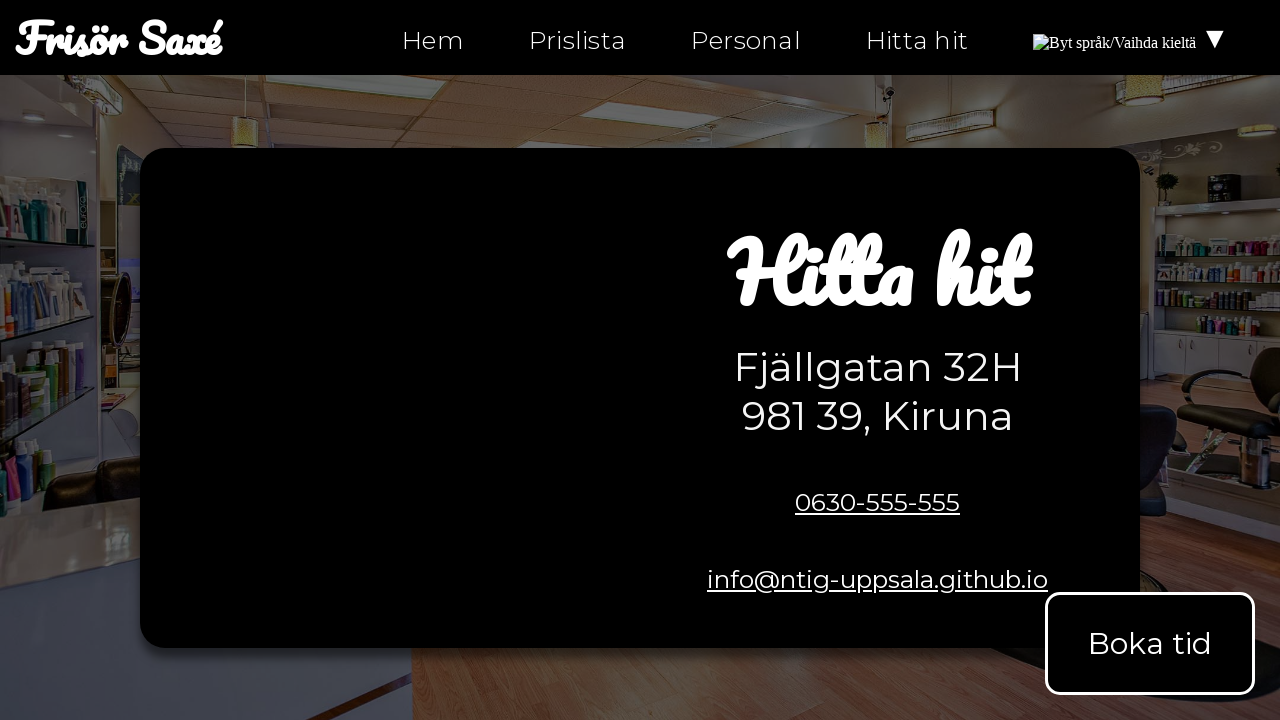

Retrieved href attribute from link on hitta-hit.html: index.html
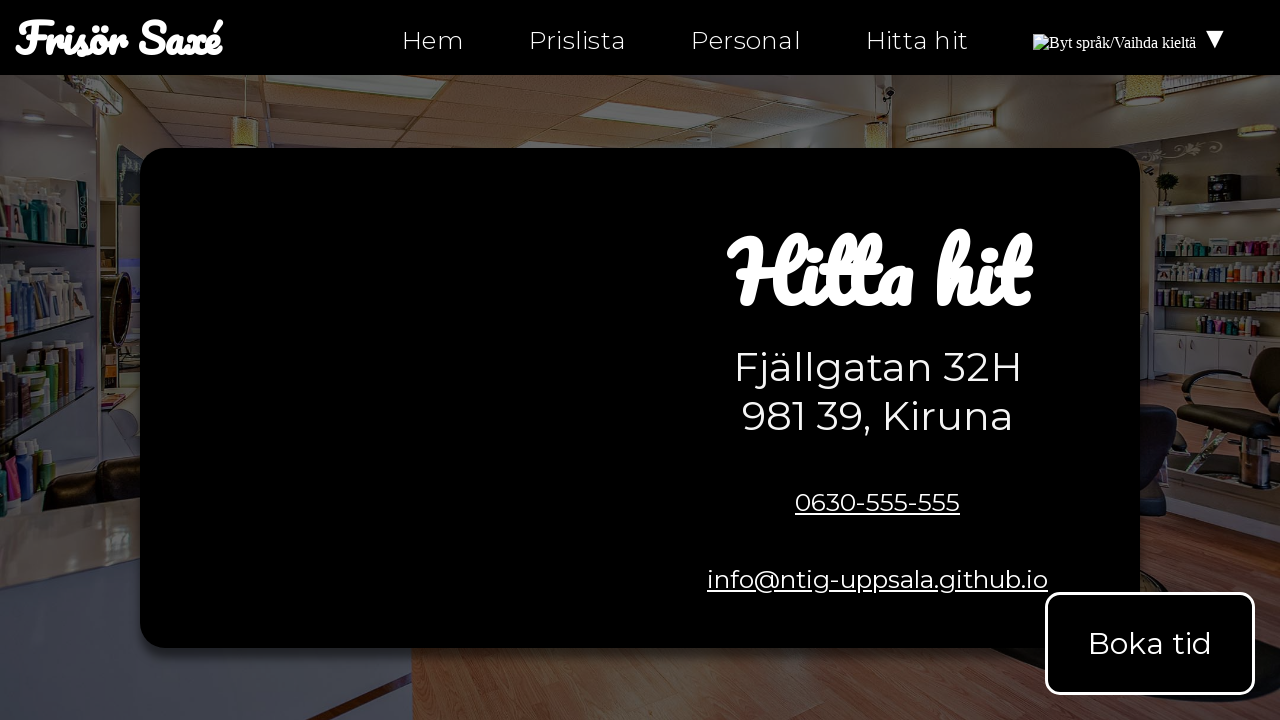

Validated link href is not empty (#) on hitta-hit.html
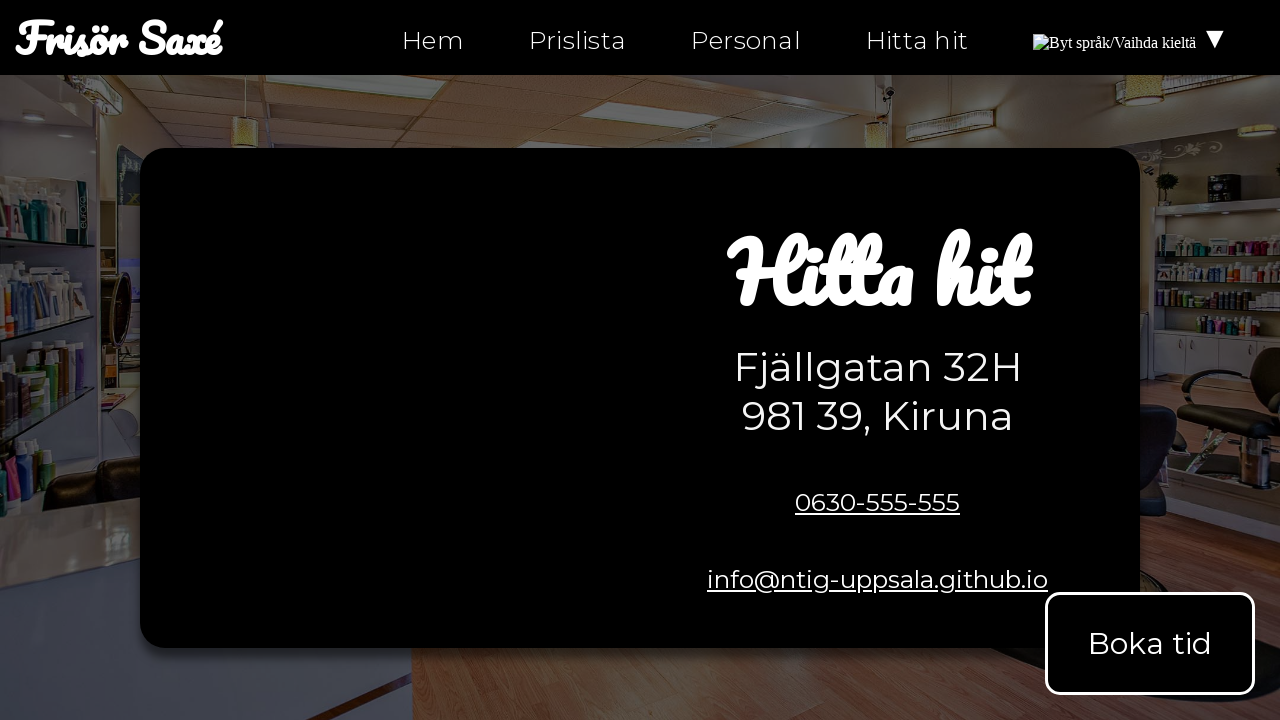

Retrieved href attribute from link on hitta-hit.html: index.html#products
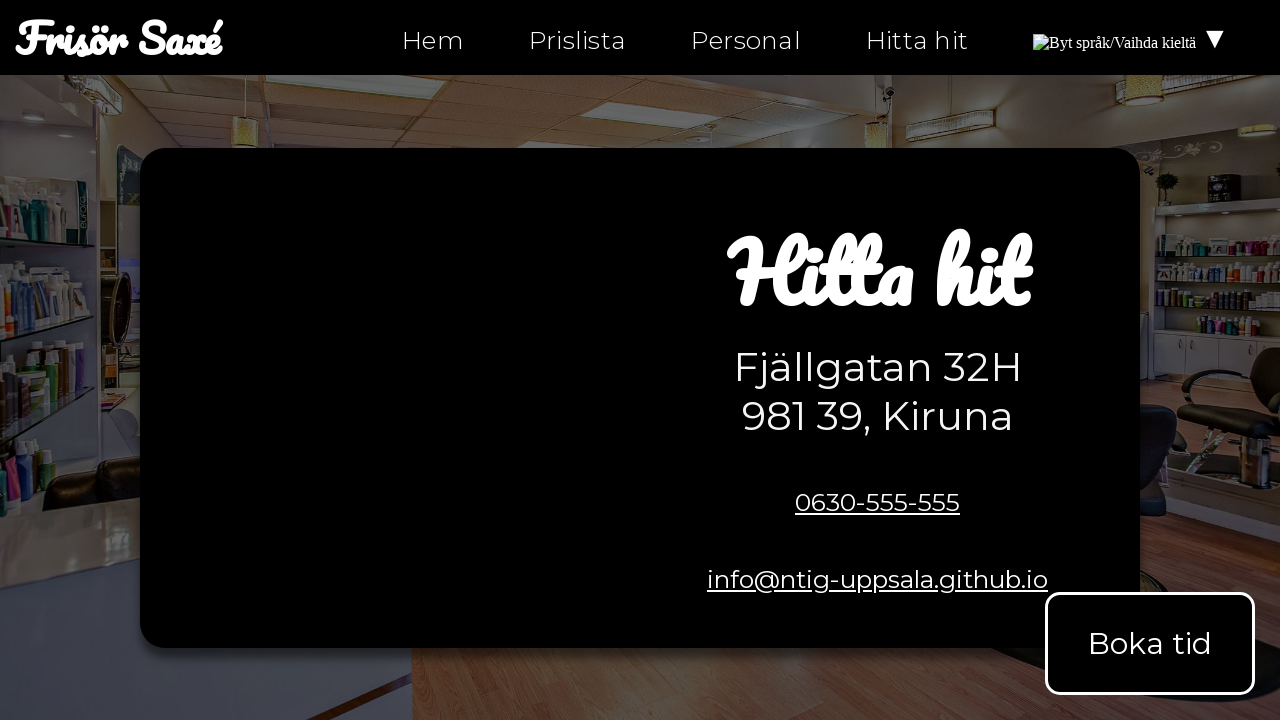

Validated link href is not empty (#) on hitta-hit.html
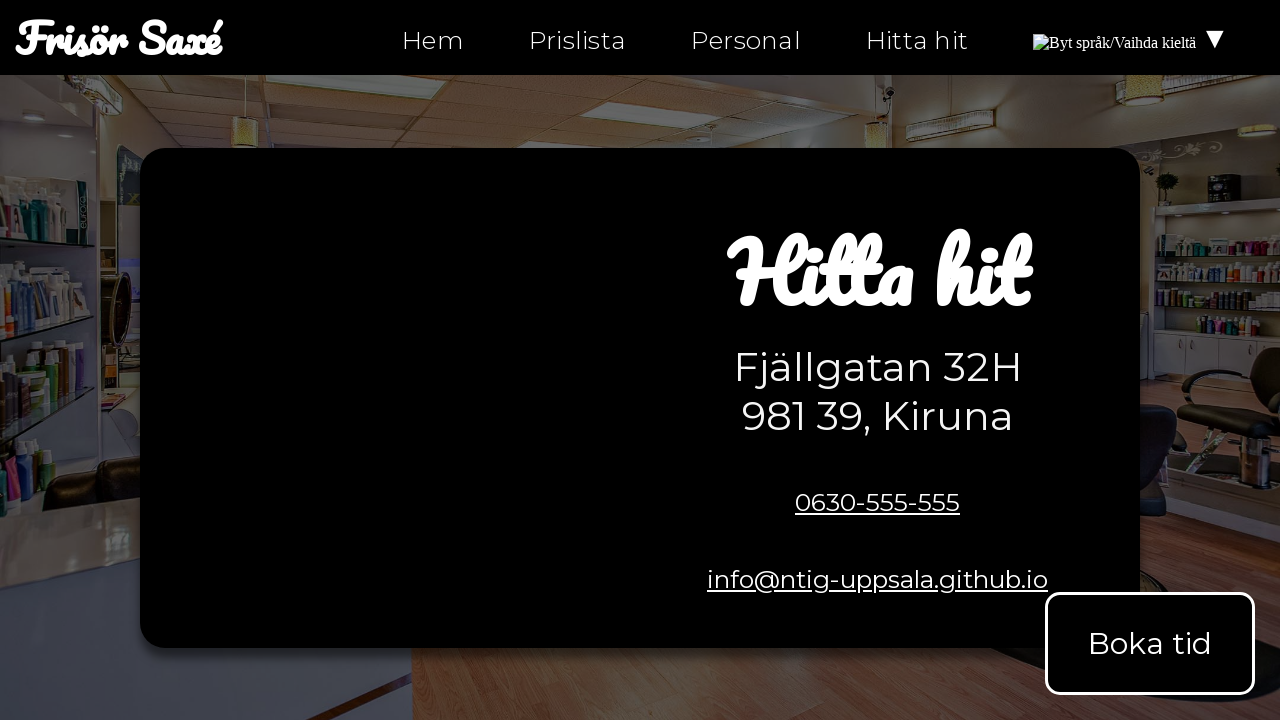

Retrieved href attribute from link on hitta-hit.html: personal.html
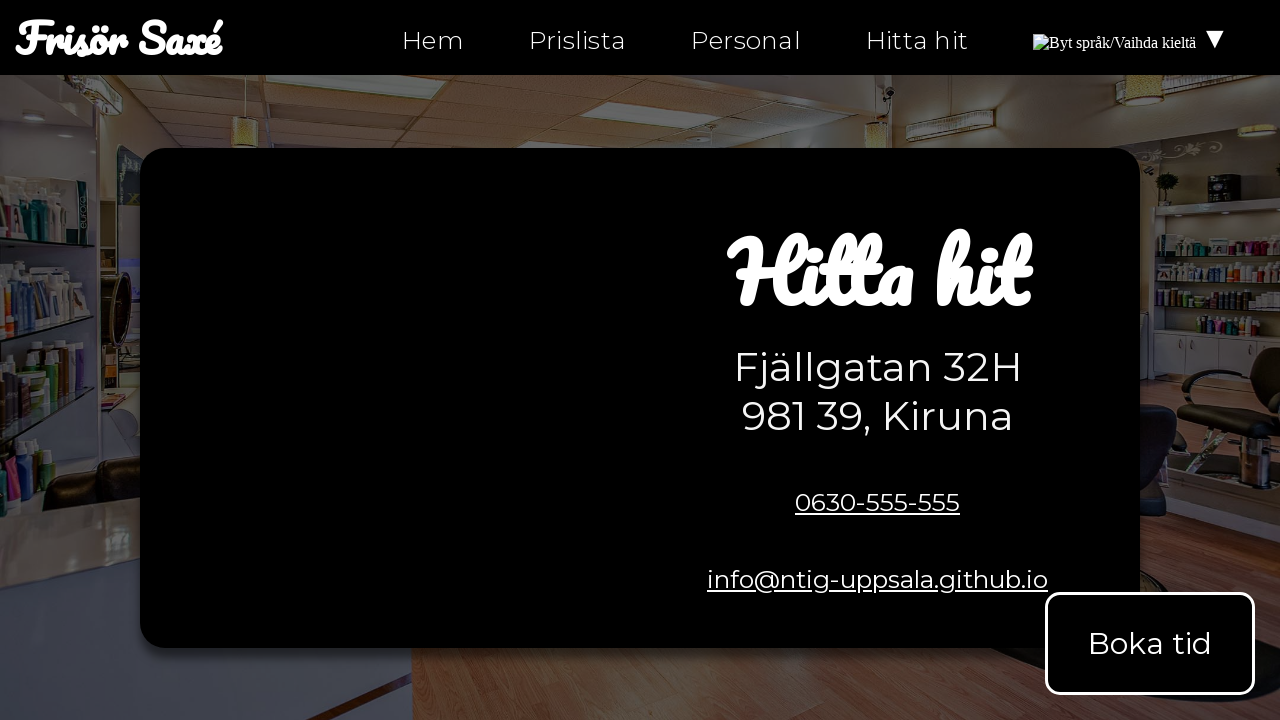

Validated link href is not empty (#) on hitta-hit.html
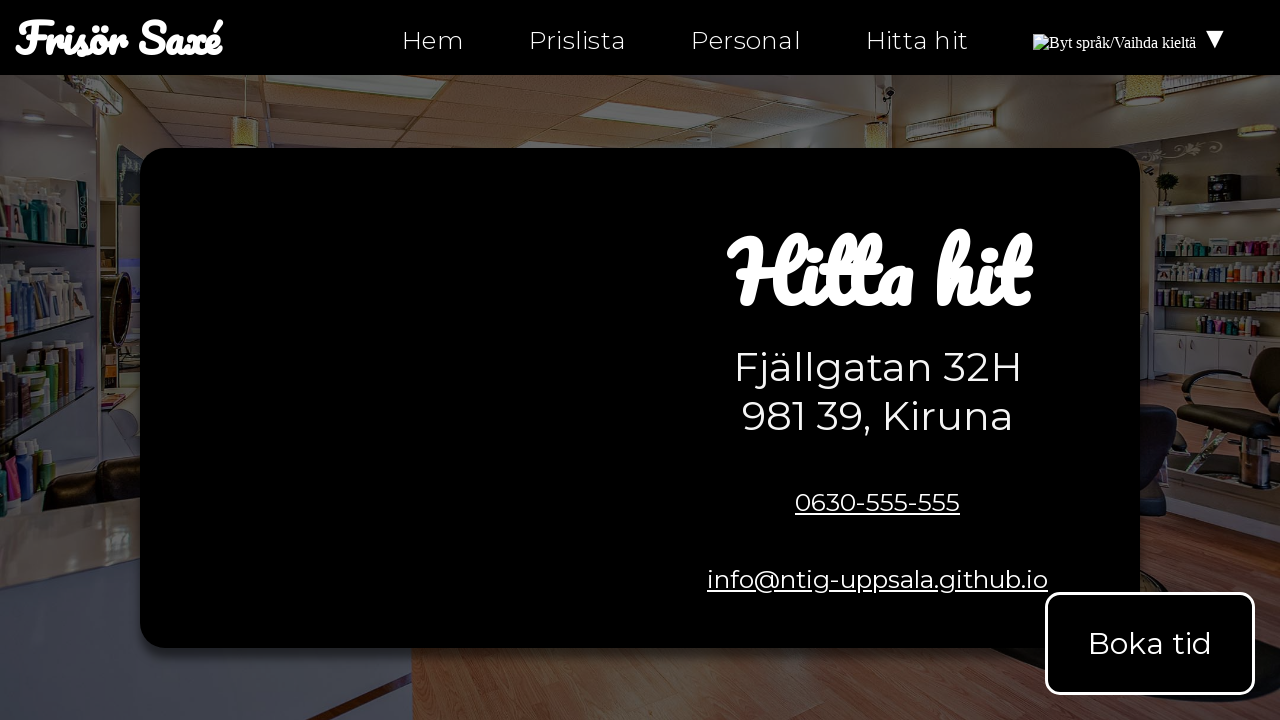

Retrieved href attribute from link on hitta-hit.html: hitta-hit.html
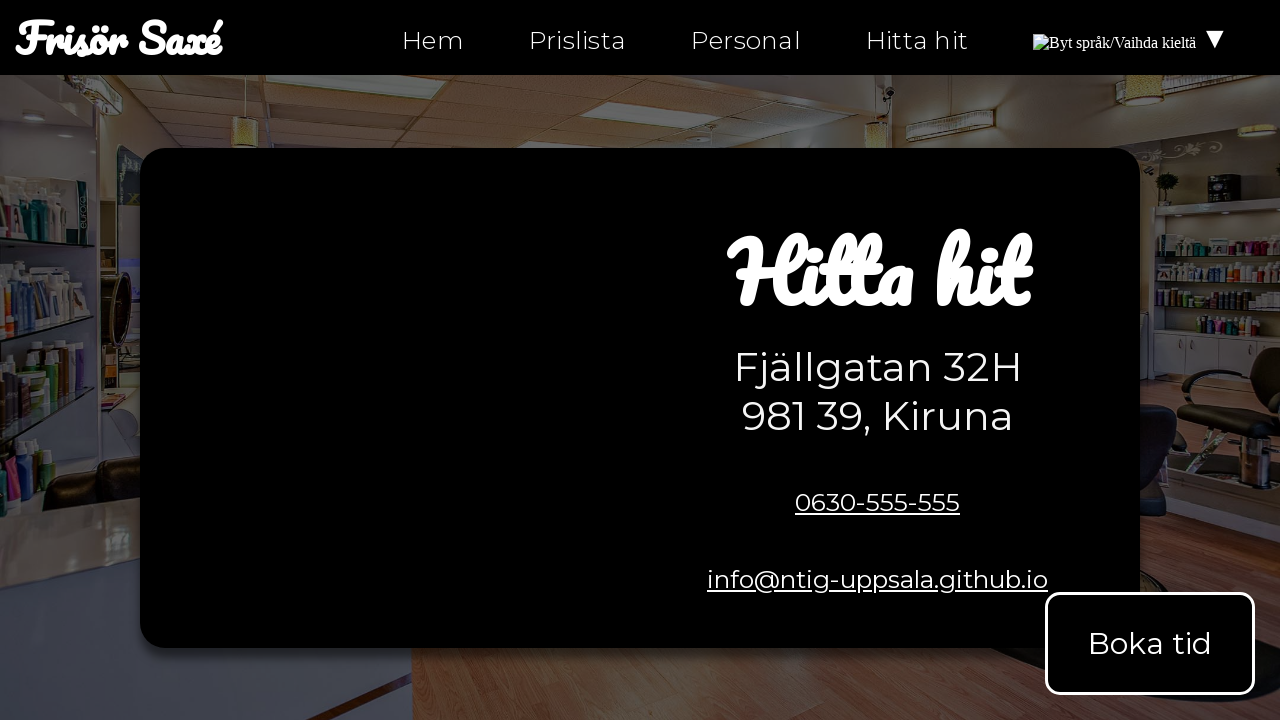

Validated link href is not empty (#) on hitta-hit.html
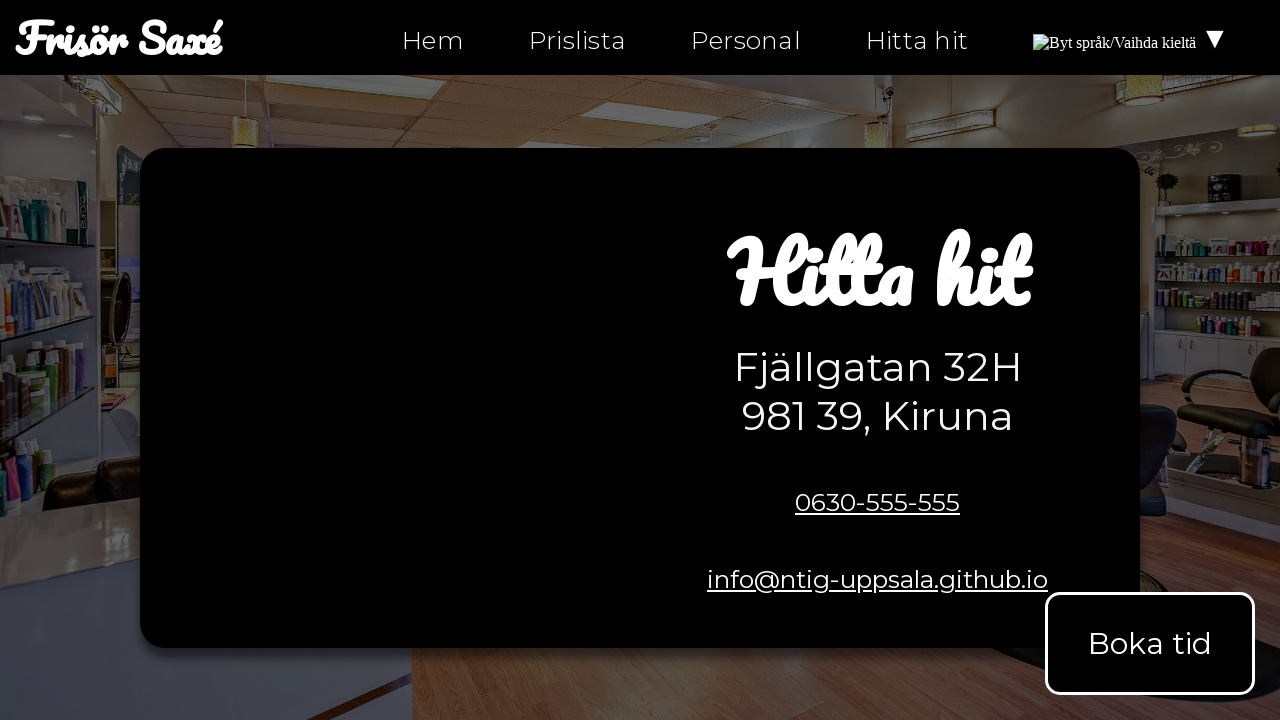

Retrieved href attribute from link on hitta-hit.html: hitta-hit.html
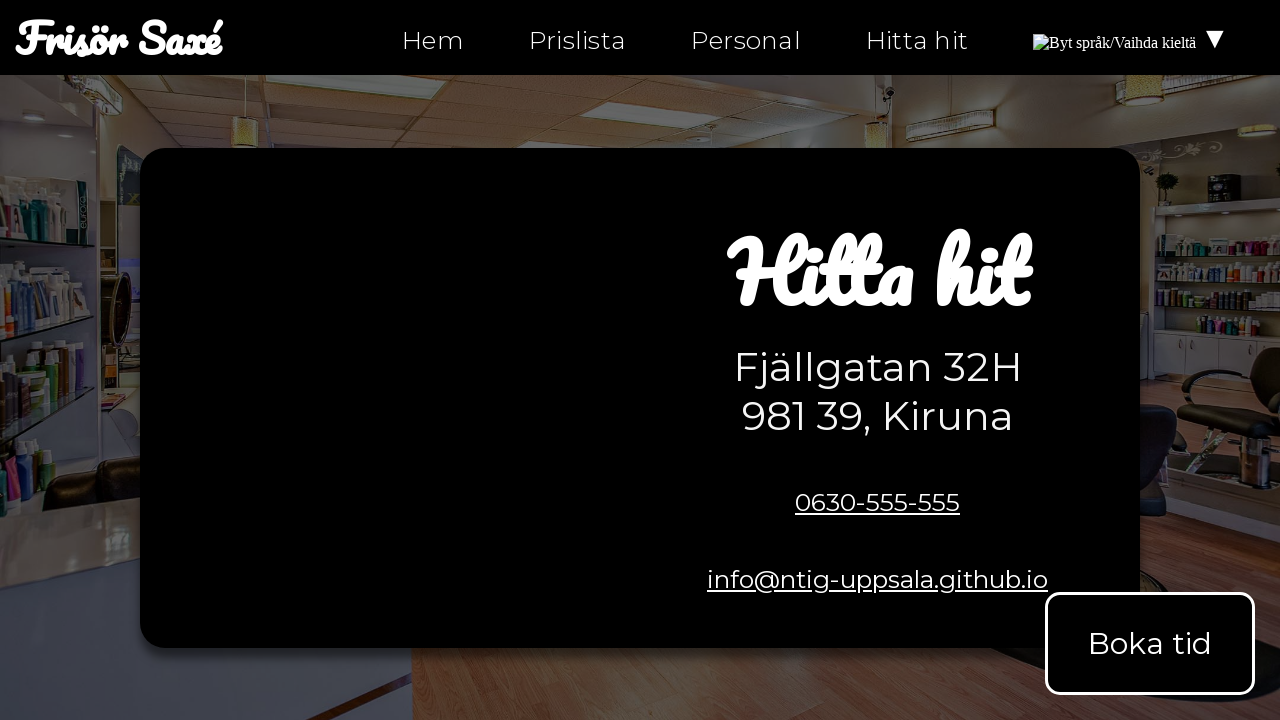

Validated link href is not empty (#) on hitta-hit.html
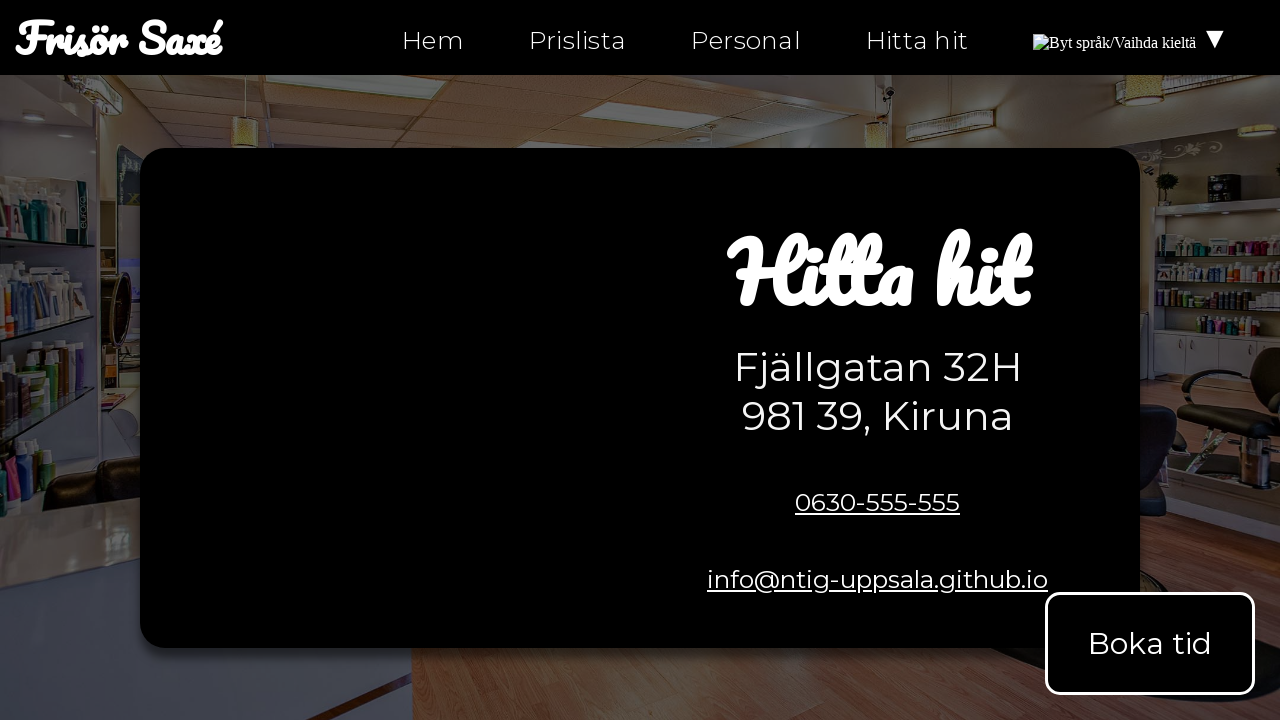

Retrieved href attribute from link on hitta-hit.html: hitta-hit-fi.html
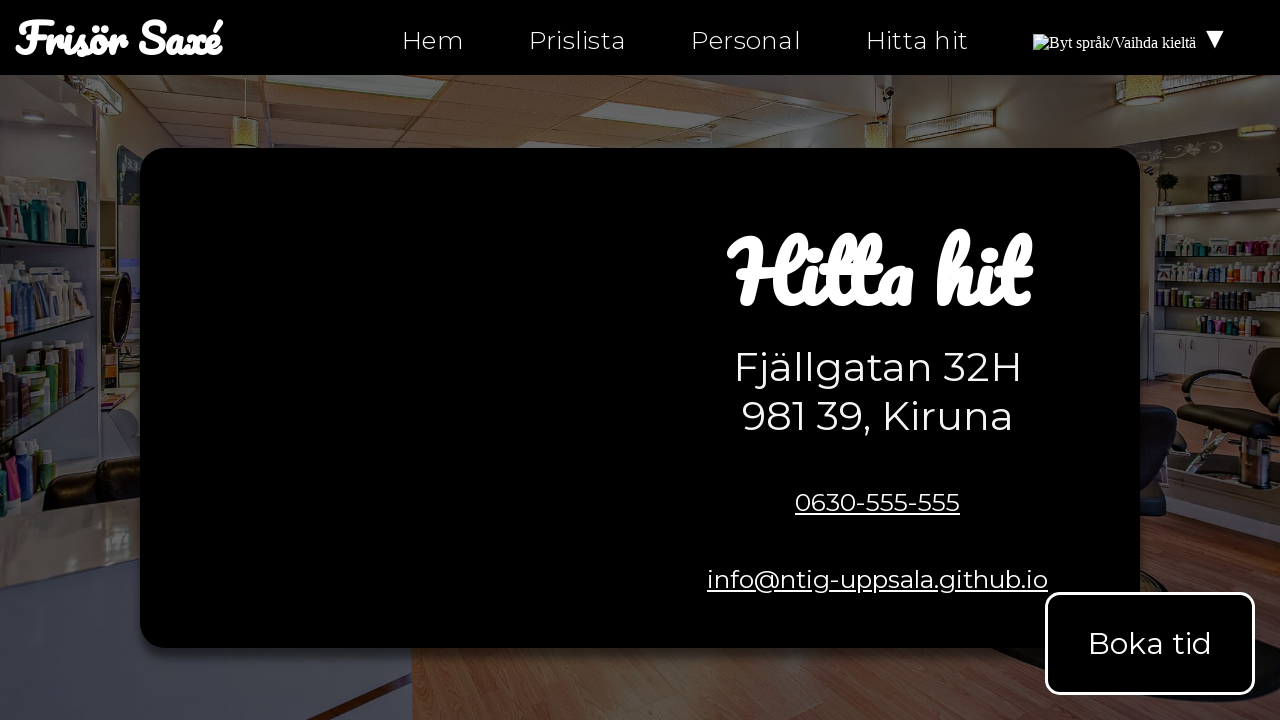

Validated link href is not empty (#) on hitta-hit.html
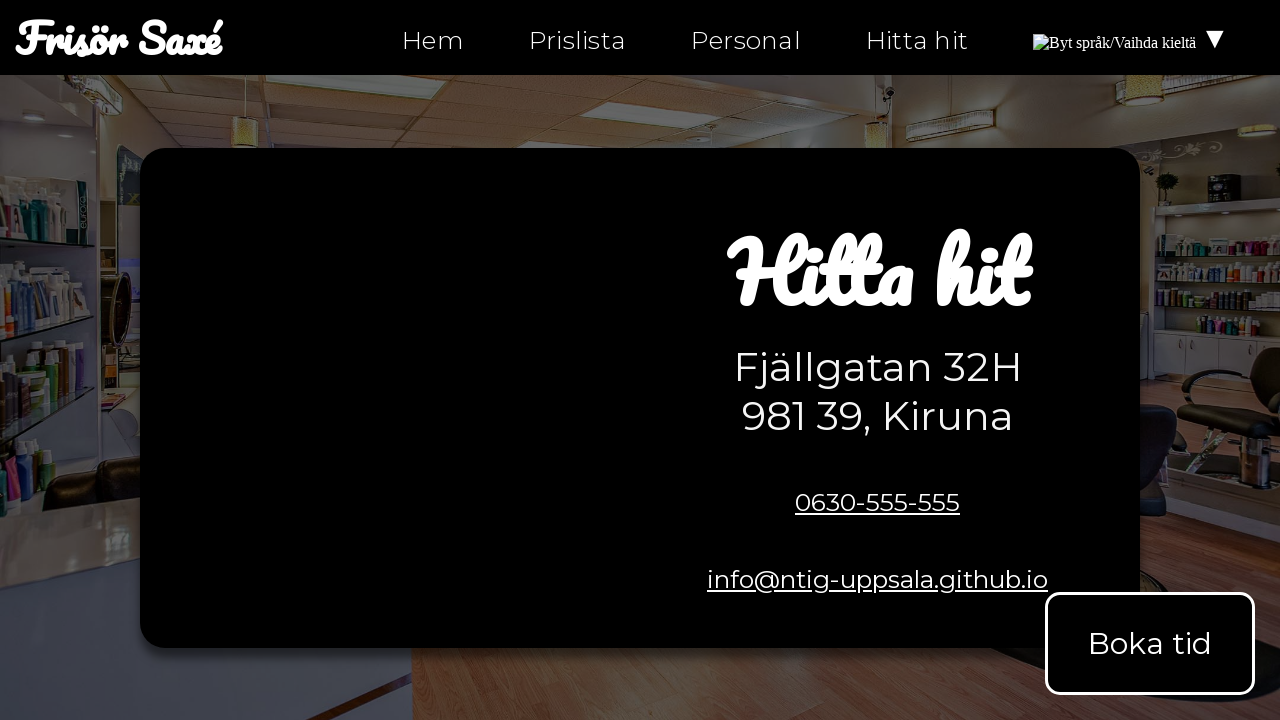

Retrieved href attribute from link on hitta-hit.html: mailto:info@ntig-uppsala.github.io?Subject=Boka%20tid
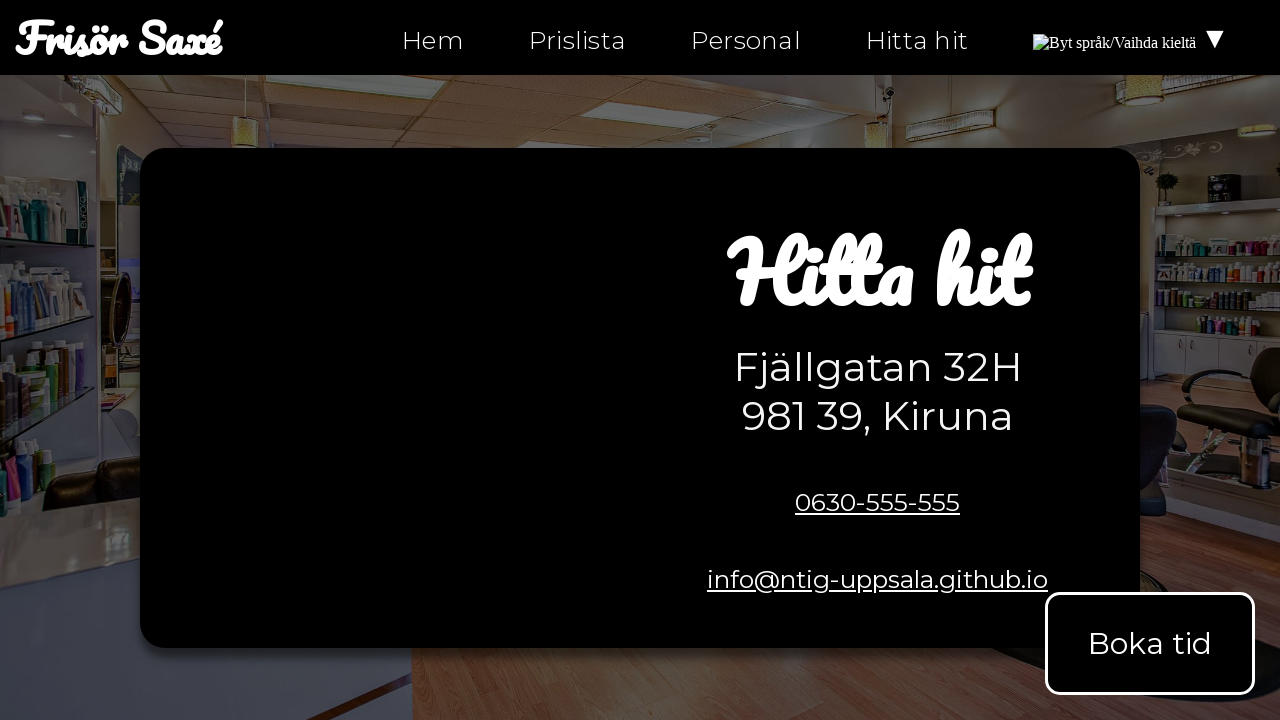

Validated link href is not empty (#) on hitta-hit.html
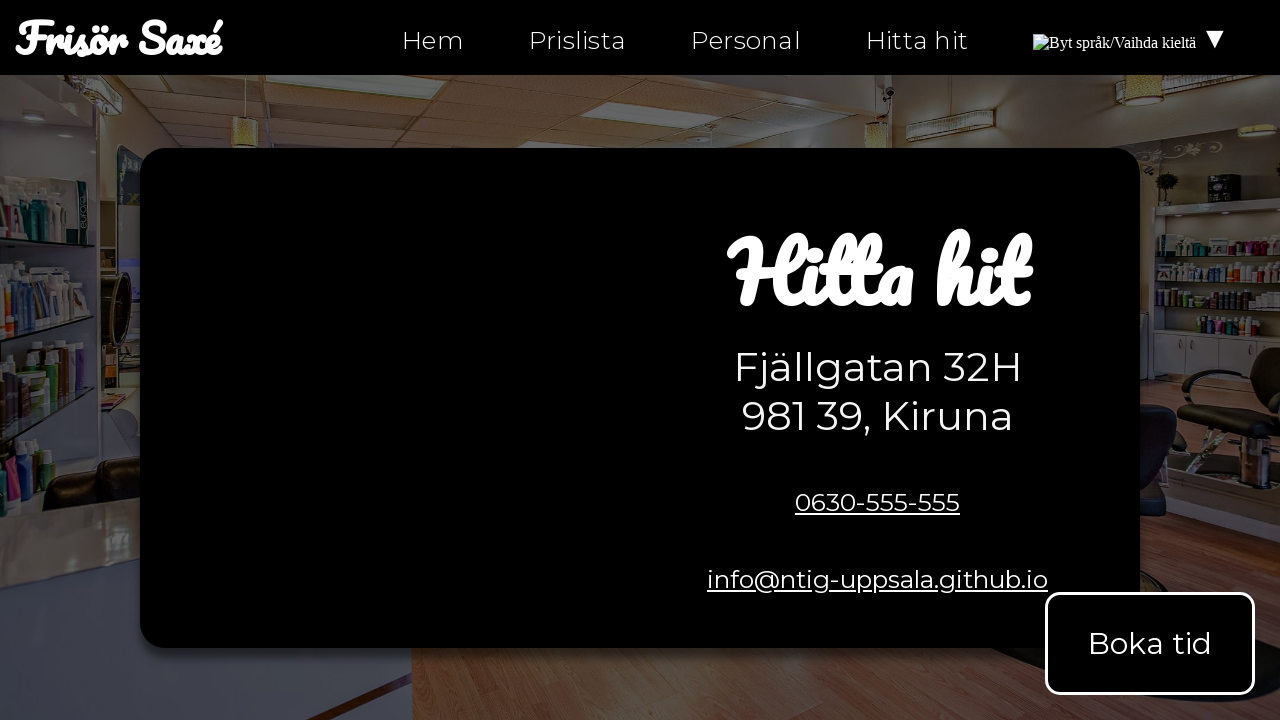

Retrieved href attribute from link on hitta-hit.html: tel:0630-555-555
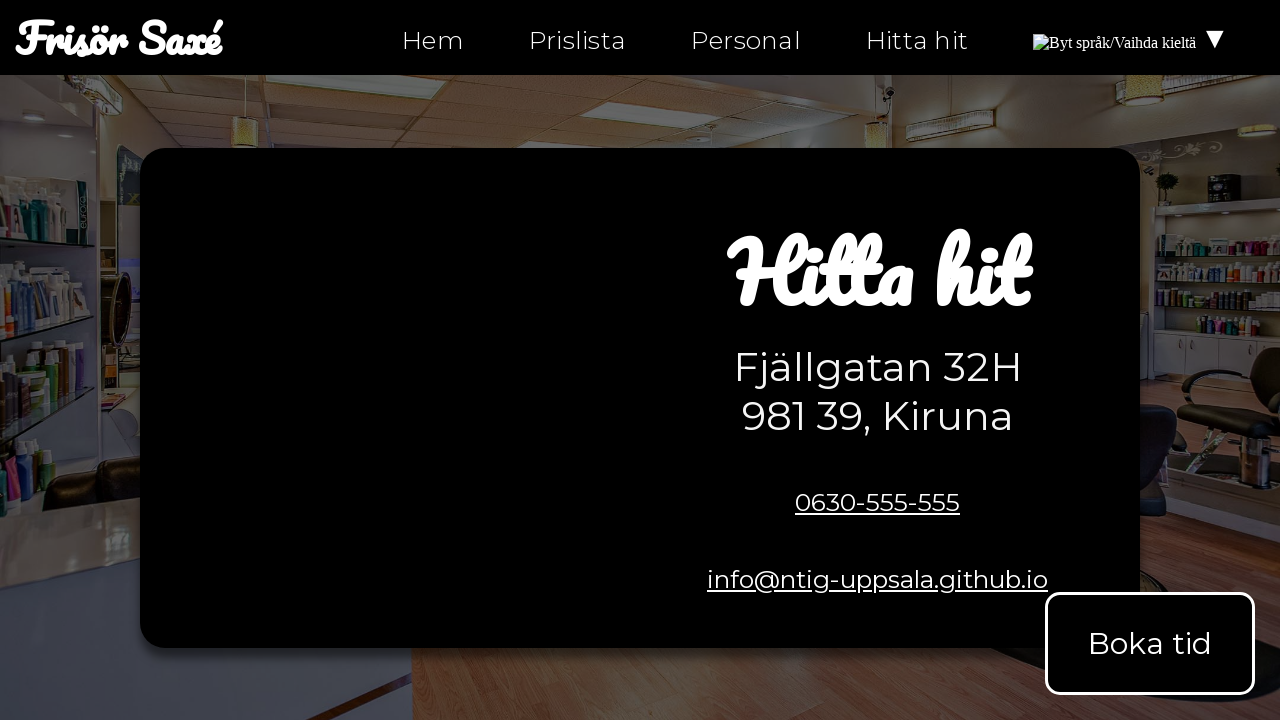

Validated link href is not empty (#) on hitta-hit.html
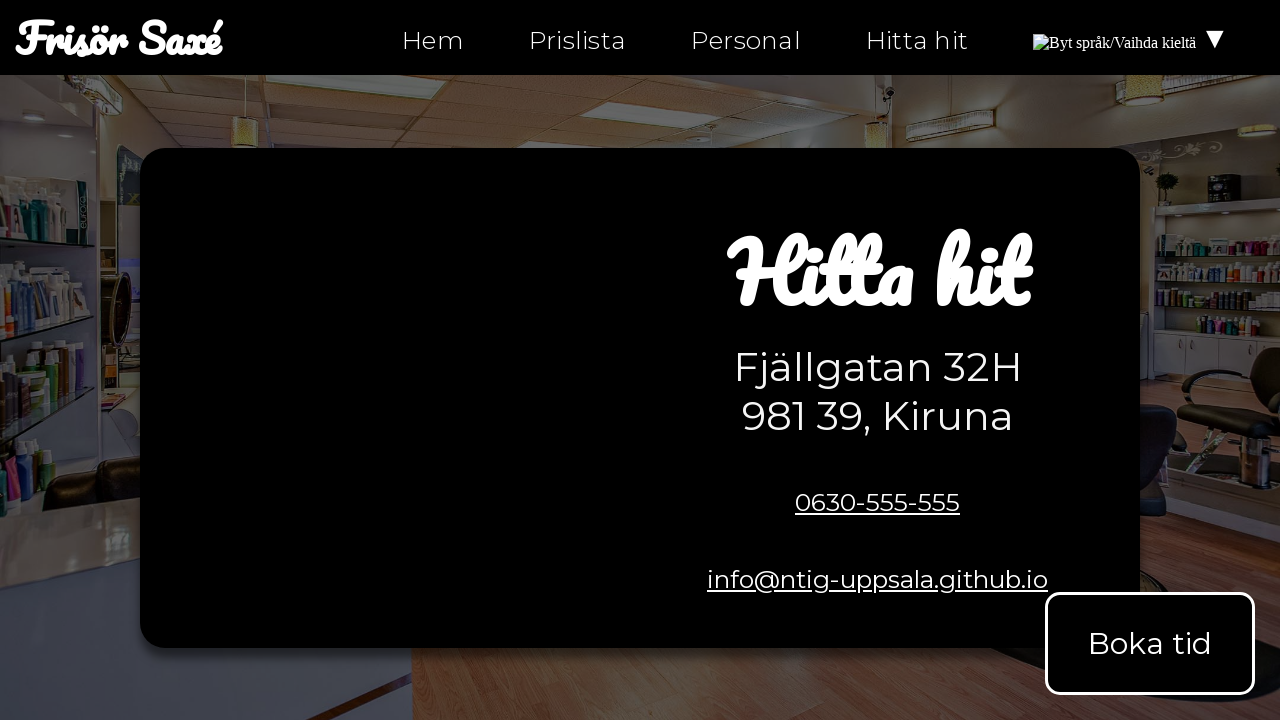

Retrieved href attribute from link on hitta-hit.html: mailto:info@ntig-uppsala.github.io
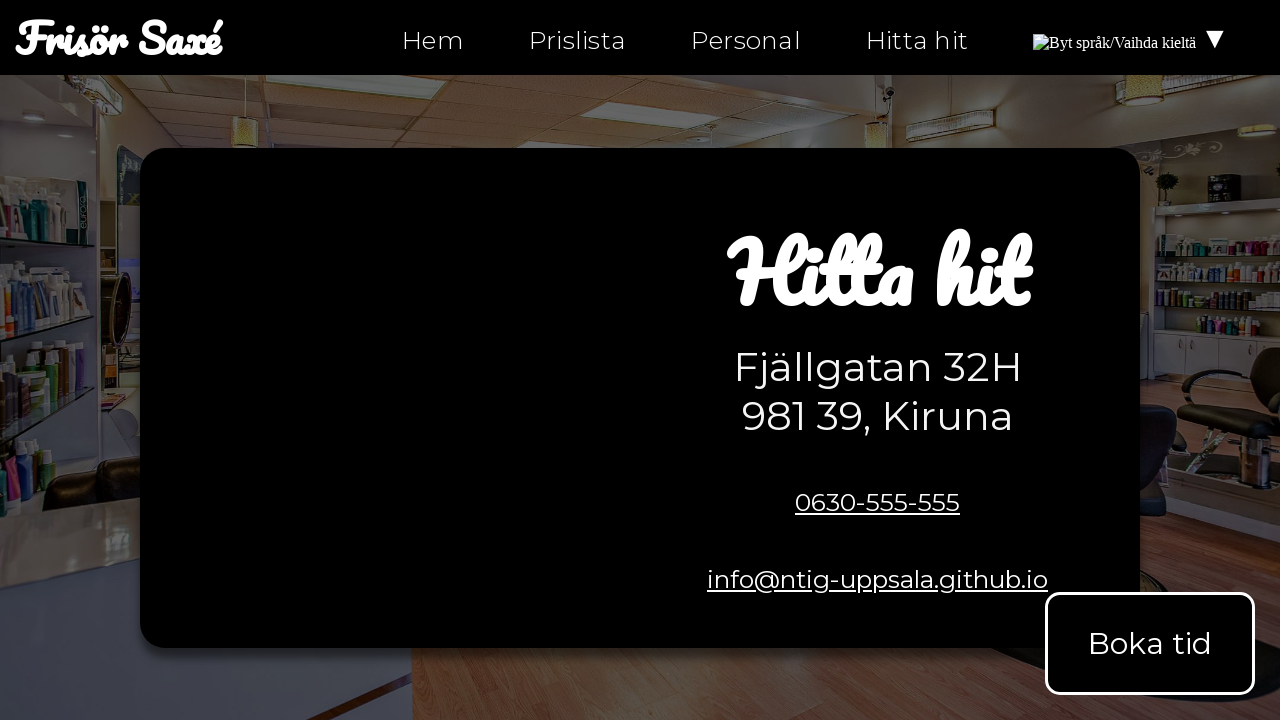

Validated link href is not empty (#) on hitta-hit.html
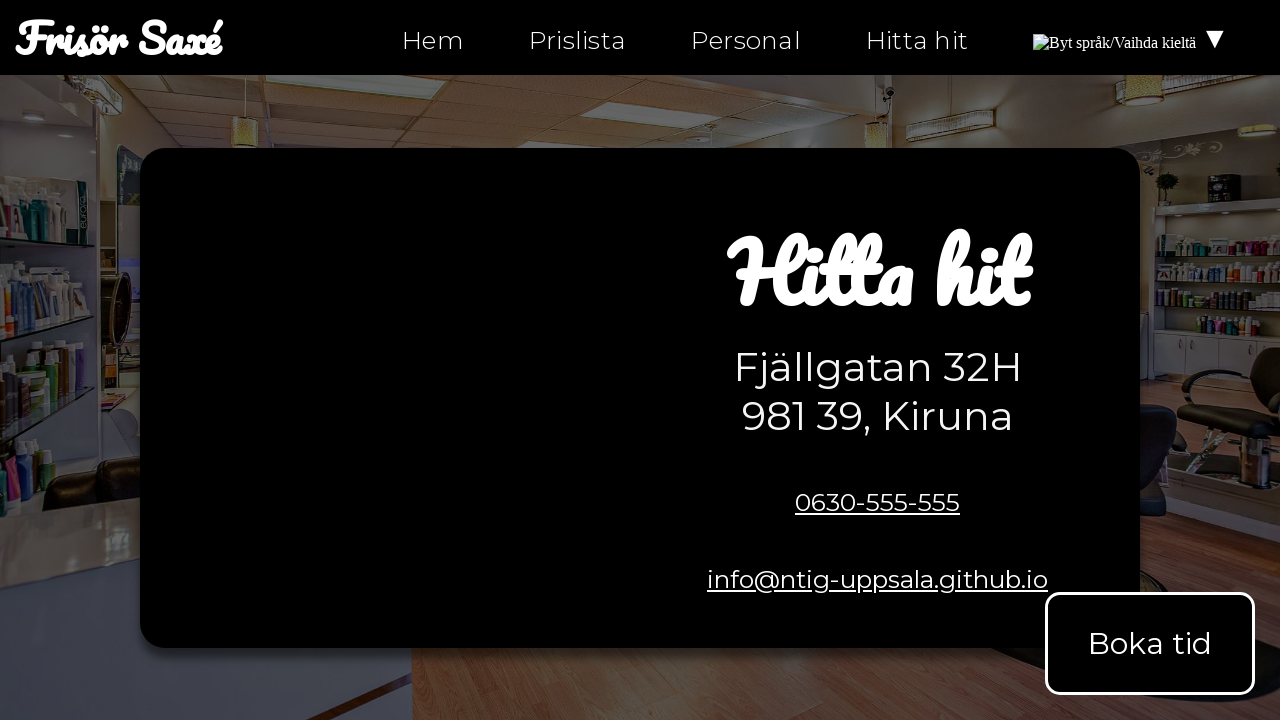

Retrieved href attribute from link on hitta-hit.html: https://facebook.com/ntiuppsala
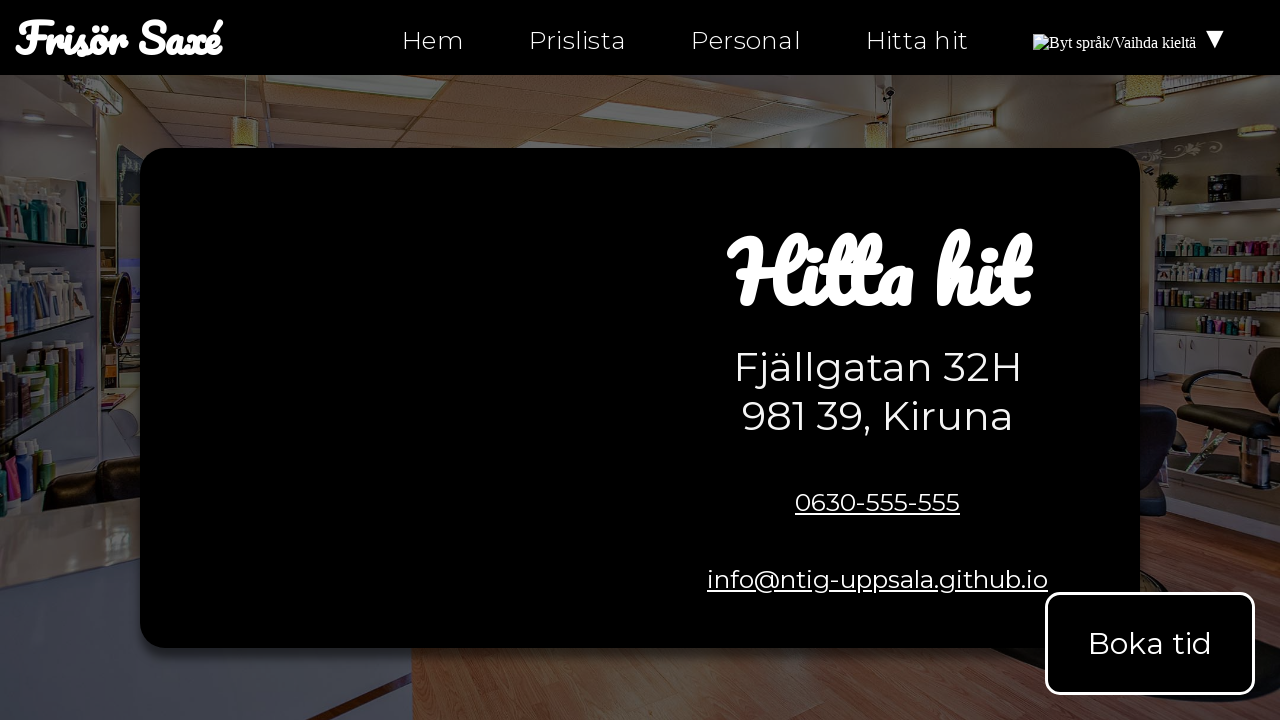

Validated link href is not empty (#) on hitta-hit.html
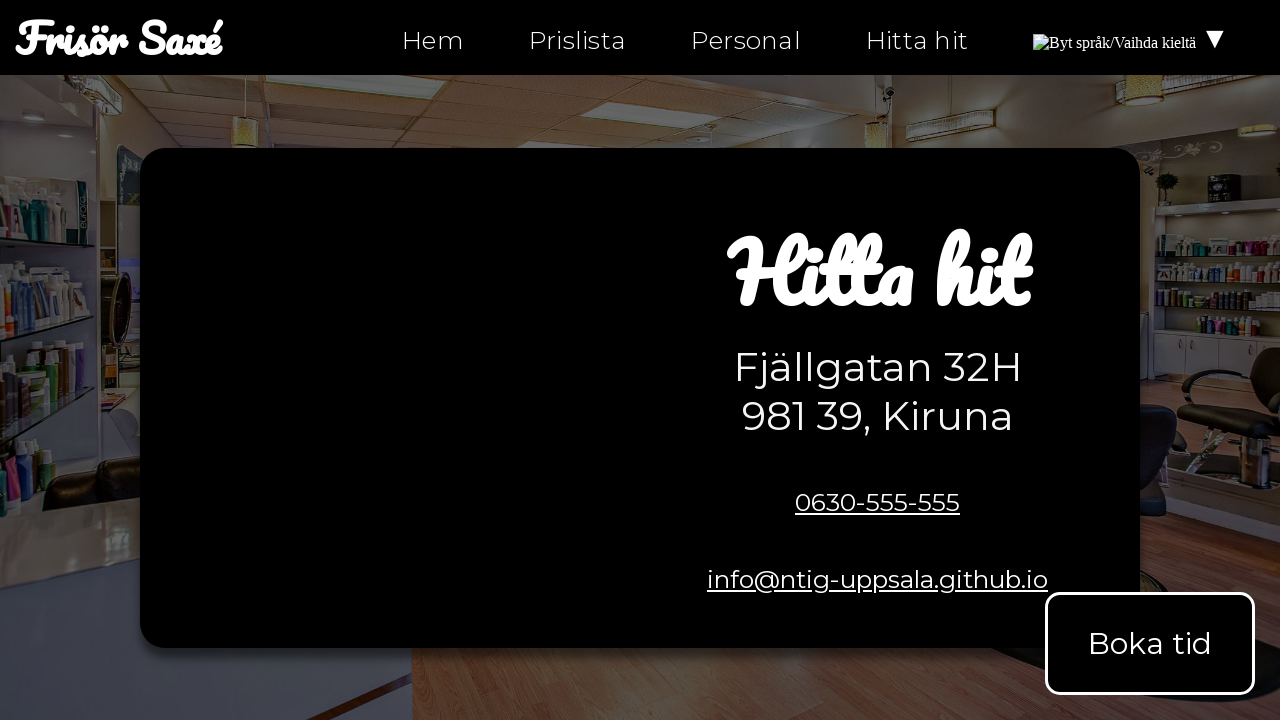

Retrieved href attribute from link on hitta-hit.html: https://instagram.com/ntiuppsala
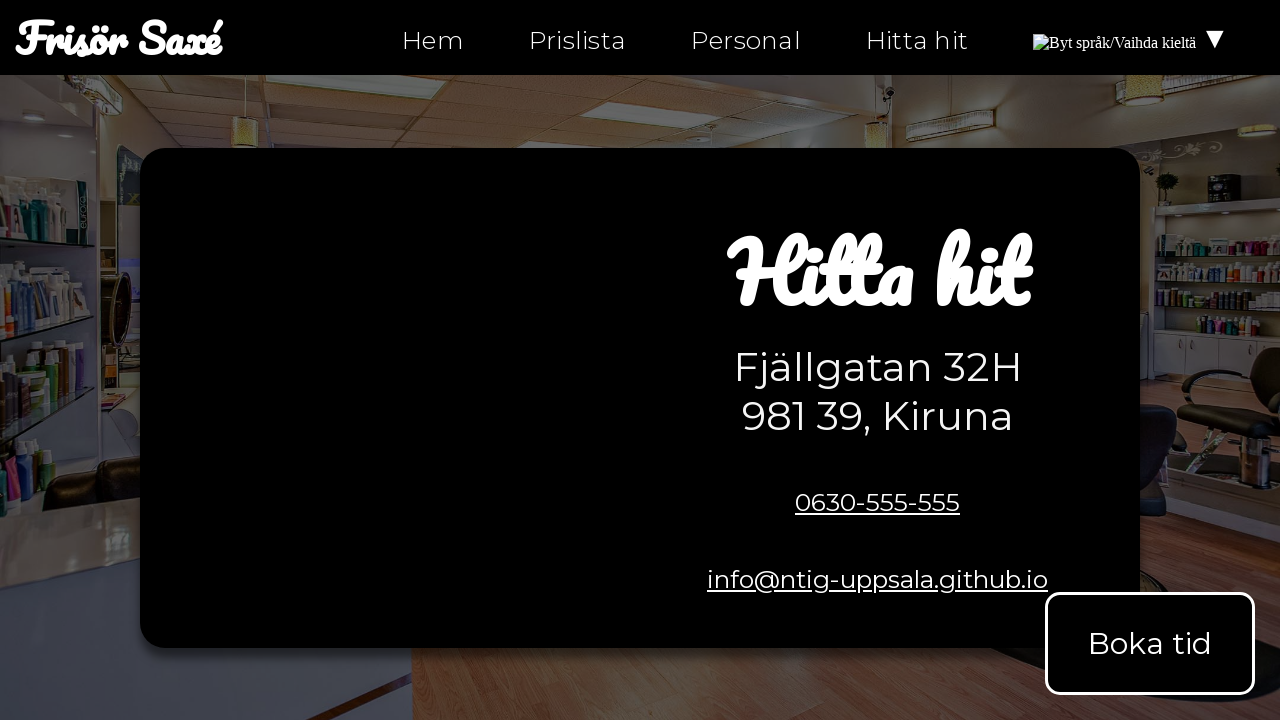

Validated link href is not empty (#) on hitta-hit.html
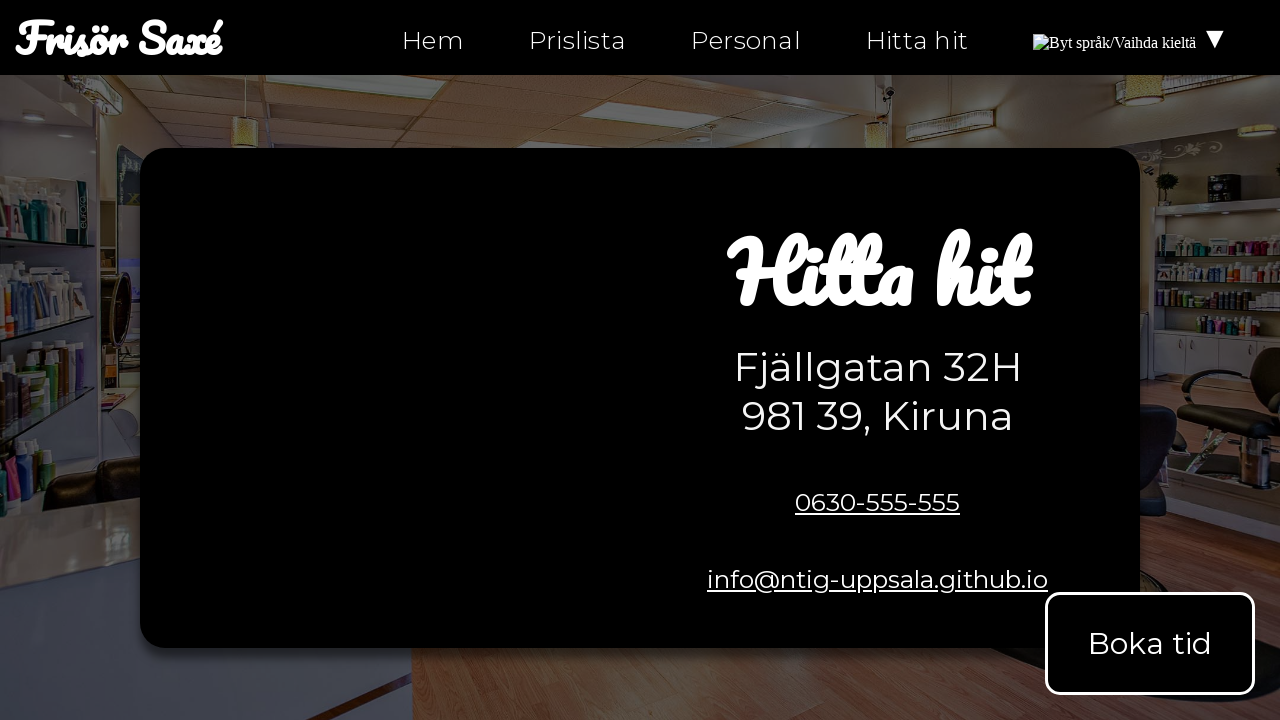

Retrieved href attribute from link on hitta-hit.html: https://twitter.com/ntiuppsala
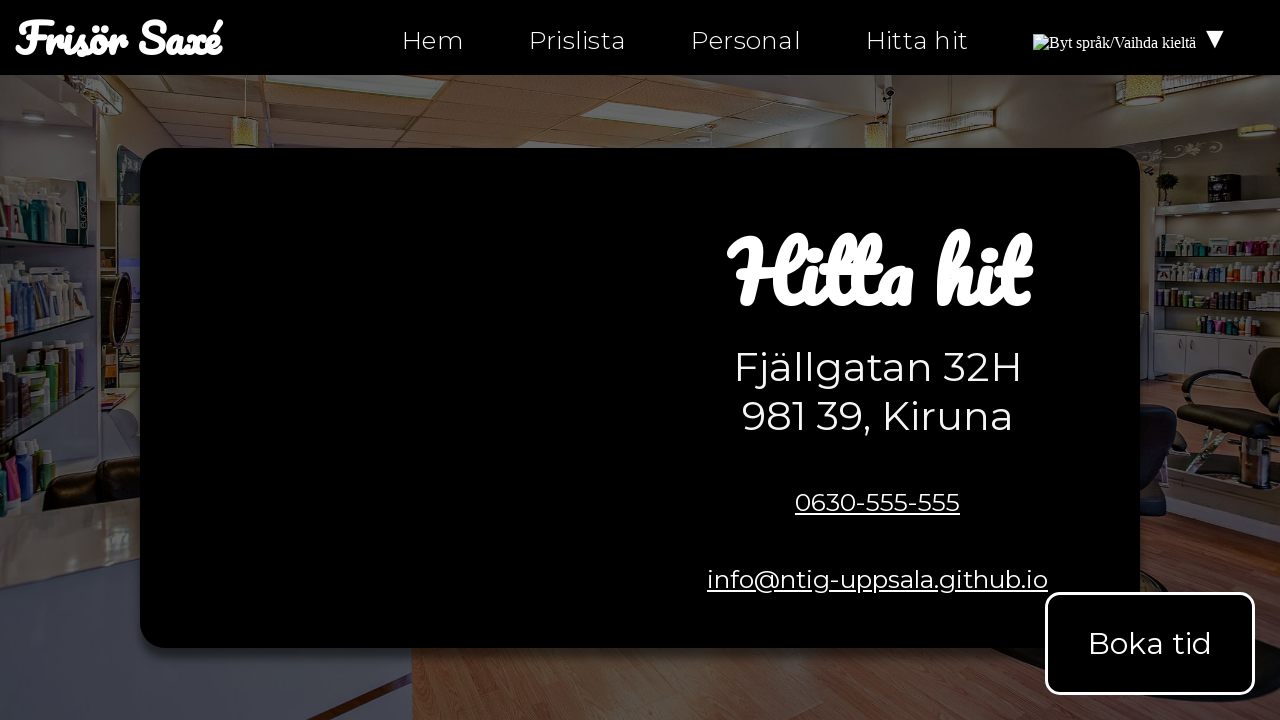

Validated link href is not empty (#) on hitta-hit.html
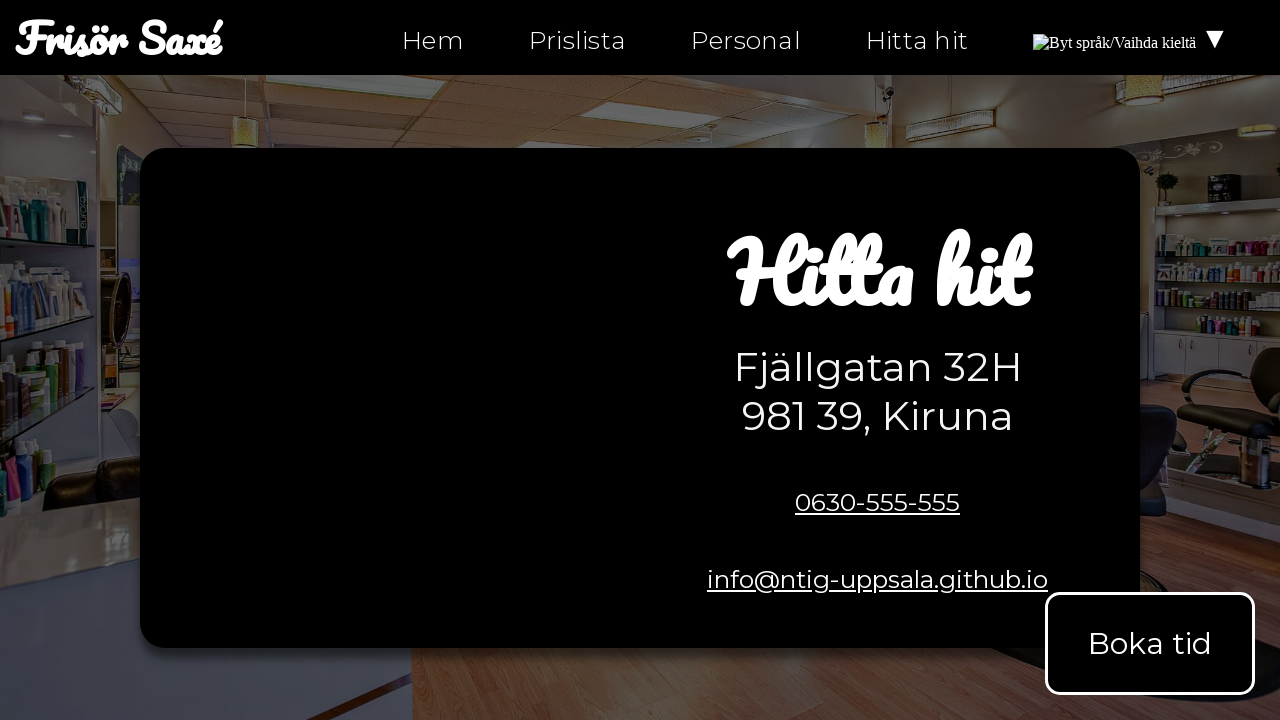

Retrieved href attribute from link on hitta-hit.html: tel:0630-555-555
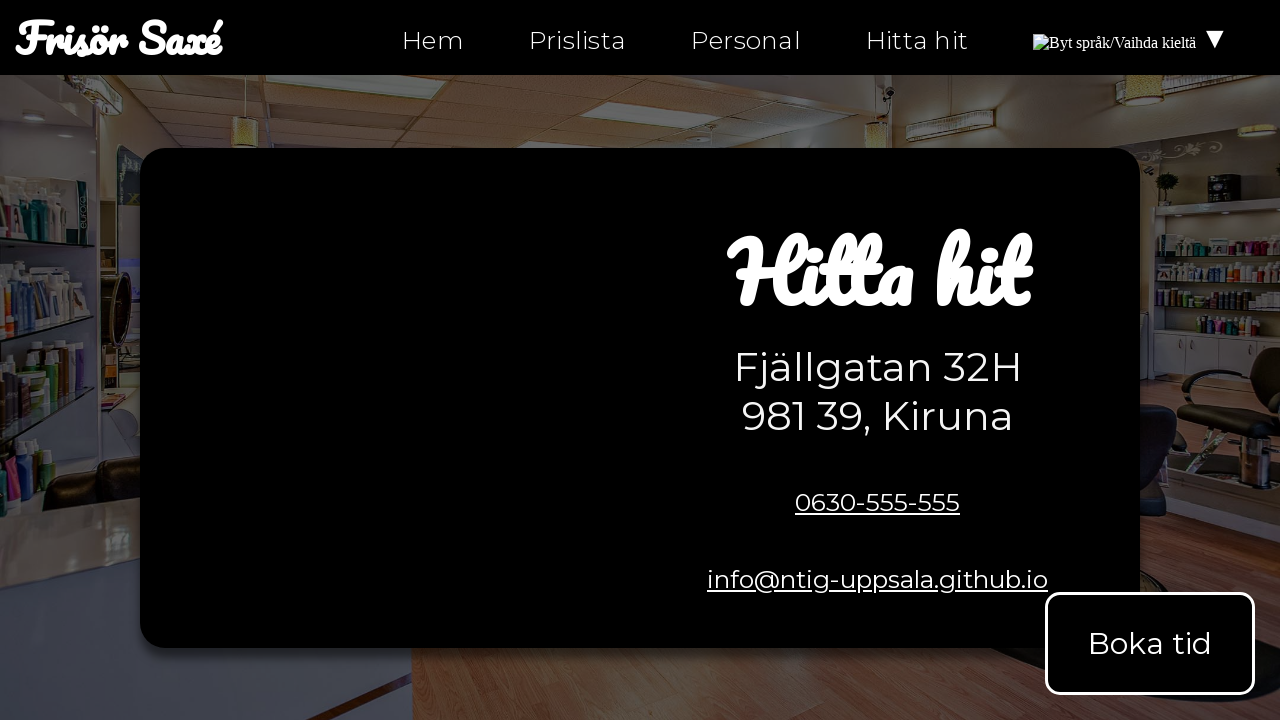

Validated link href is not empty (#) on hitta-hit.html
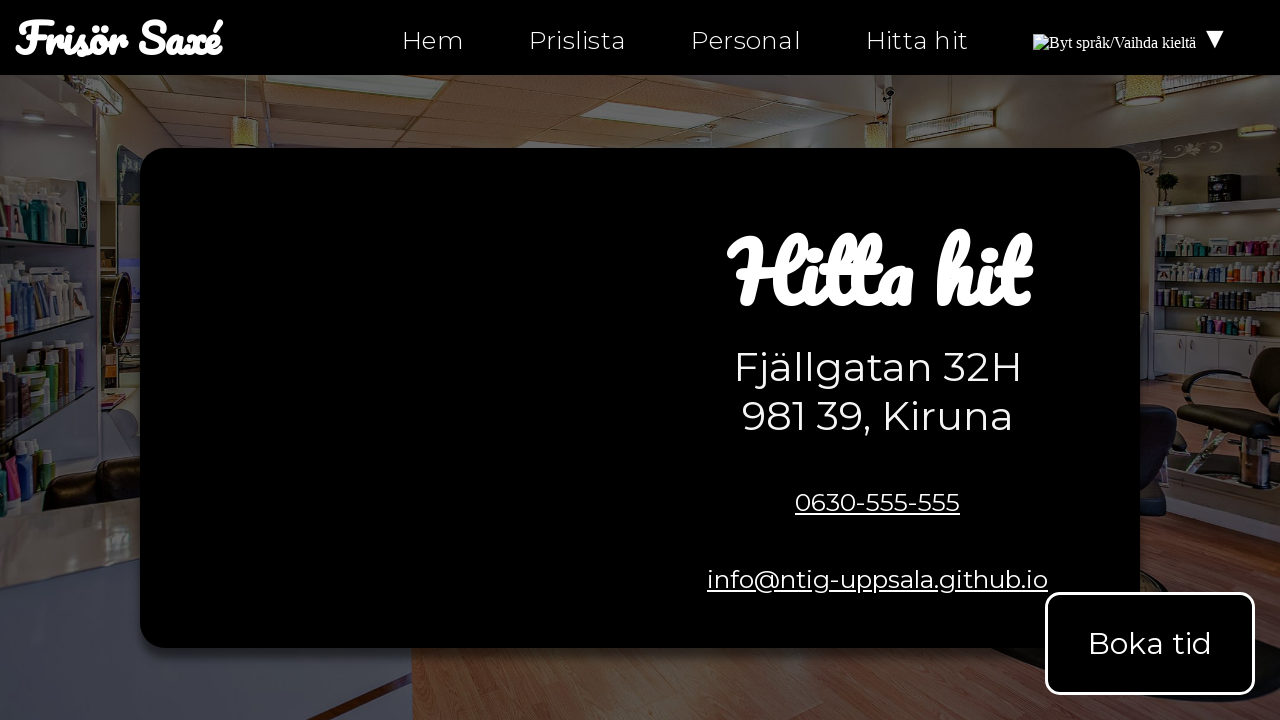

Retrieved href attribute from link on hitta-hit.html: mailto:info@ntig-uppsala.github.io
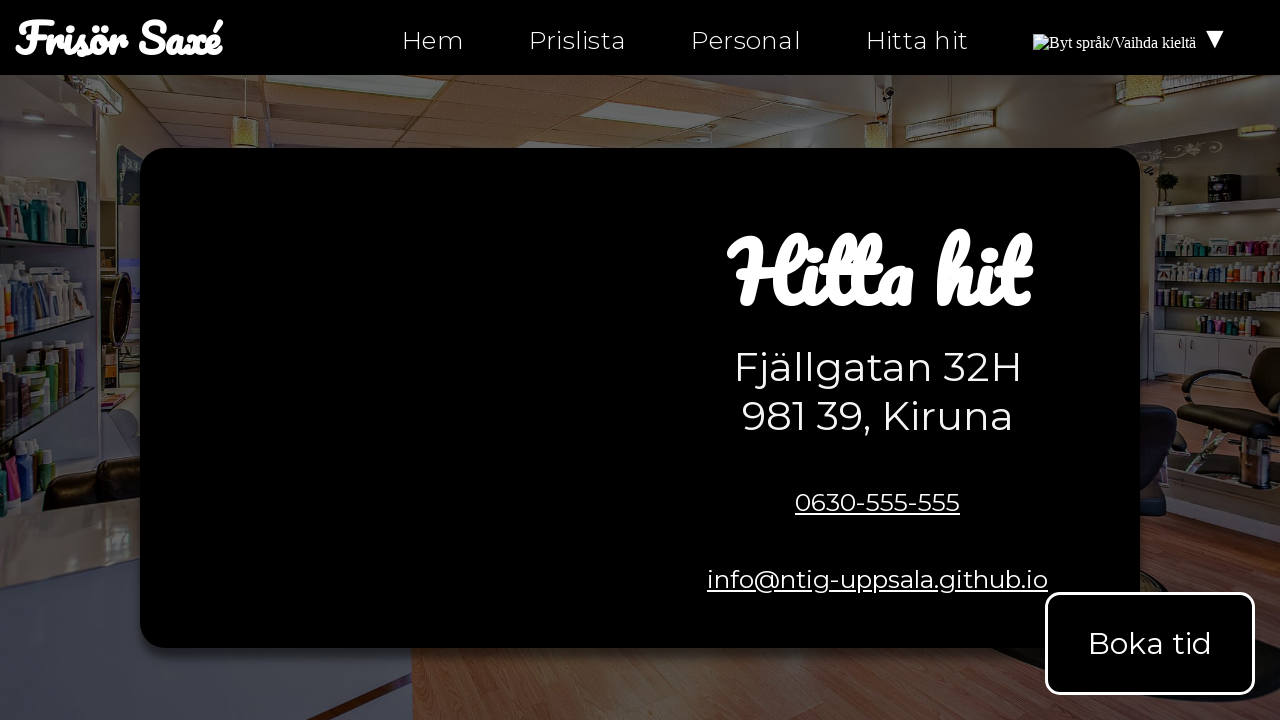

Validated link href is not empty (#) on hitta-hit.html
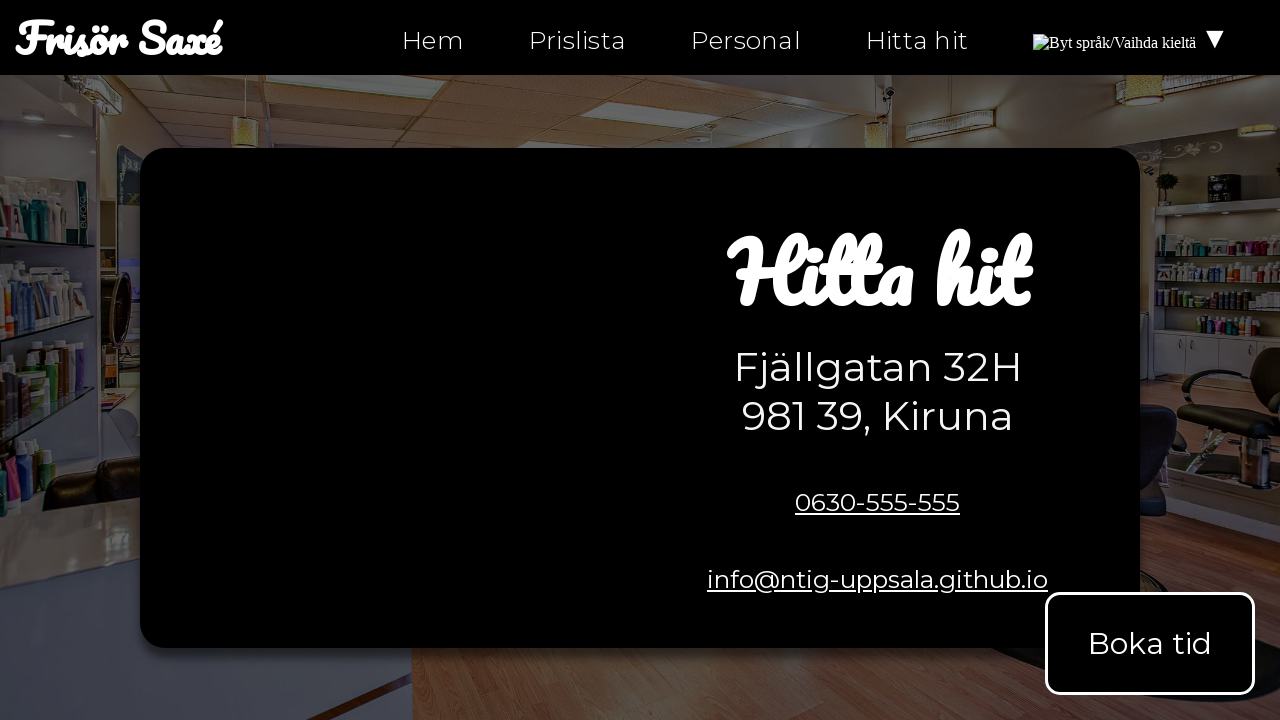

Retrieved href attribute from link on hitta-hit.html: hitta-hit.html
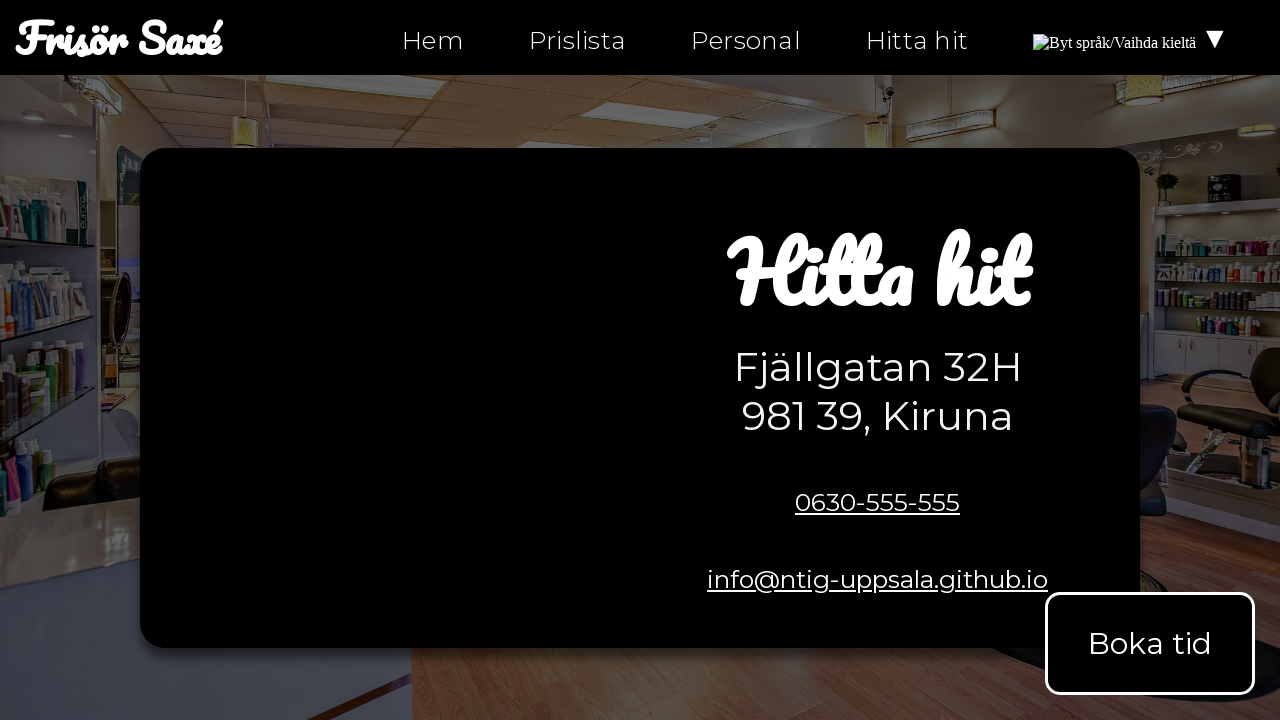

Validated link href is not empty (#) on hitta-hit.html
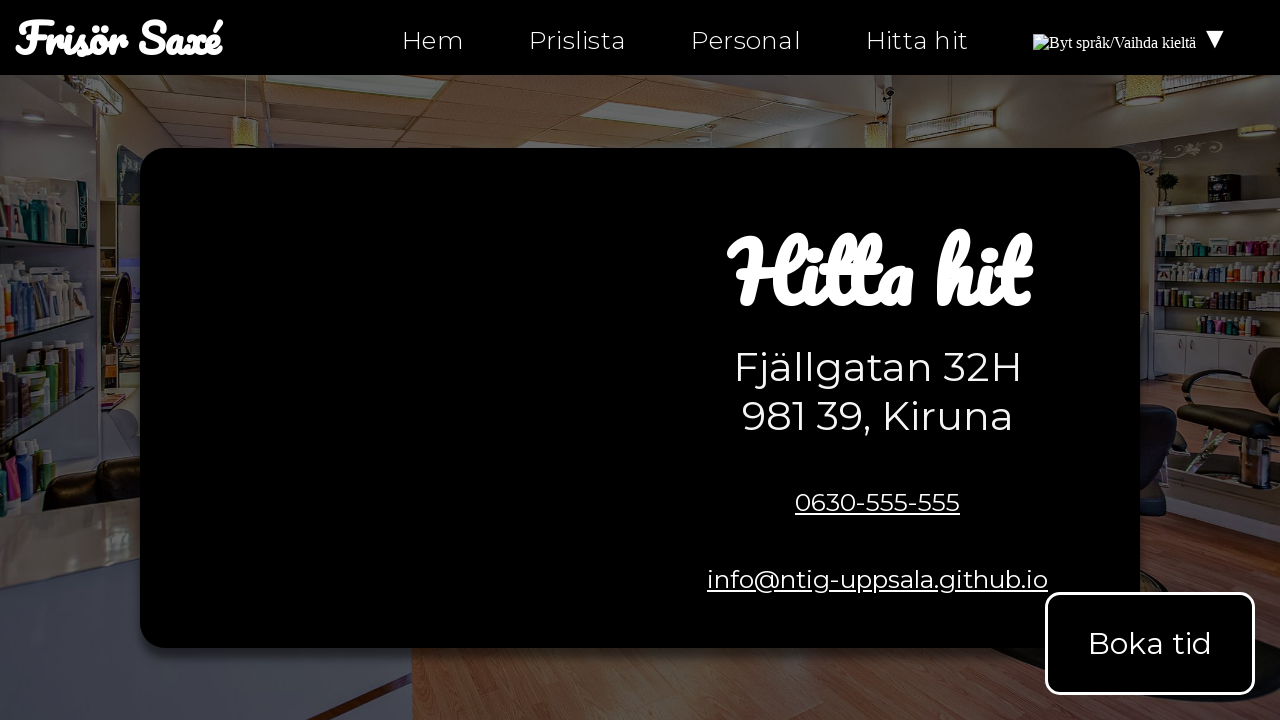

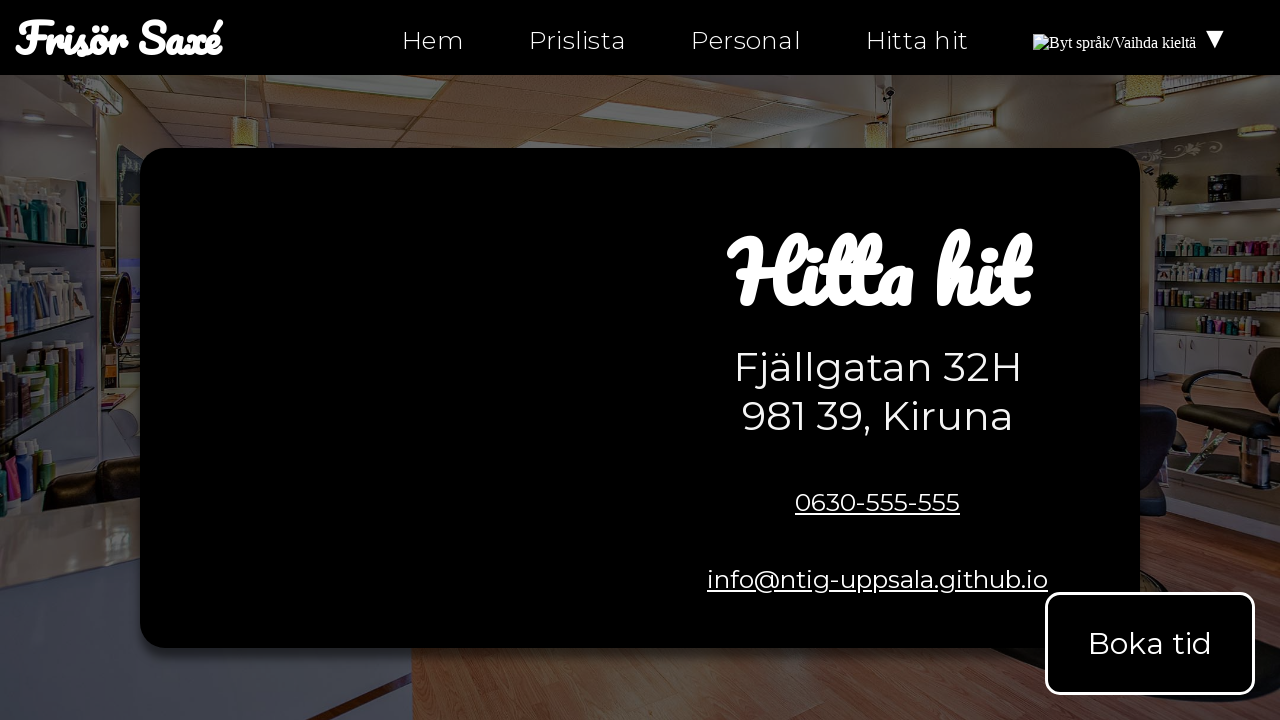